Tests a large form by filling all input fields with a value and submitting the form

Starting URL: http://suninjuly.github.io/huge_form.html

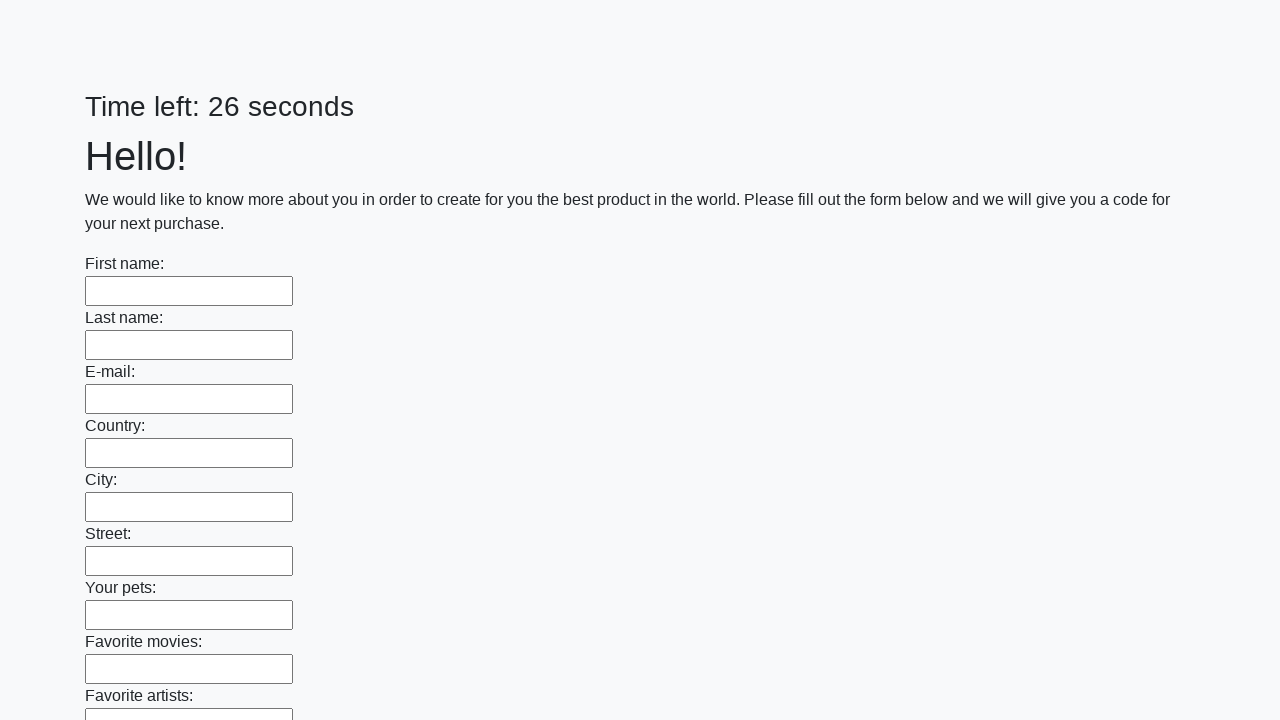

Located all input elements on the huge form
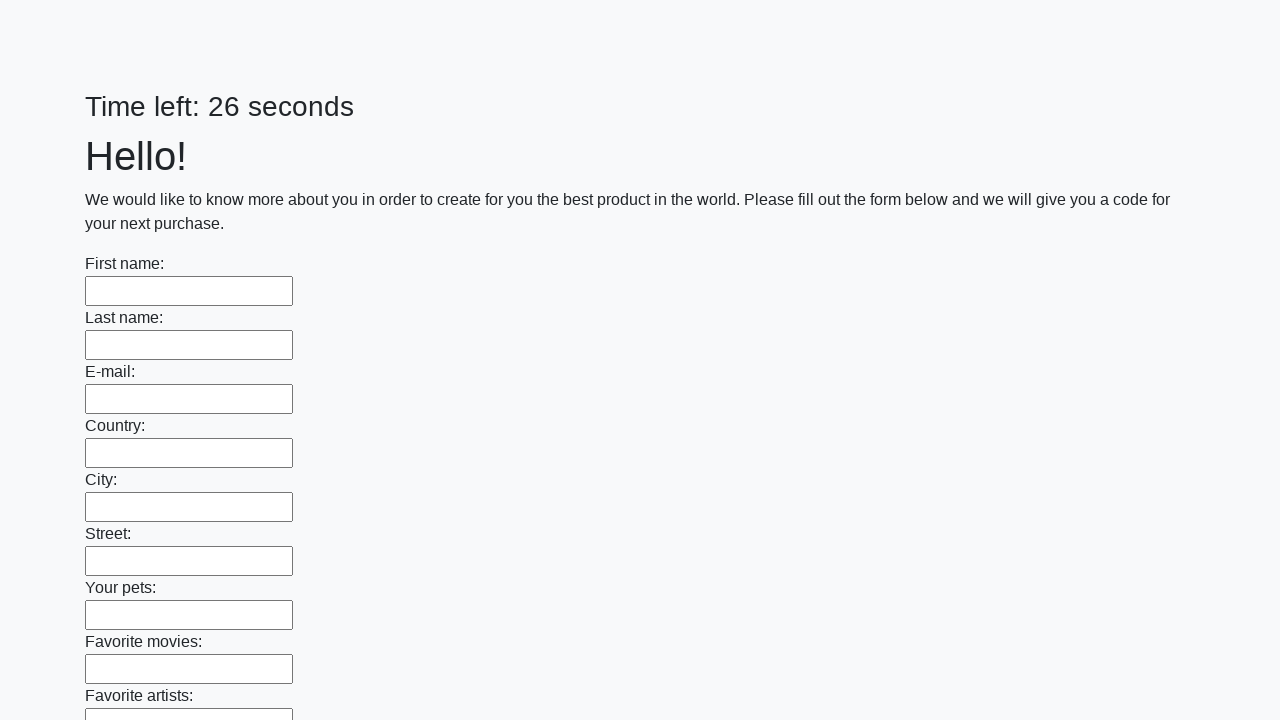

Filled an input field with 'Y' on input >> nth=0
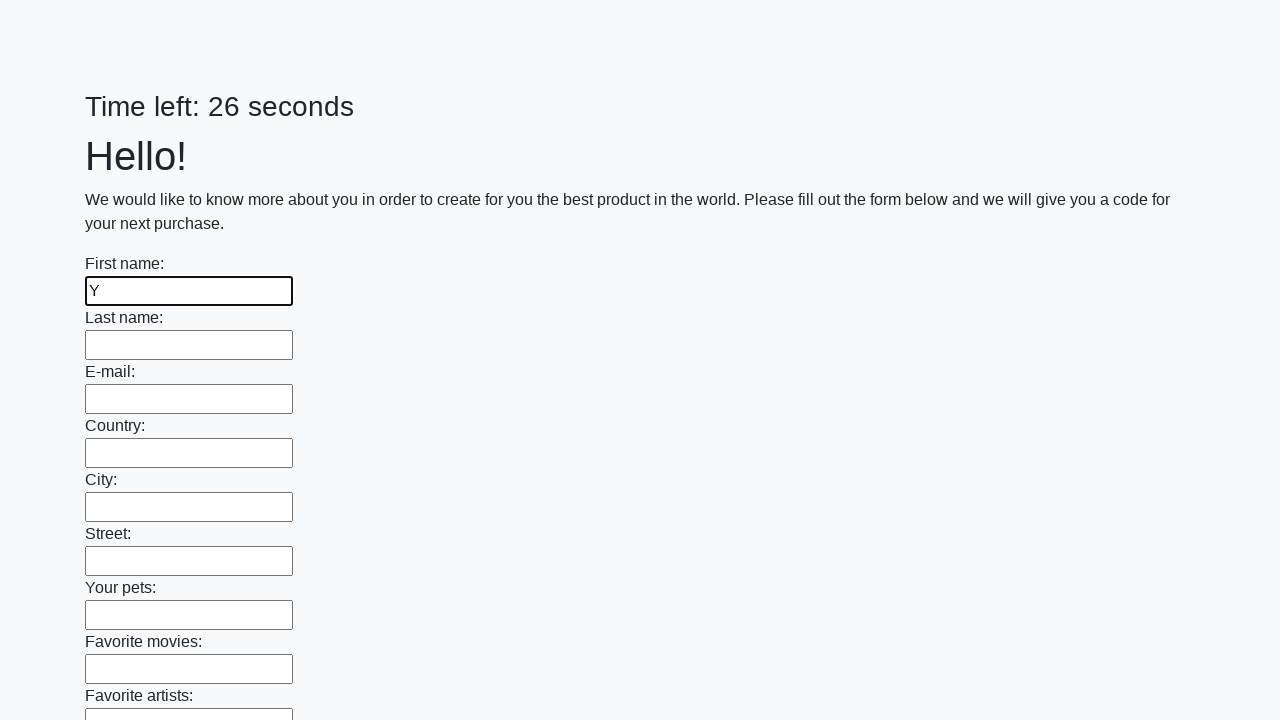

Filled an input field with 'Y' on input >> nth=1
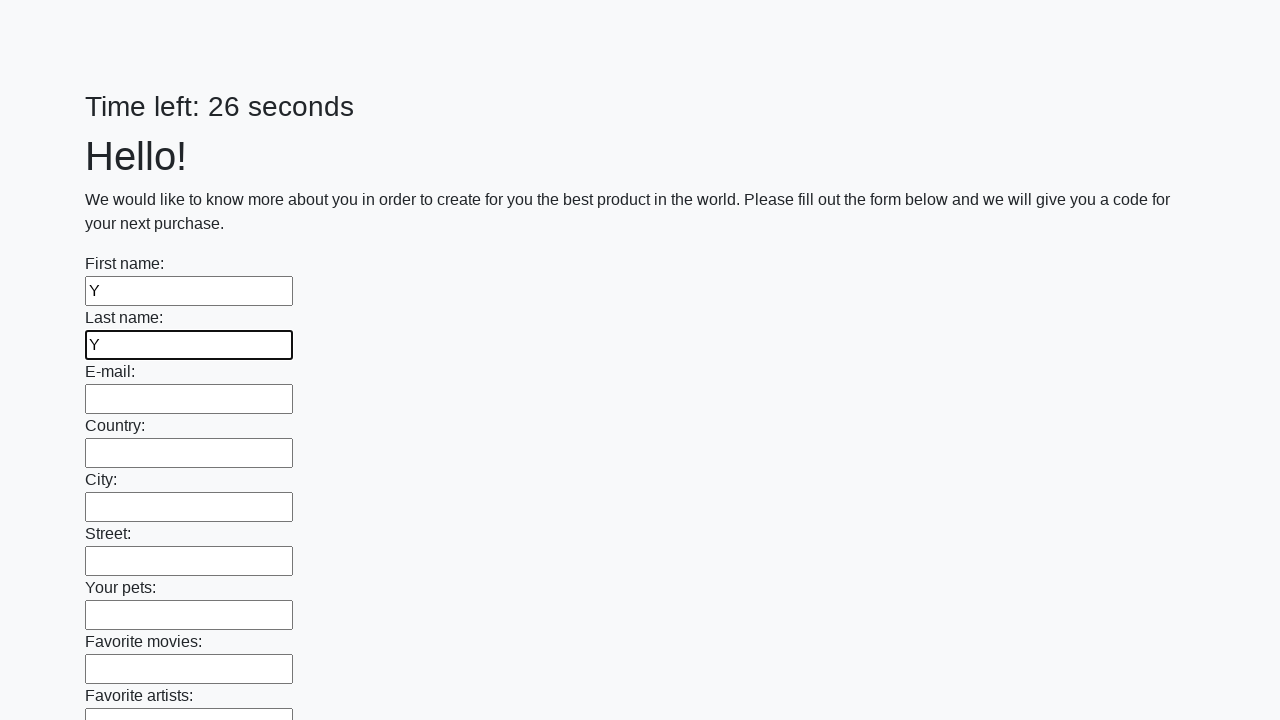

Filled an input field with 'Y' on input >> nth=2
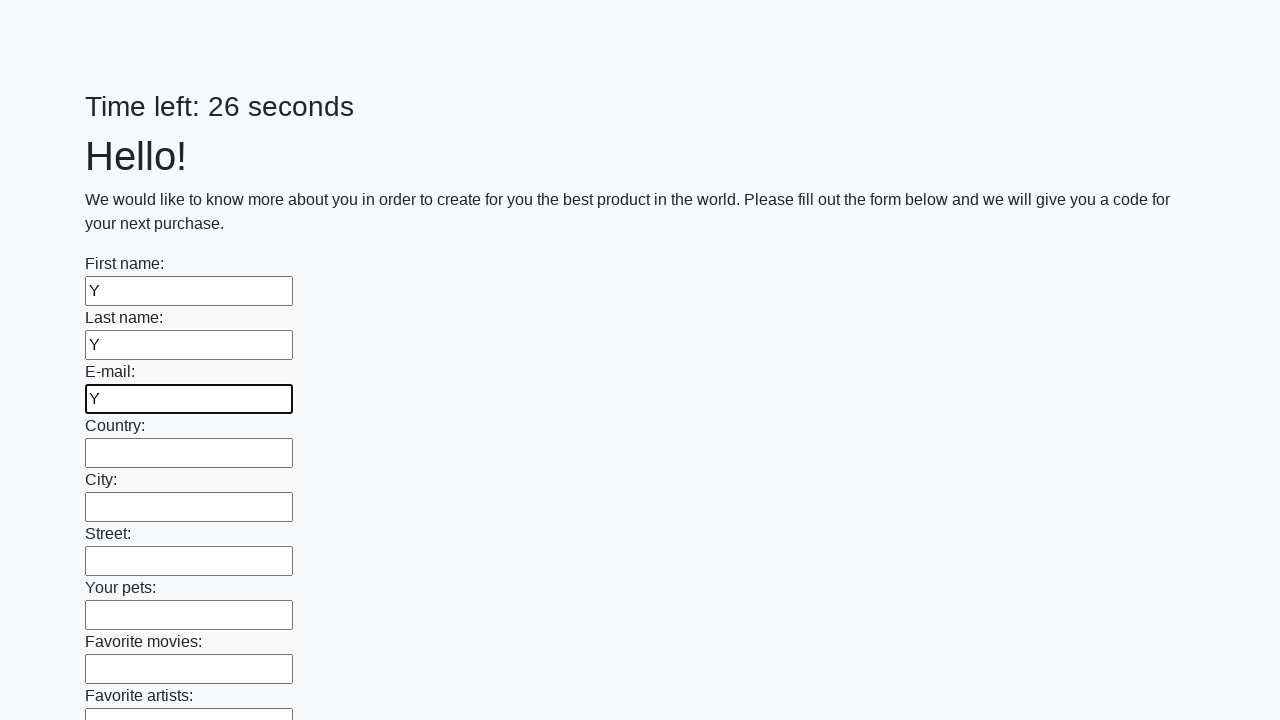

Filled an input field with 'Y' on input >> nth=3
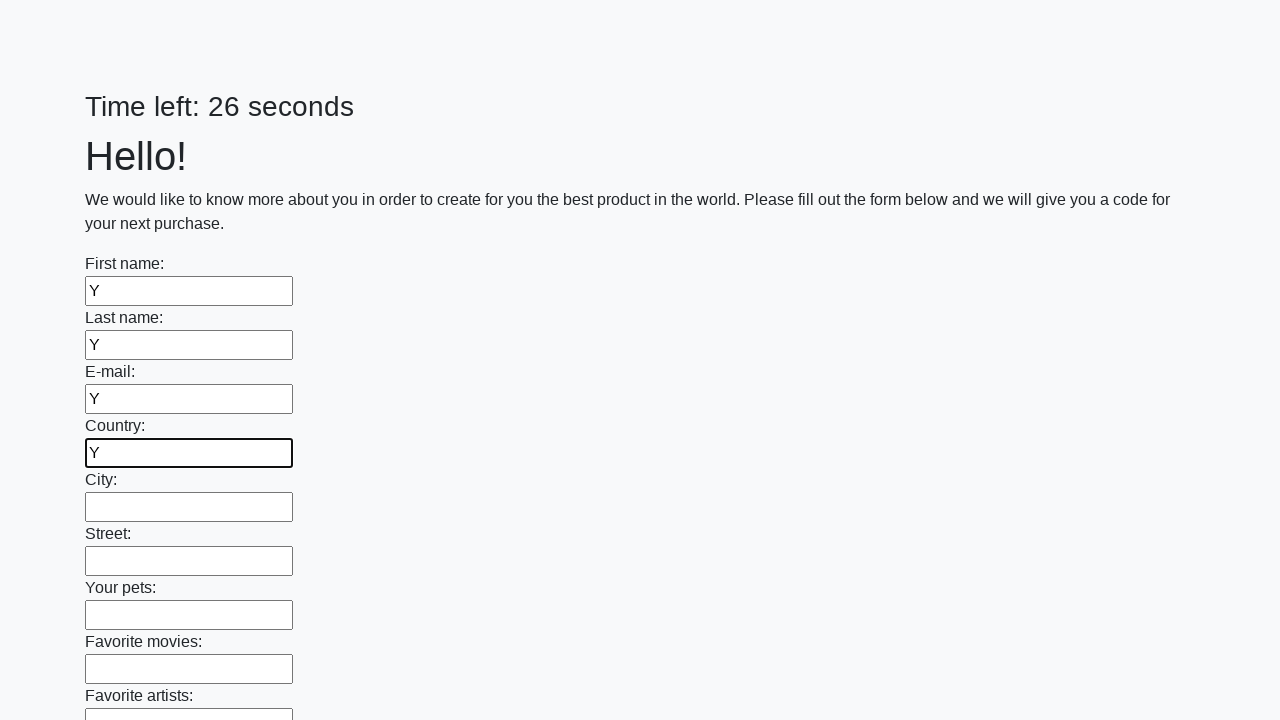

Filled an input field with 'Y' on input >> nth=4
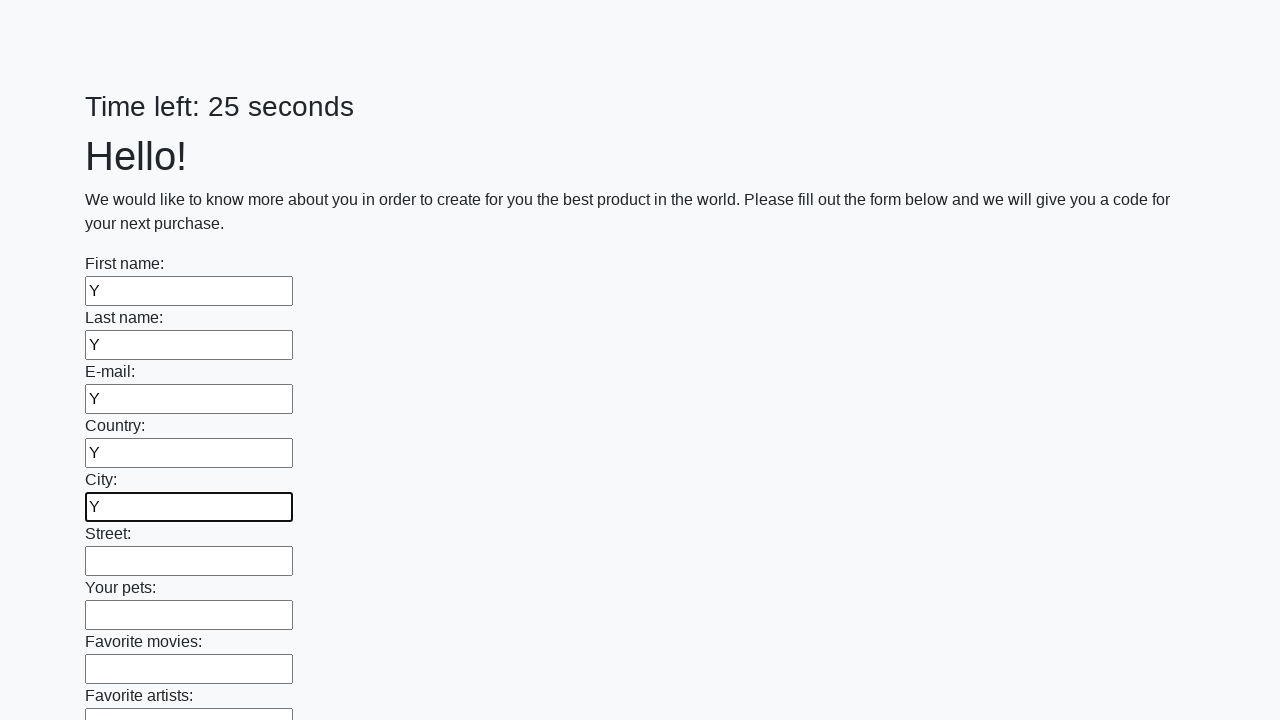

Filled an input field with 'Y' on input >> nth=5
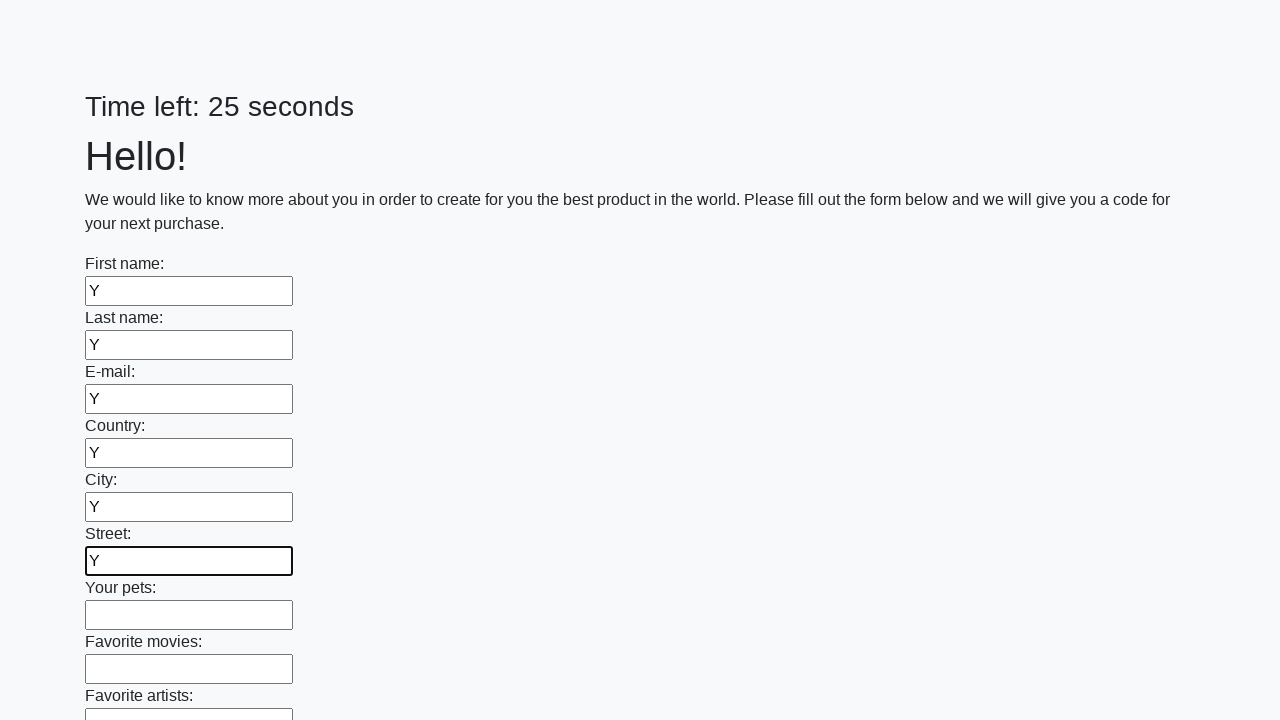

Filled an input field with 'Y' on input >> nth=6
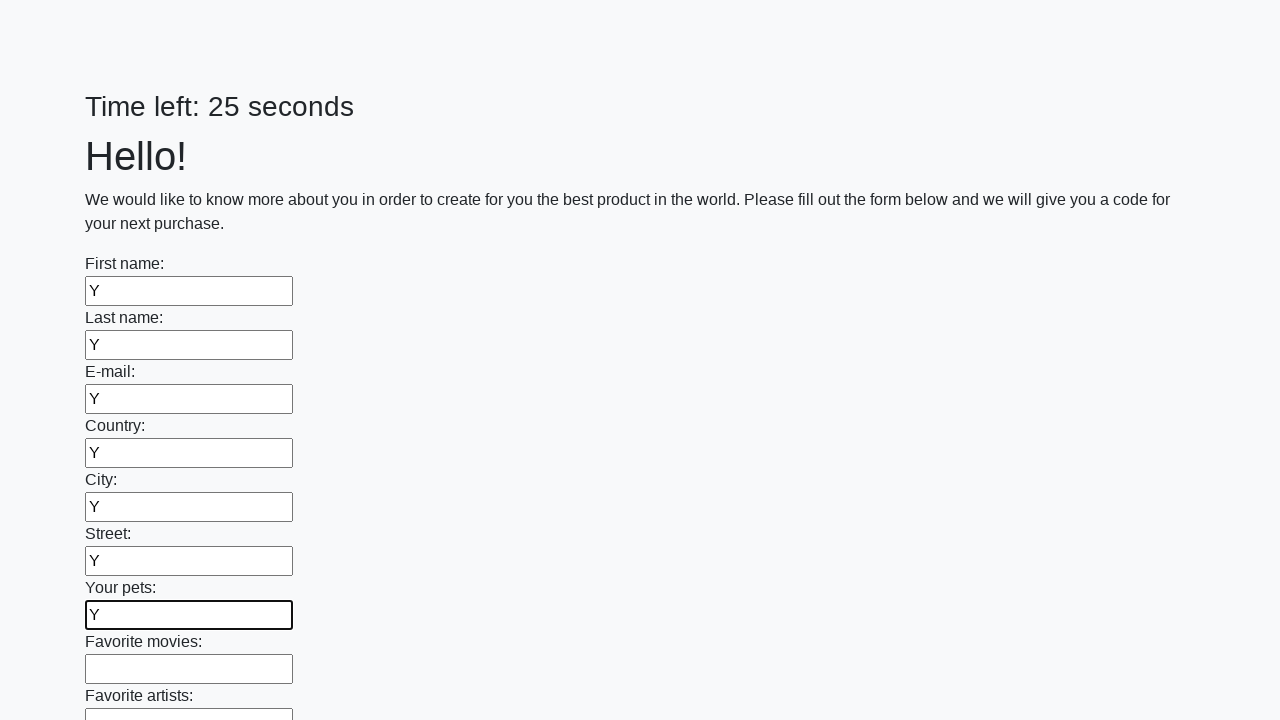

Filled an input field with 'Y' on input >> nth=7
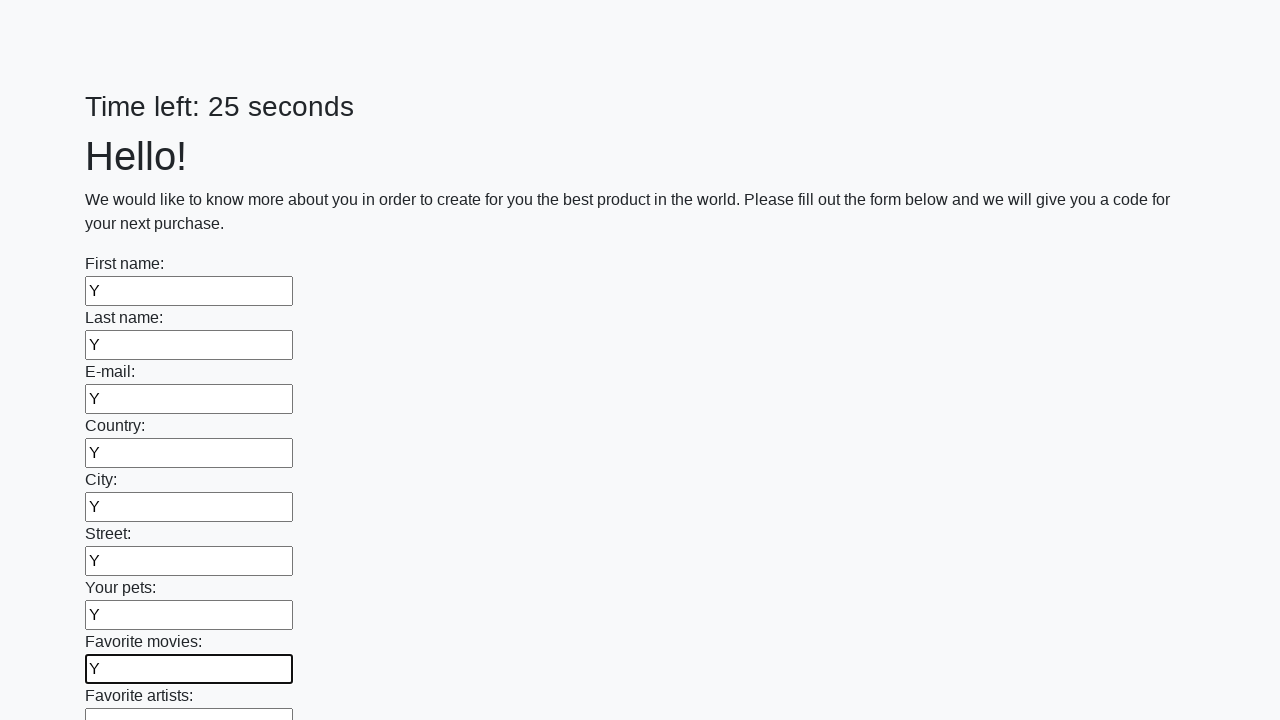

Filled an input field with 'Y' on input >> nth=8
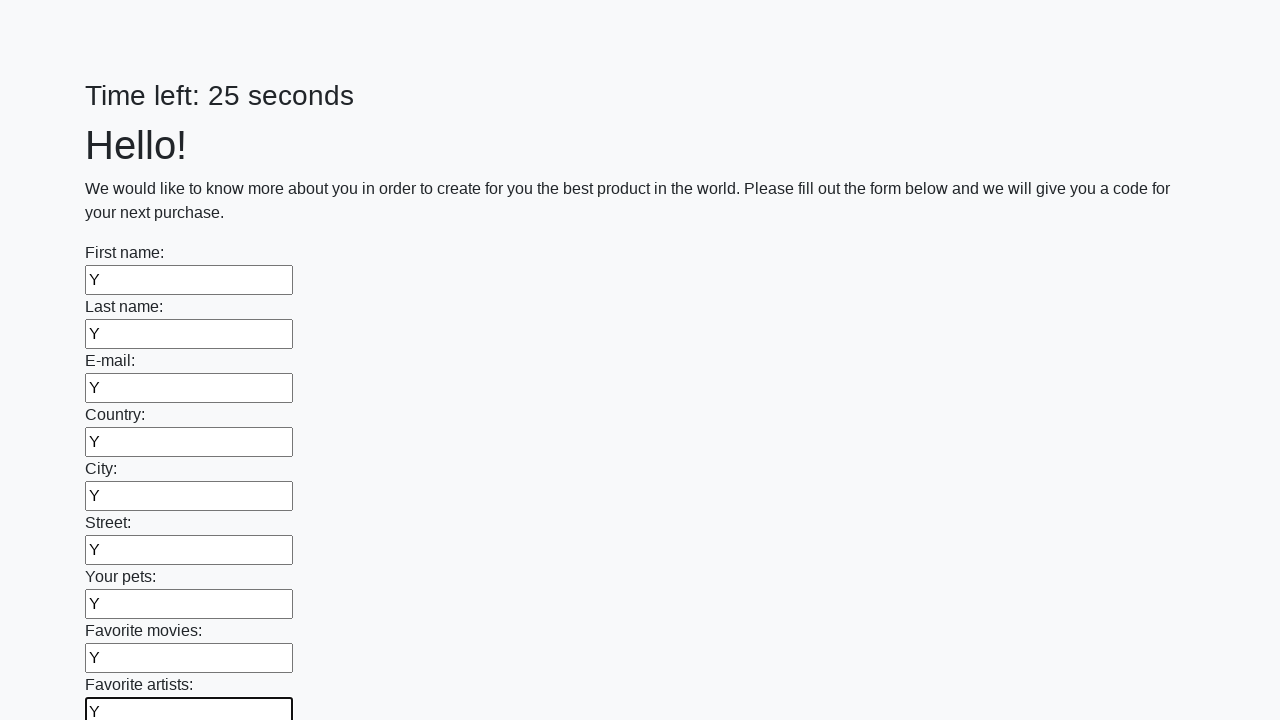

Filled an input field with 'Y' on input >> nth=9
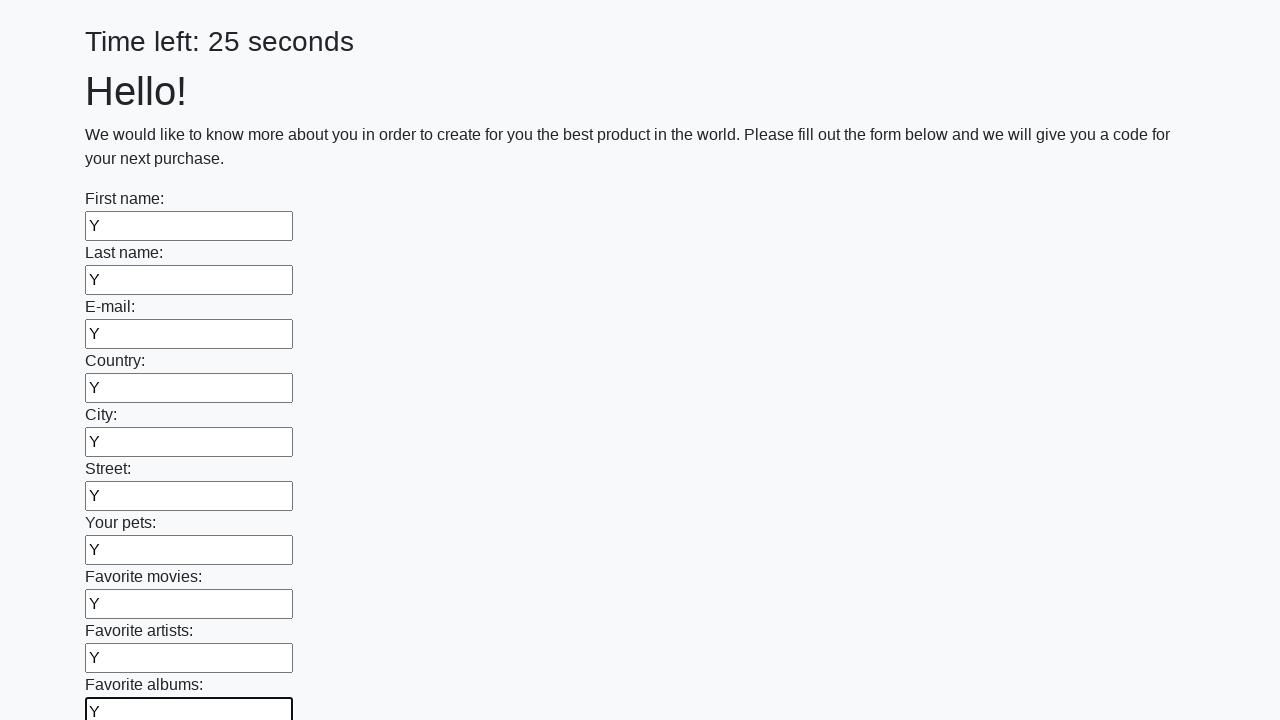

Filled an input field with 'Y' on input >> nth=10
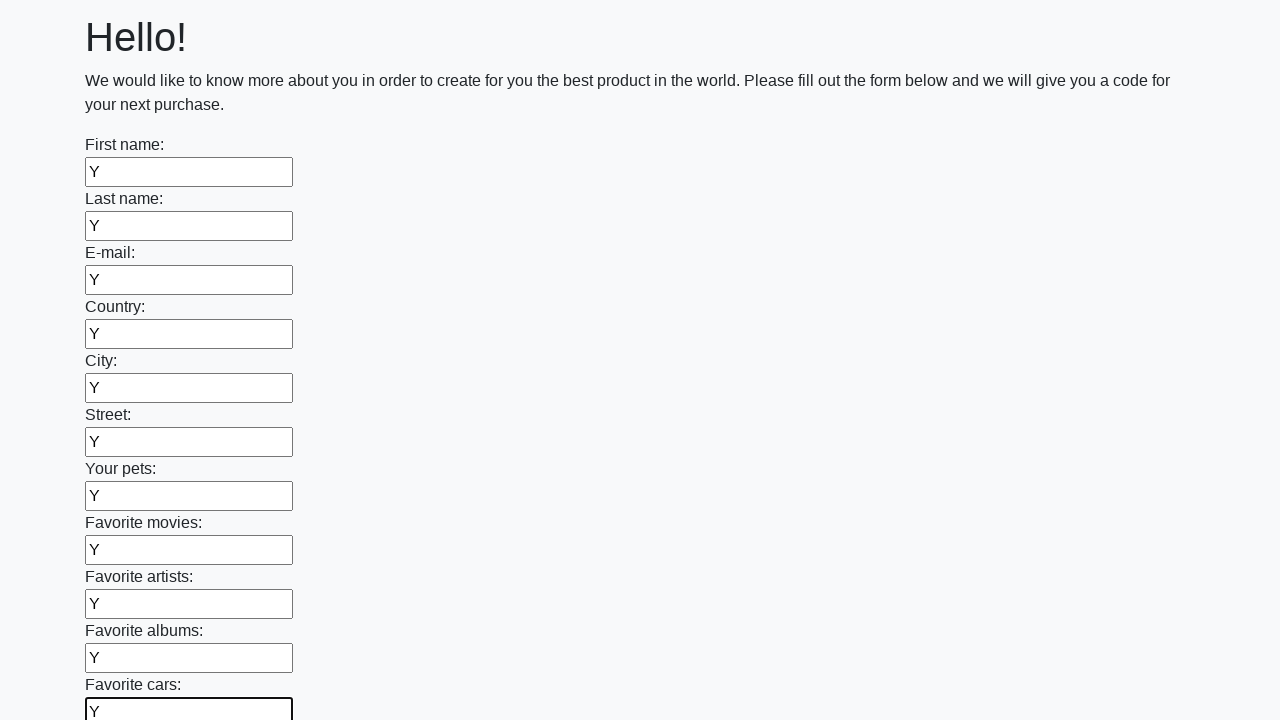

Filled an input field with 'Y' on input >> nth=11
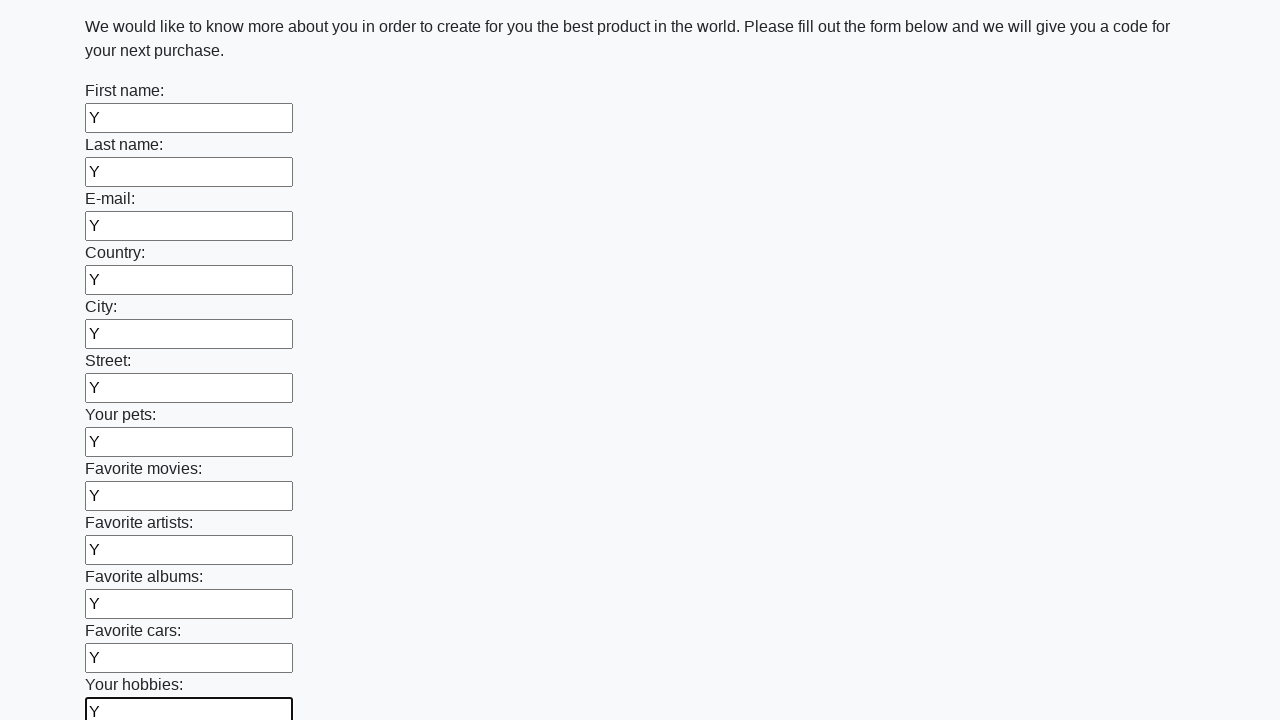

Filled an input field with 'Y' on input >> nth=12
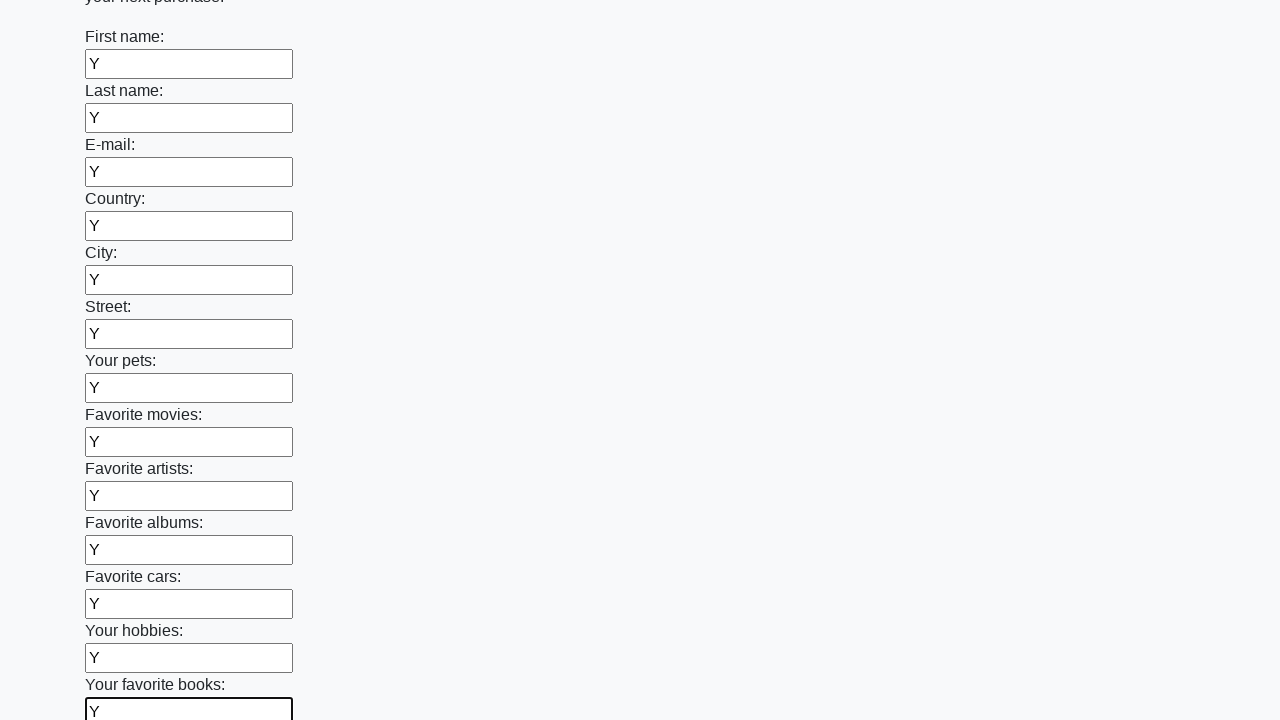

Filled an input field with 'Y' on input >> nth=13
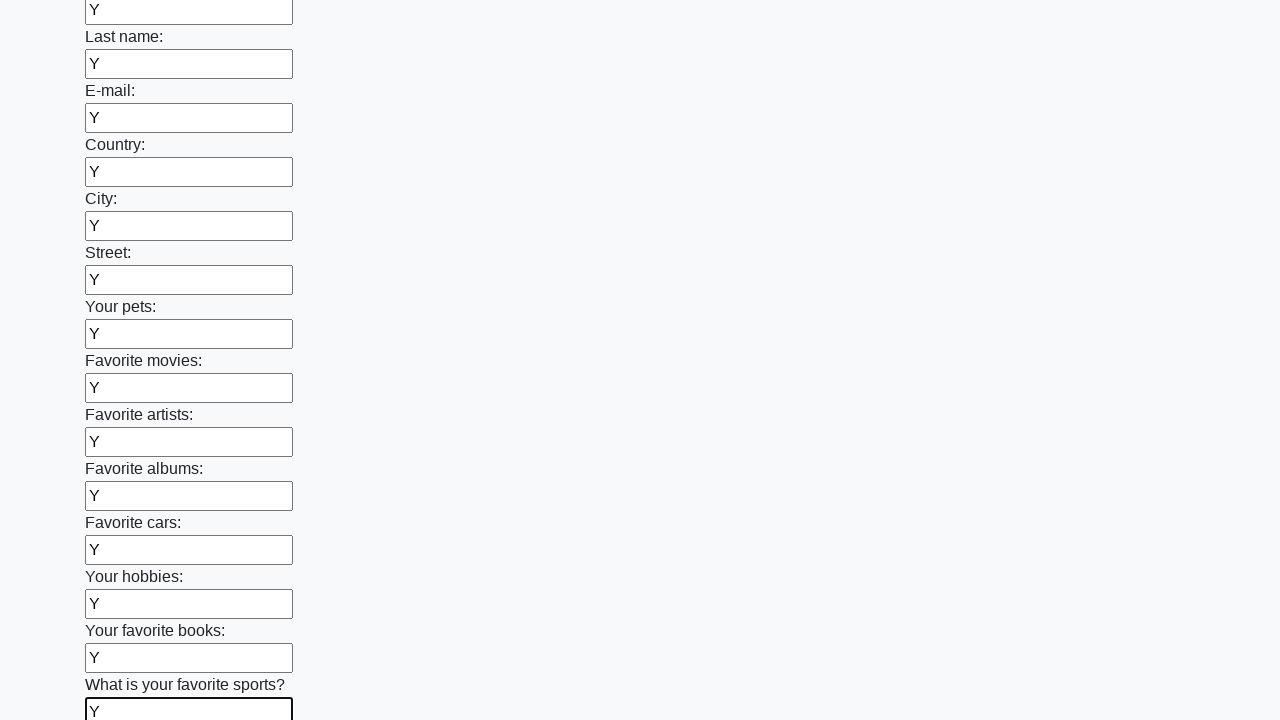

Filled an input field with 'Y' on input >> nth=14
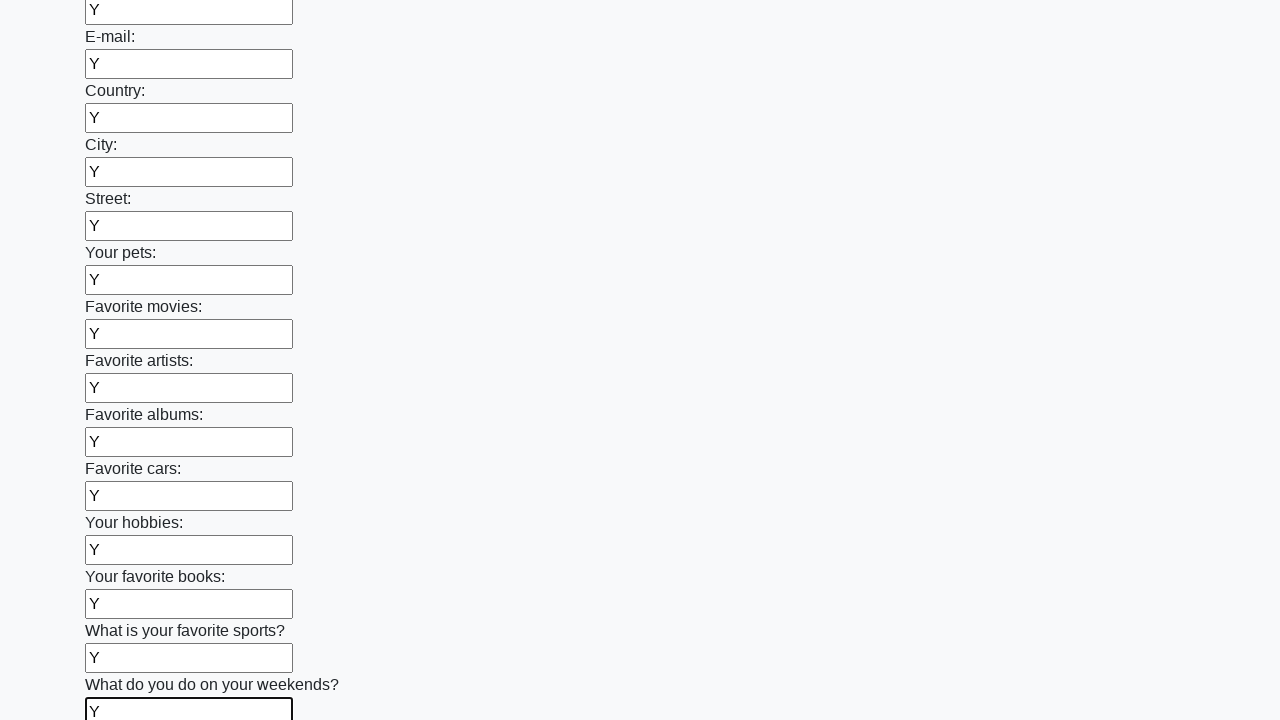

Filled an input field with 'Y' on input >> nth=15
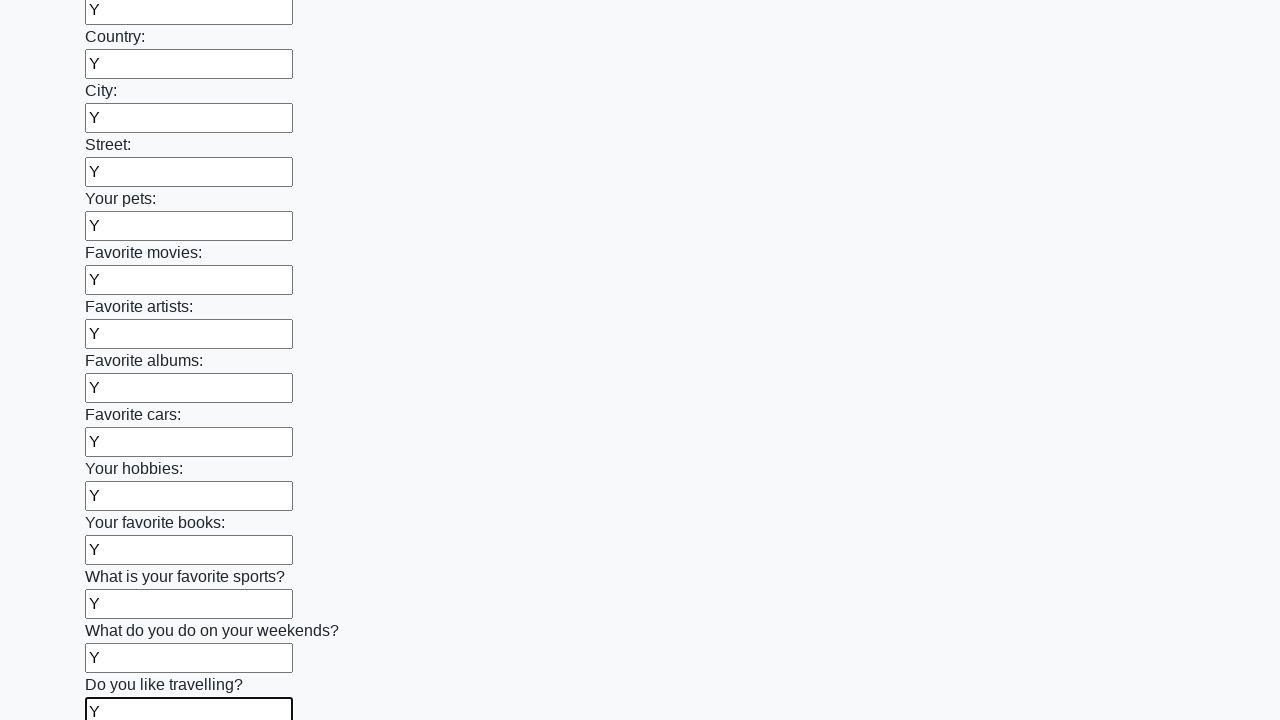

Filled an input field with 'Y' on input >> nth=16
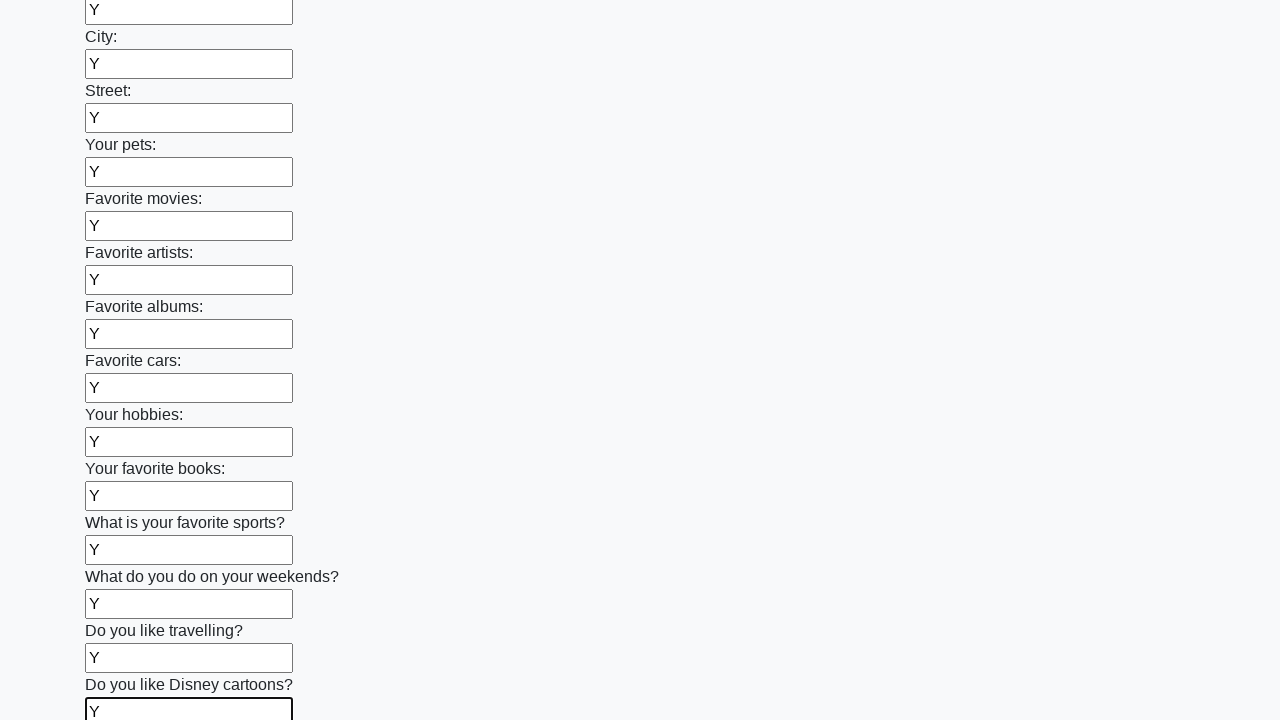

Filled an input field with 'Y' on input >> nth=17
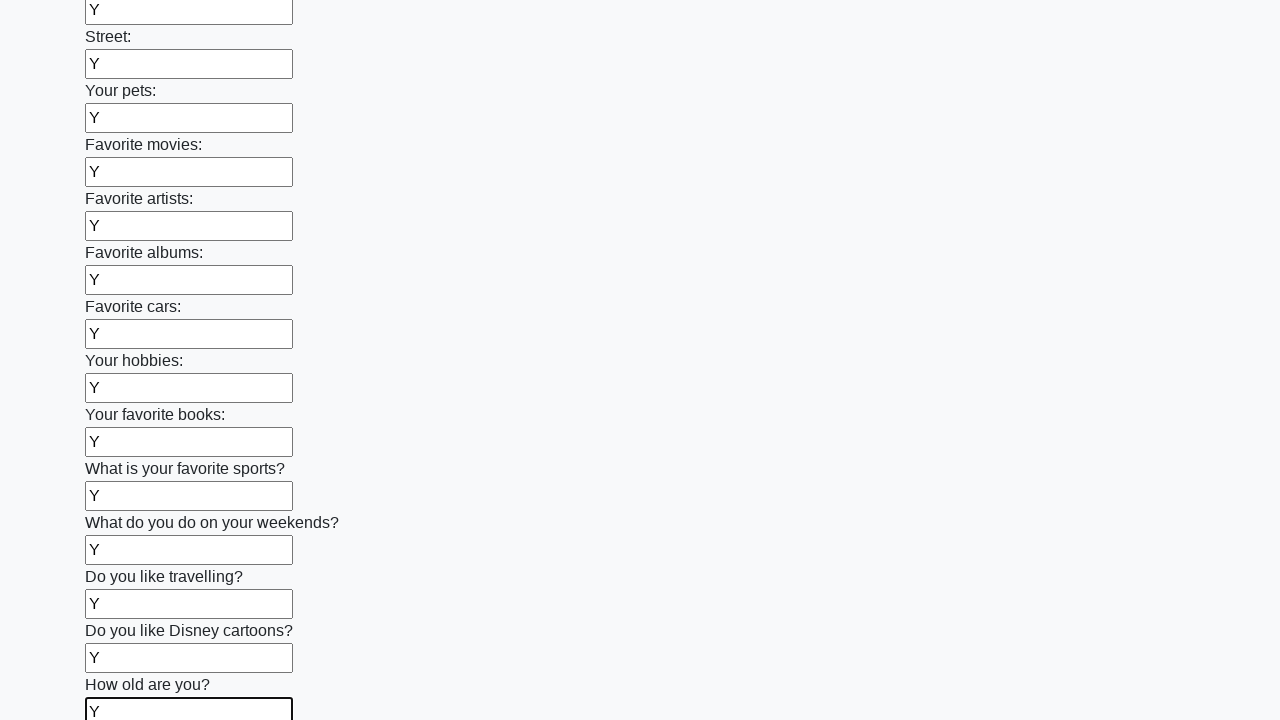

Filled an input field with 'Y' on input >> nth=18
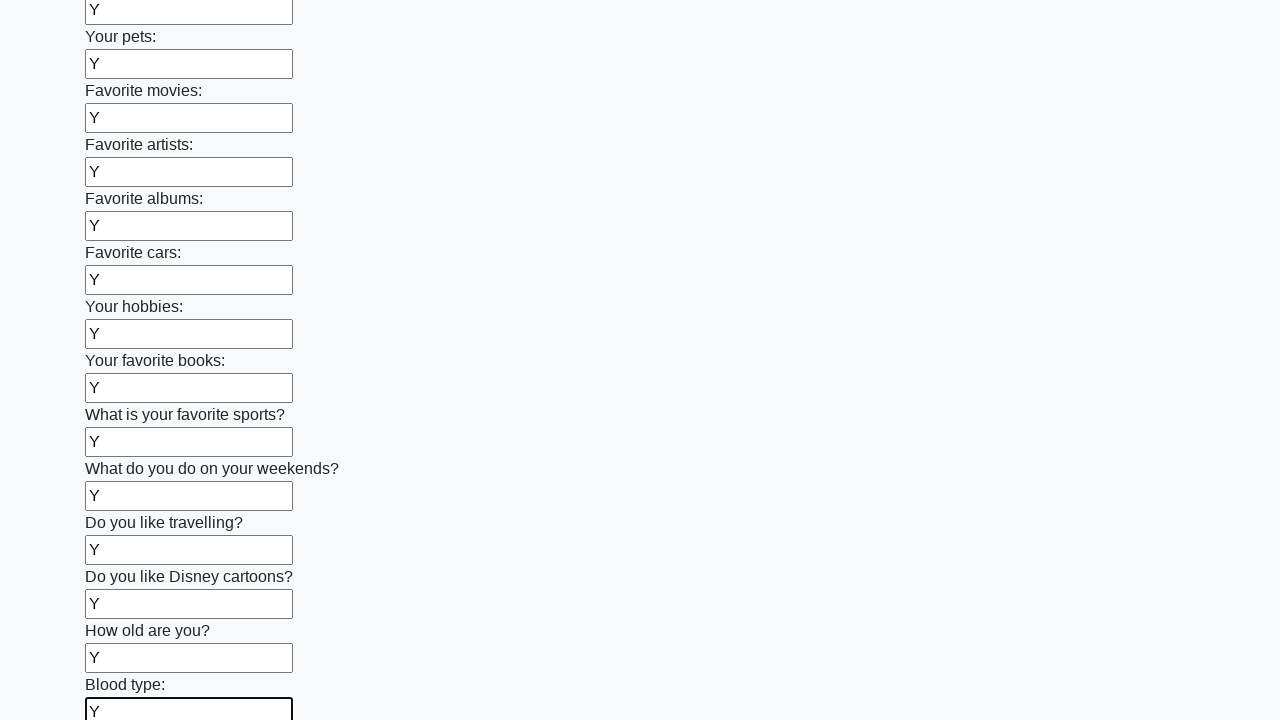

Filled an input field with 'Y' on input >> nth=19
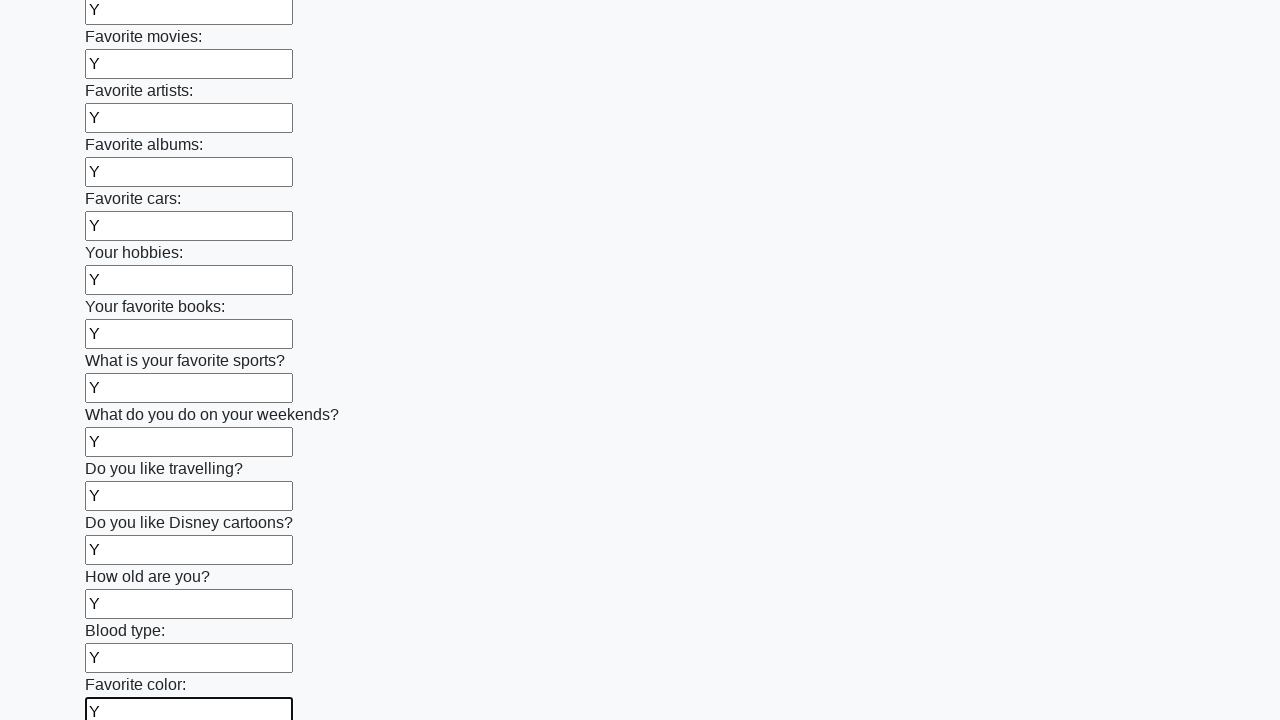

Filled an input field with 'Y' on input >> nth=20
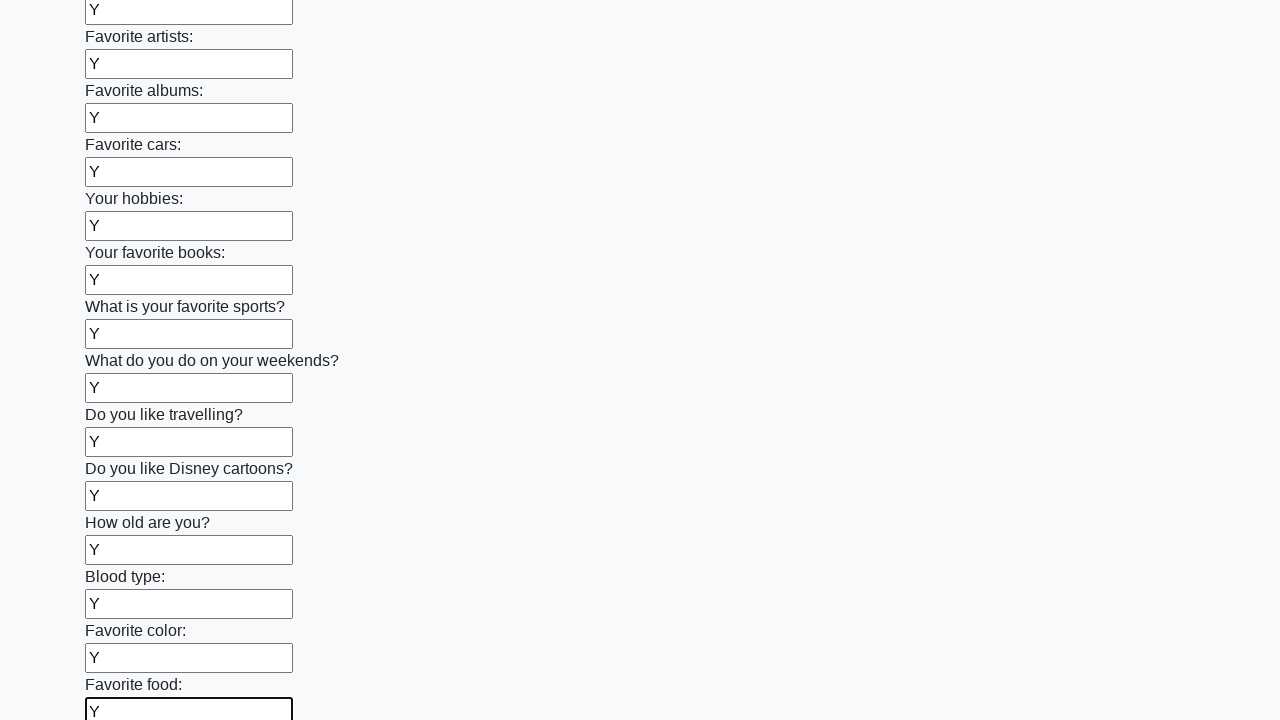

Filled an input field with 'Y' on input >> nth=21
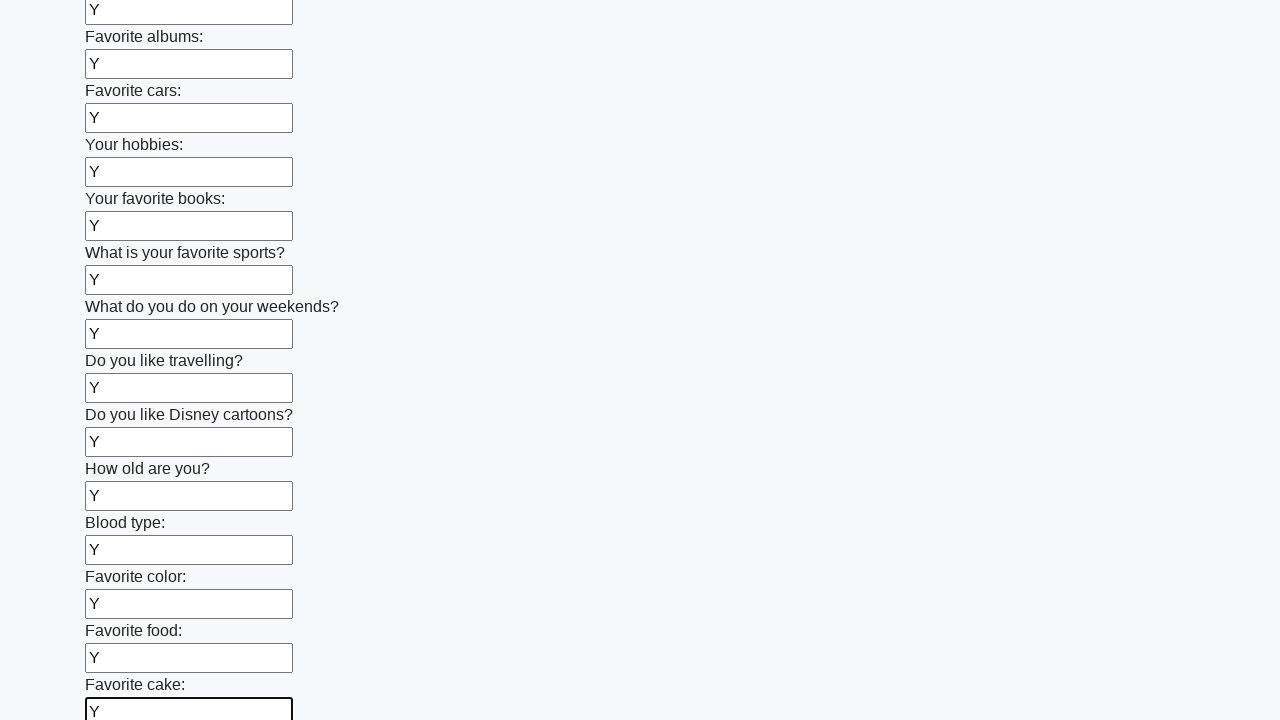

Filled an input field with 'Y' on input >> nth=22
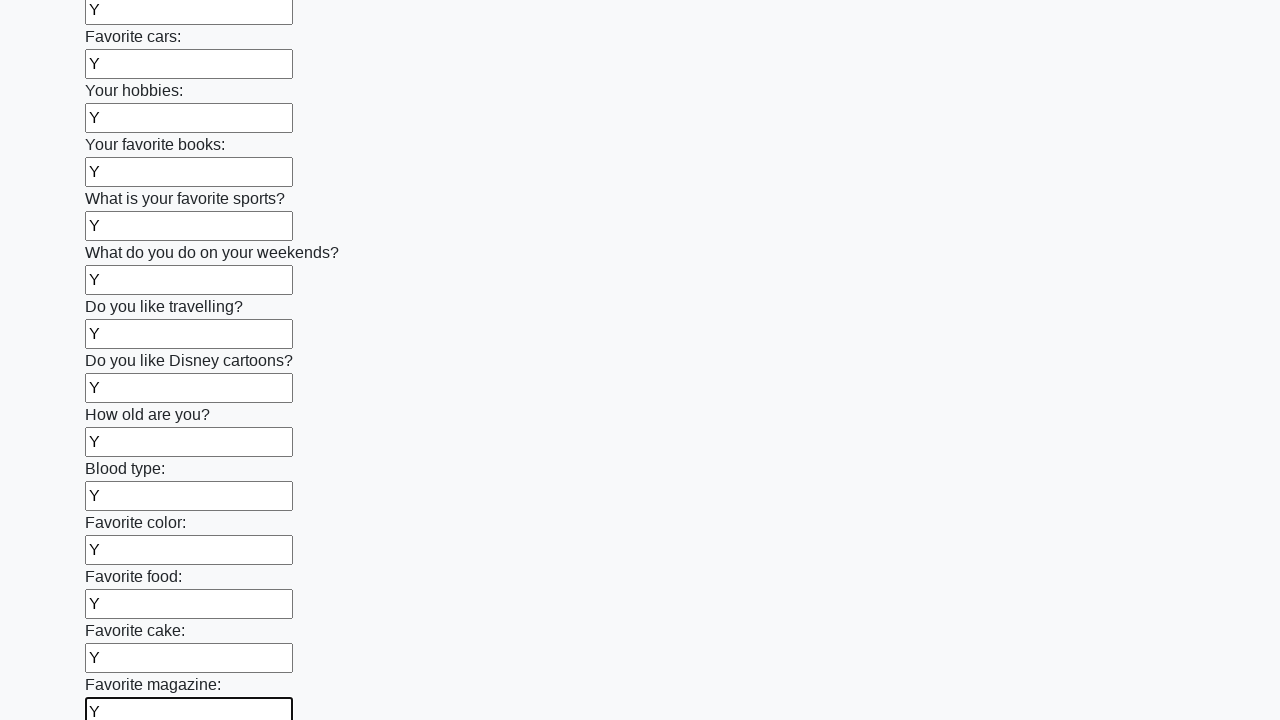

Filled an input field with 'Y' on input >> nth=23
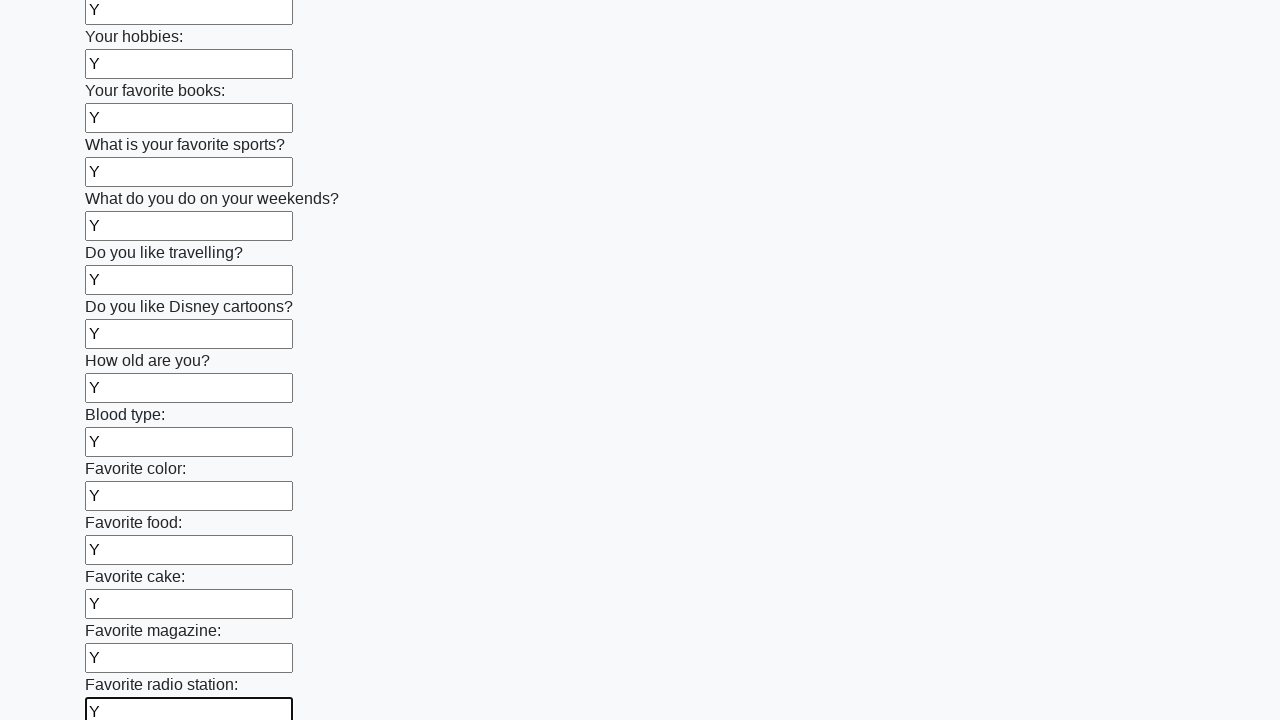

Filled an input field with 'Y' on input >> nth=24
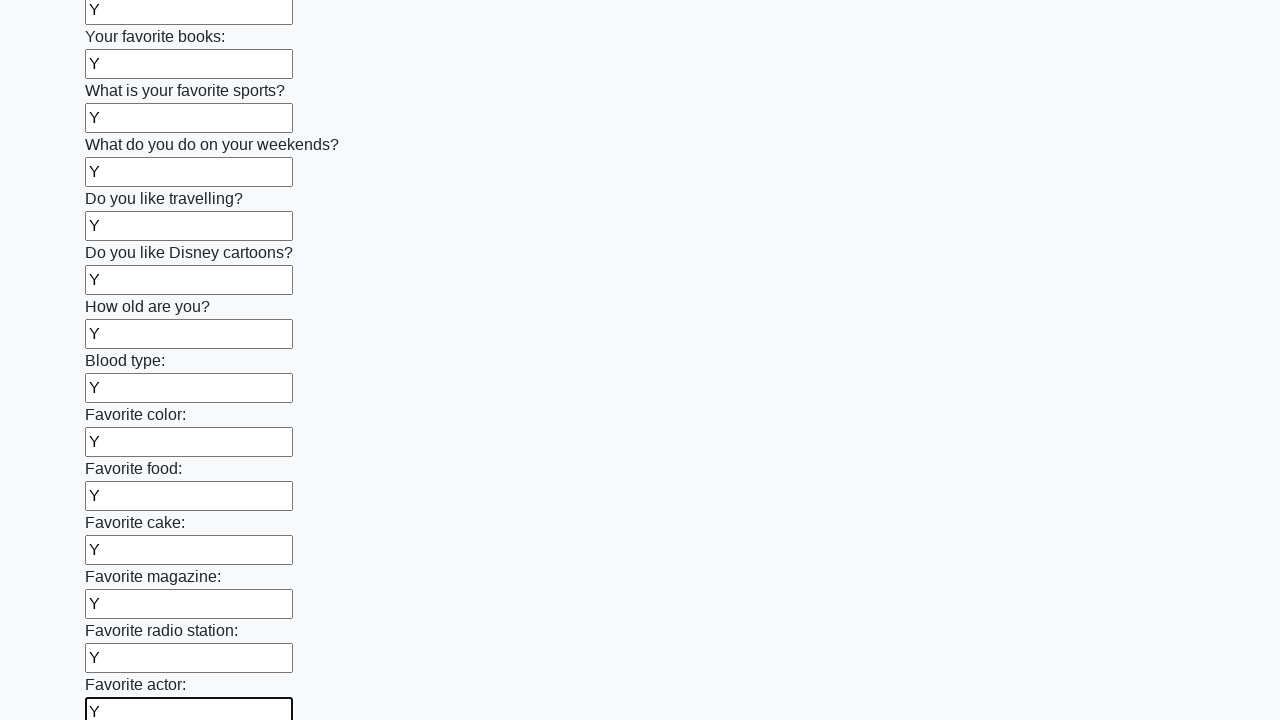

Filled an input field with 'Y' on input >> nth=25
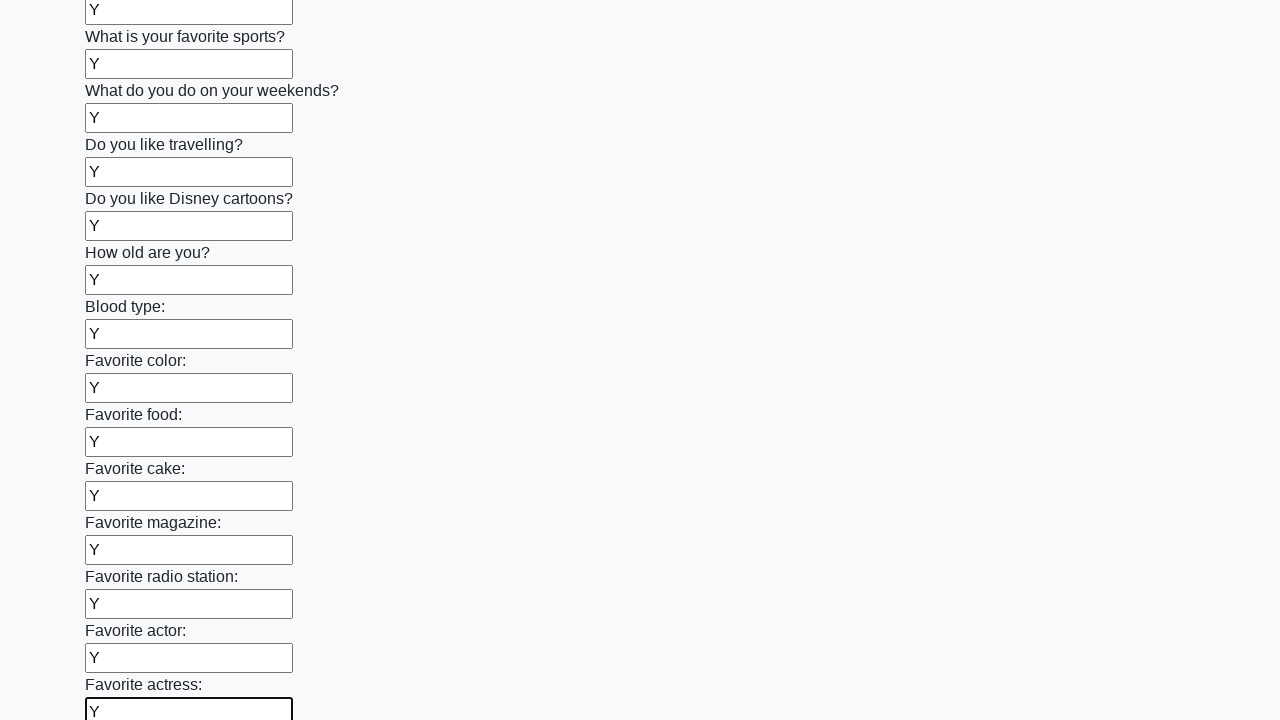

Filled an input field with 'Y' on input >> nth=26
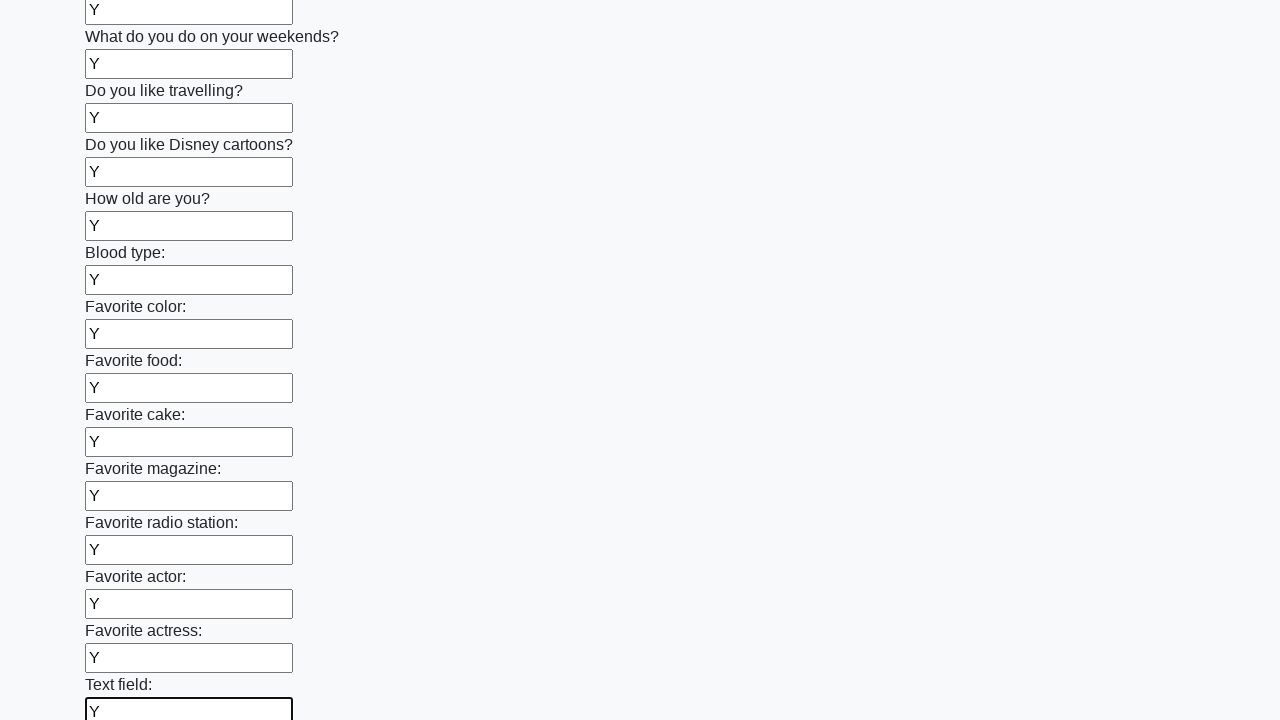

Filled an input field with 'Y' on input >> nth=27
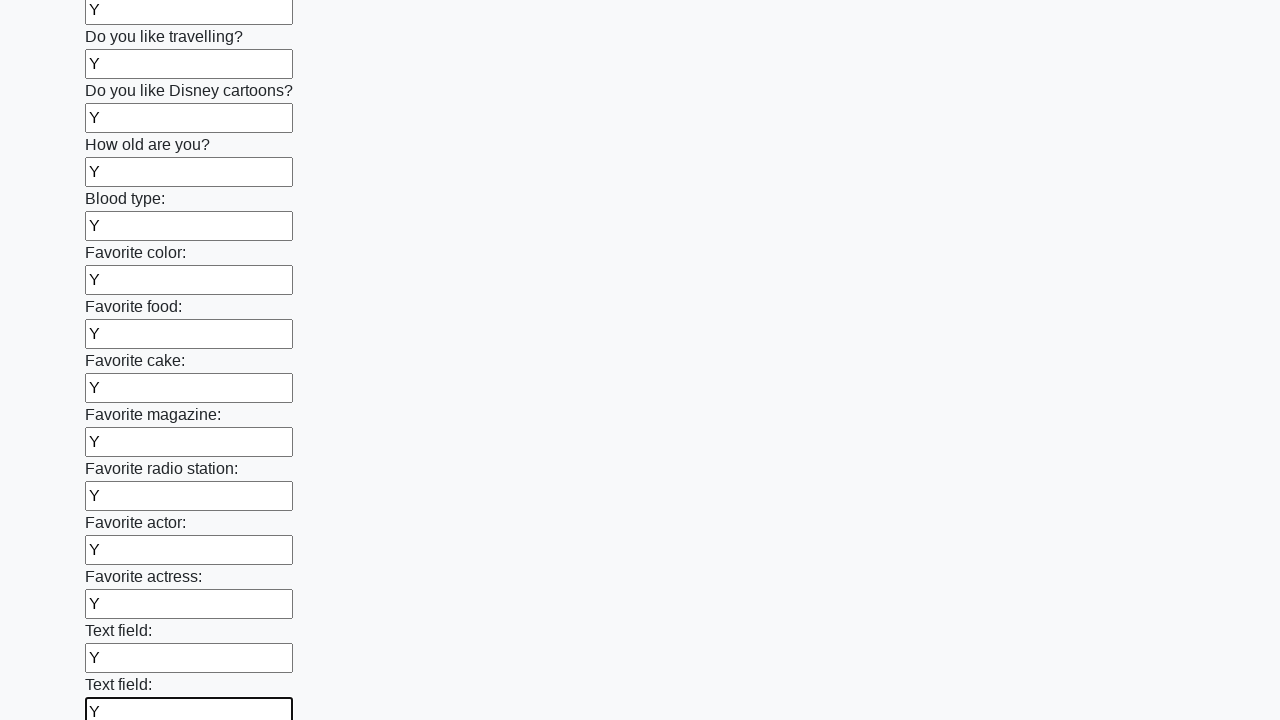

Filled an input field with 'Y' on input >> nth=28
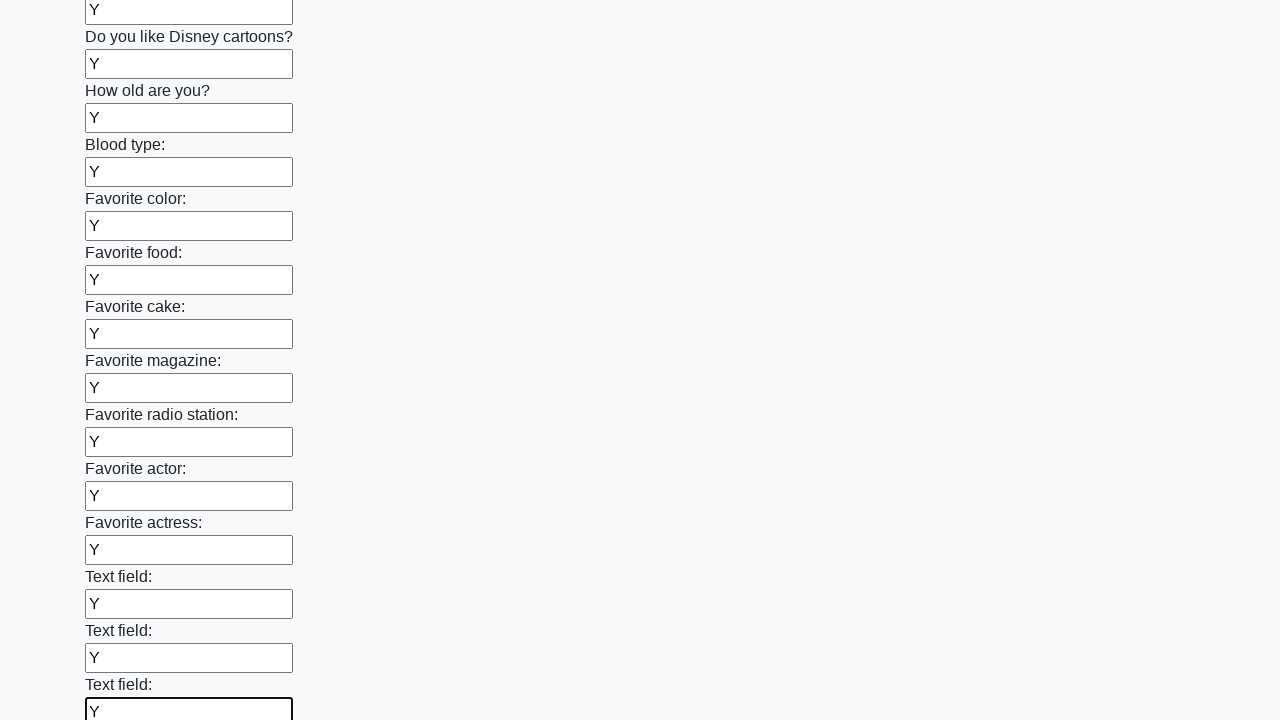

Filled an input field with 'Y' on input >> nth=29
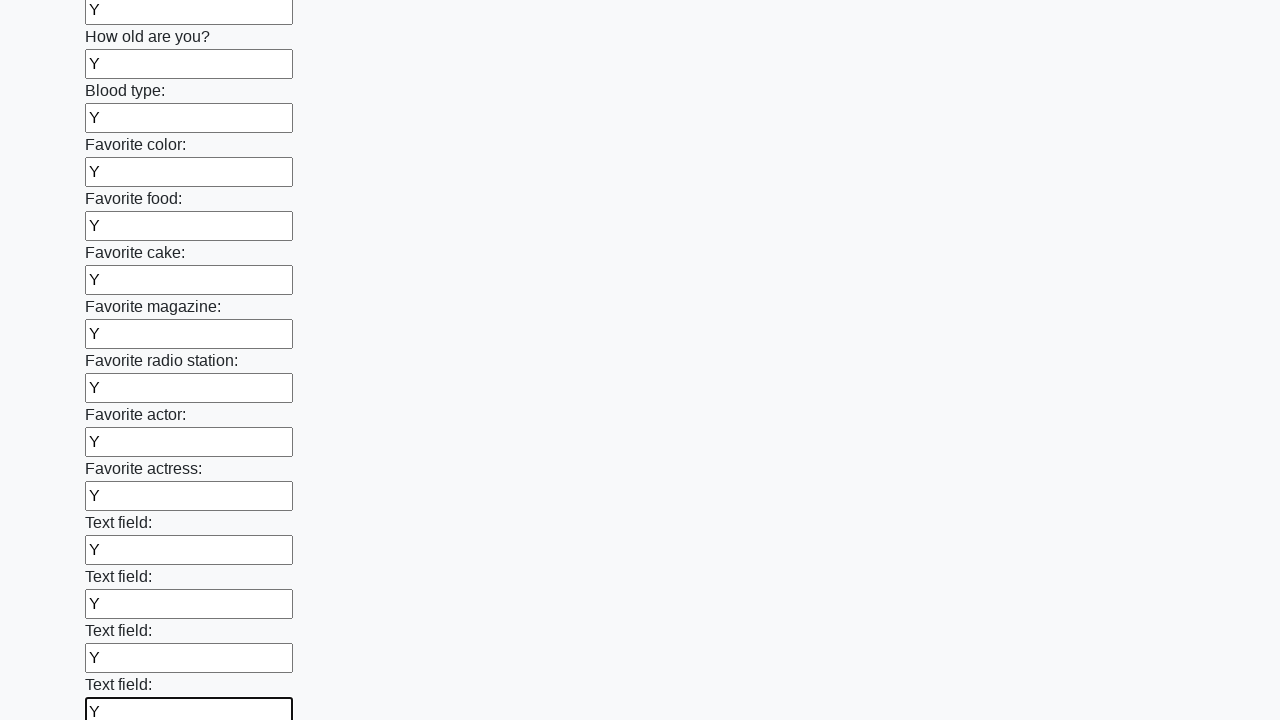

Filled an input field with 'Y' on input >> nth=30
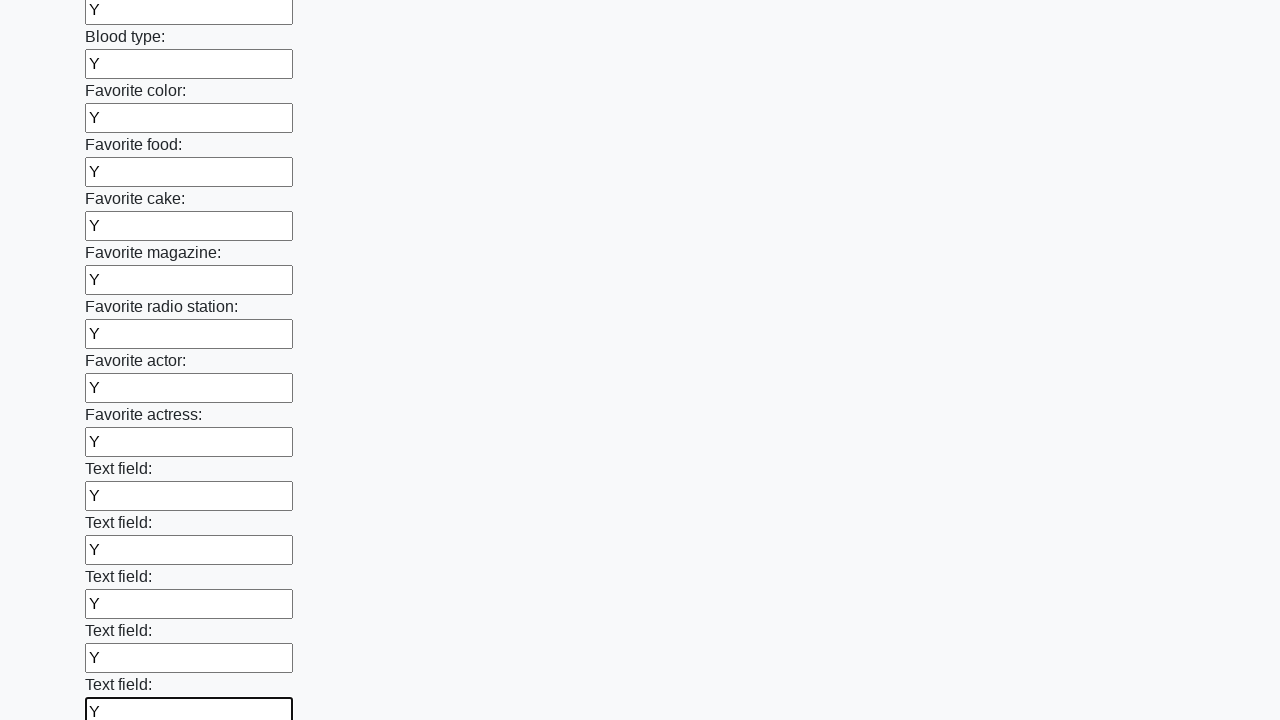

Filled an input field with 'Y' on input >> nth=31
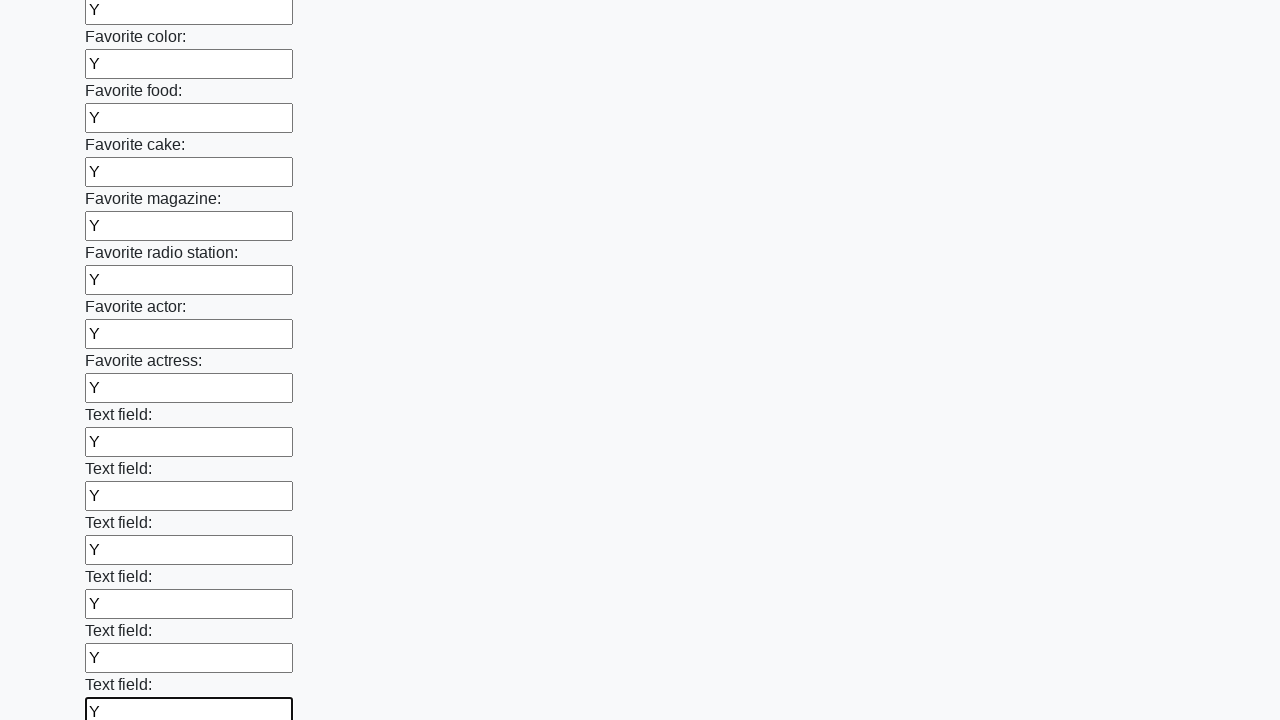

Filled an input field with 'Y' on input >> nth=32
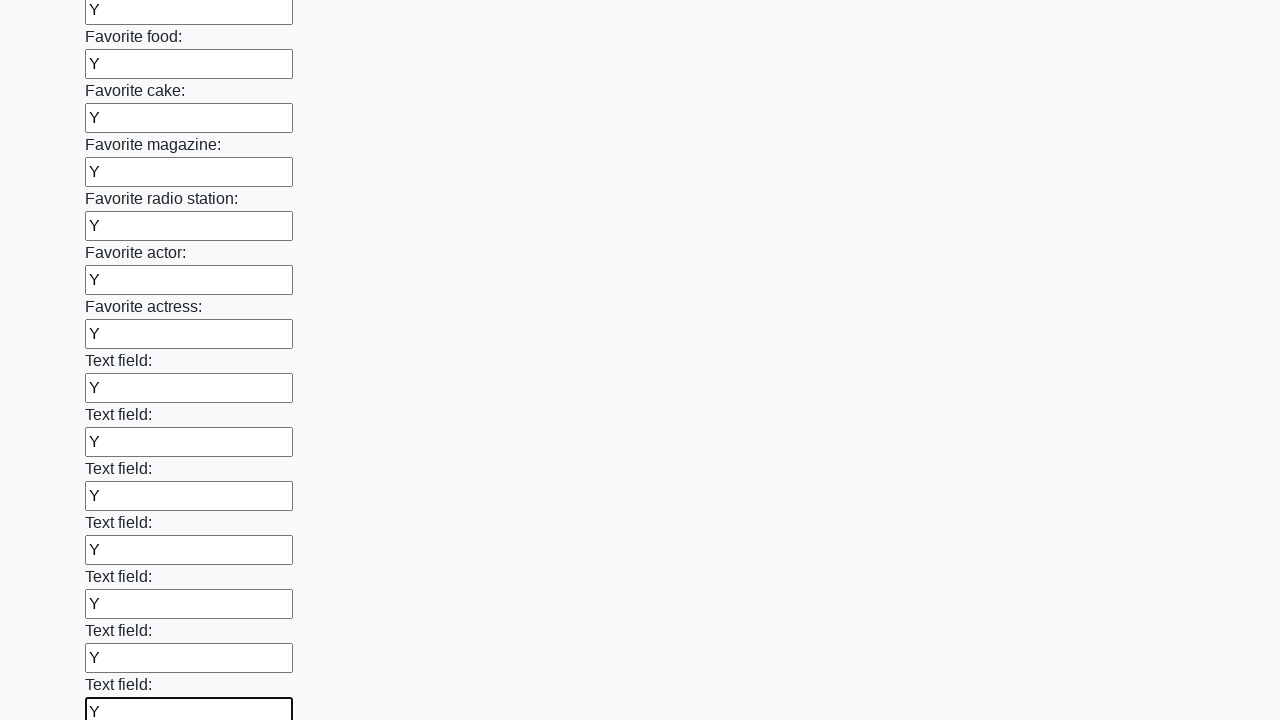

Filled an input field with 'Y' on input >> nth=33
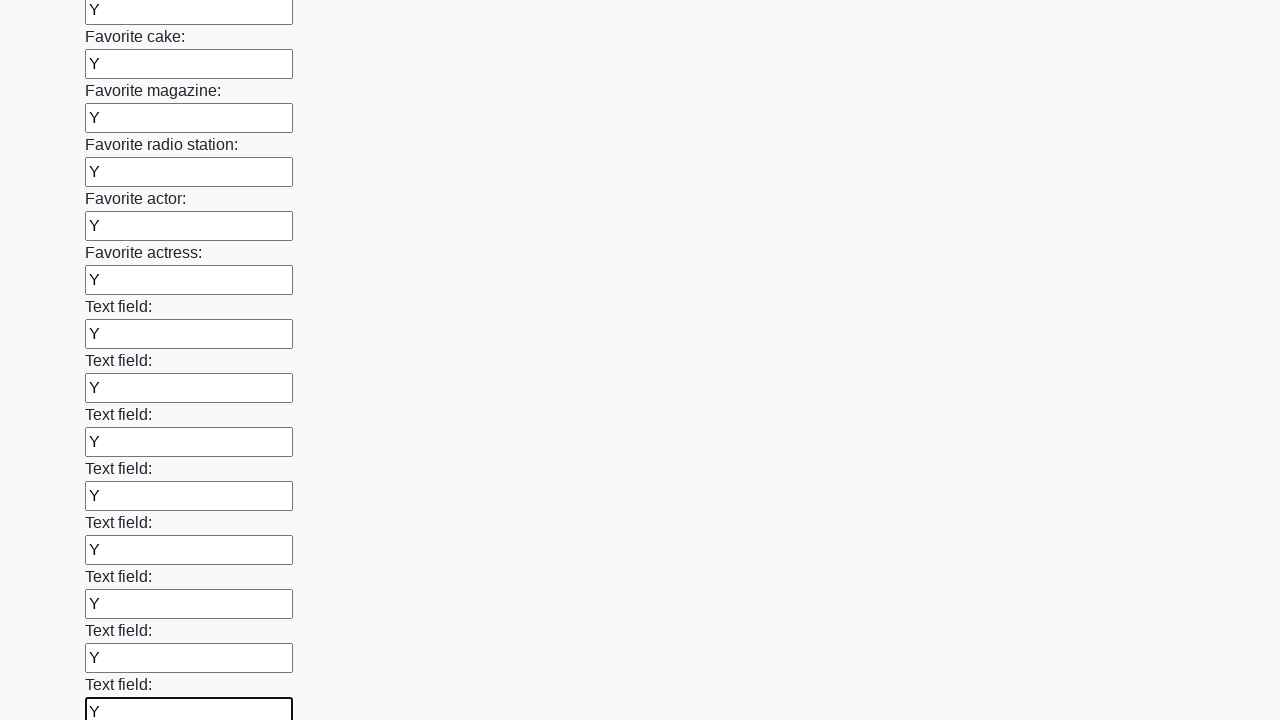

Filled an input field with 'Y' on input >> nth=34
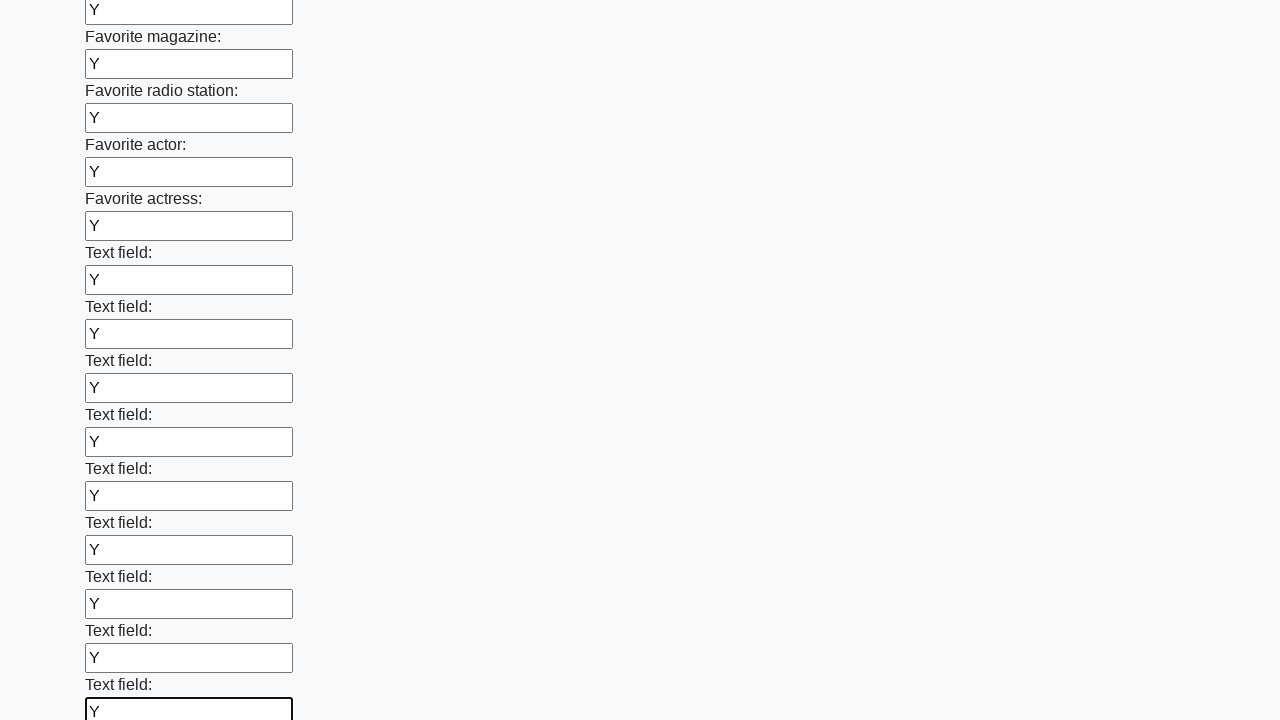

Filled an input field with 'Y' on input >> nth=35
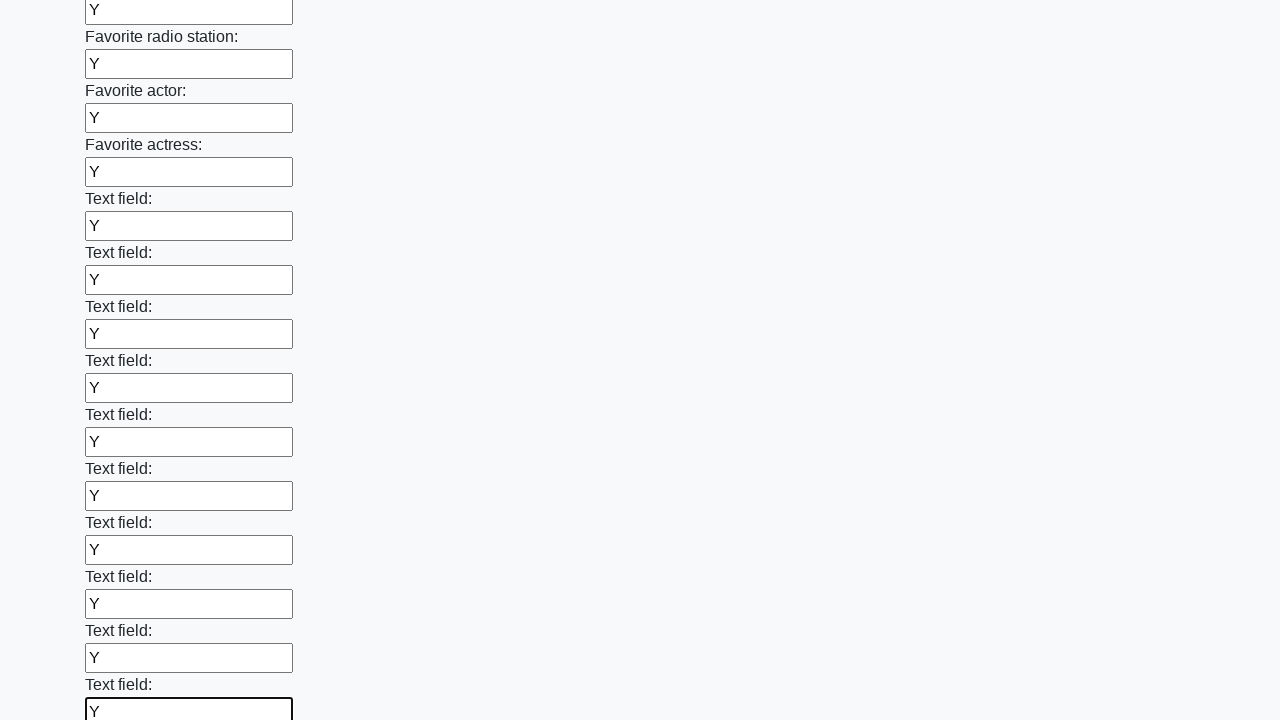

Filled an input field with 'Y' on input >> nth=36
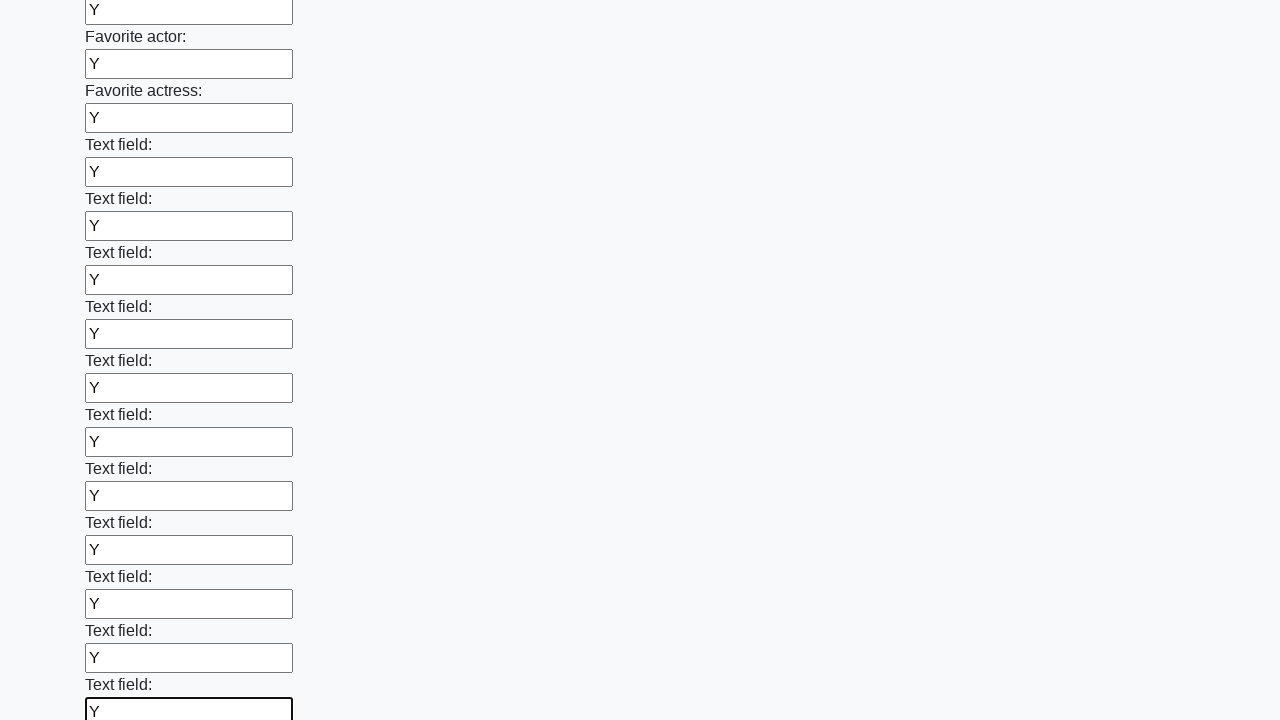

Filled an input field with 'Y' on input >> nth=37
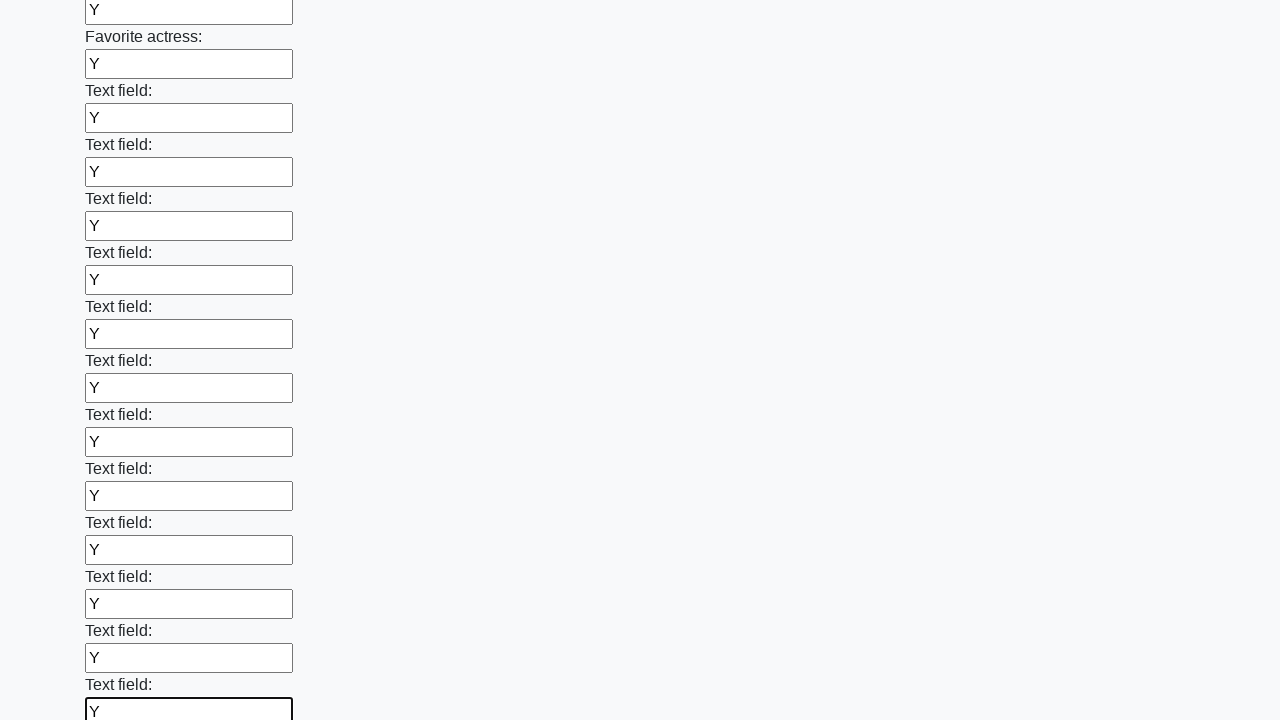

Filled an input field with 'Y' on input >> nth=38
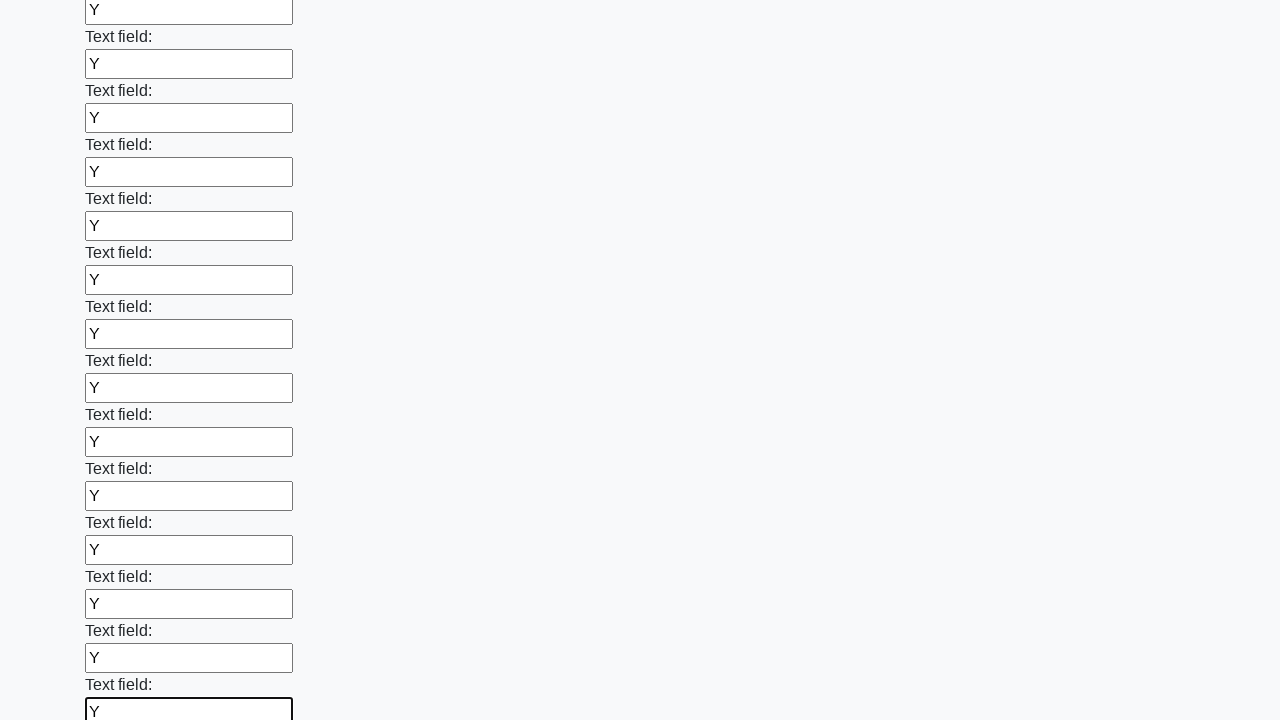

Filled an input field with 'Y' on input >> nth=39
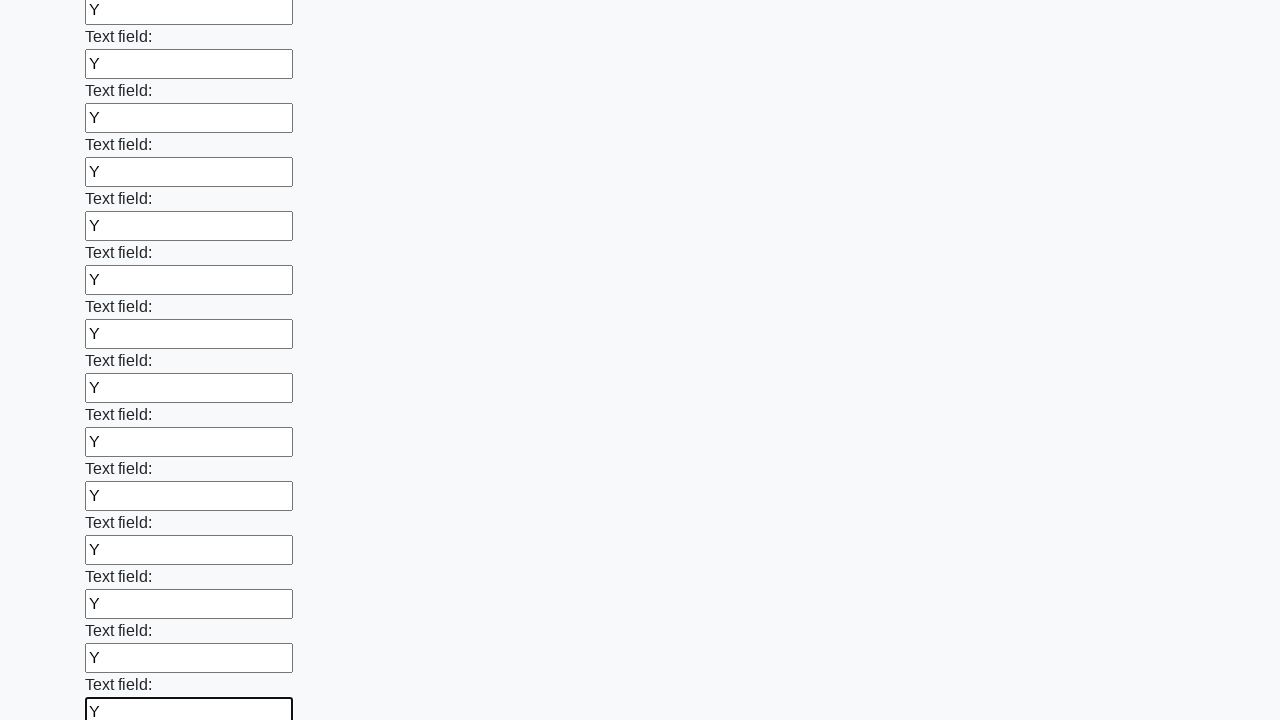

Filled an input field with 'Y' on input >> nth=40
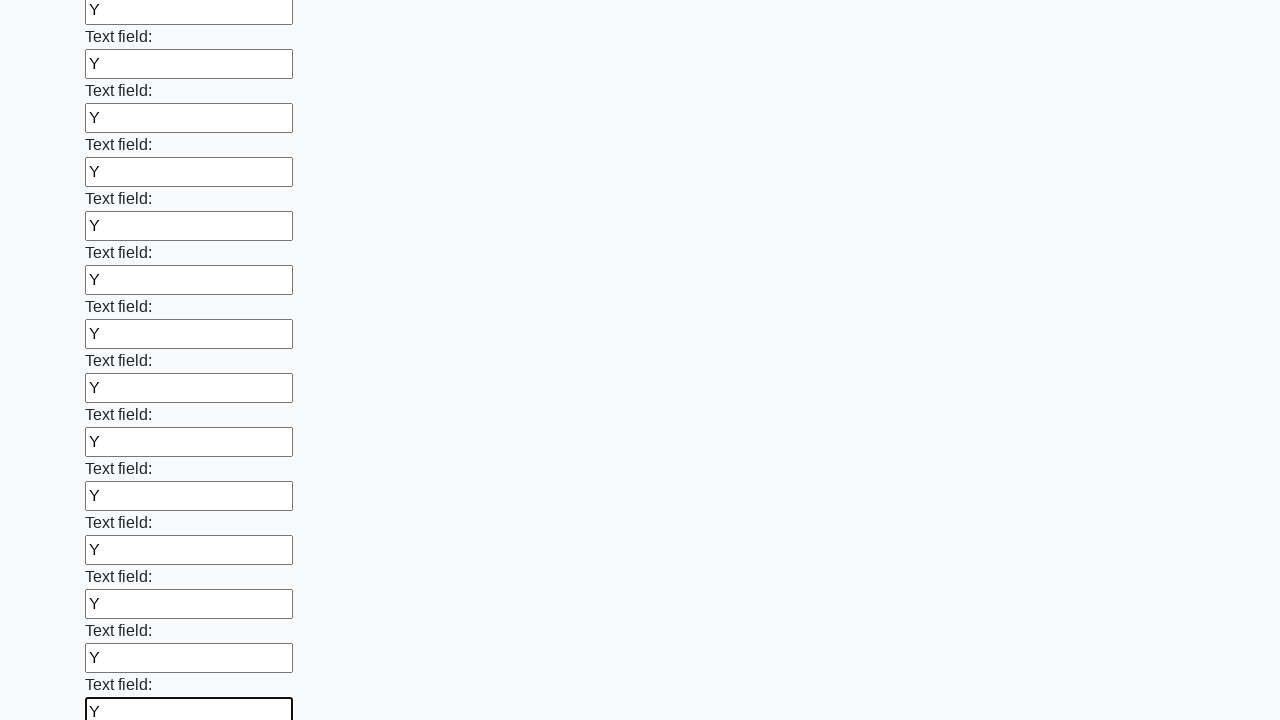

Filled an input field with 'Y' on input >> nth=41
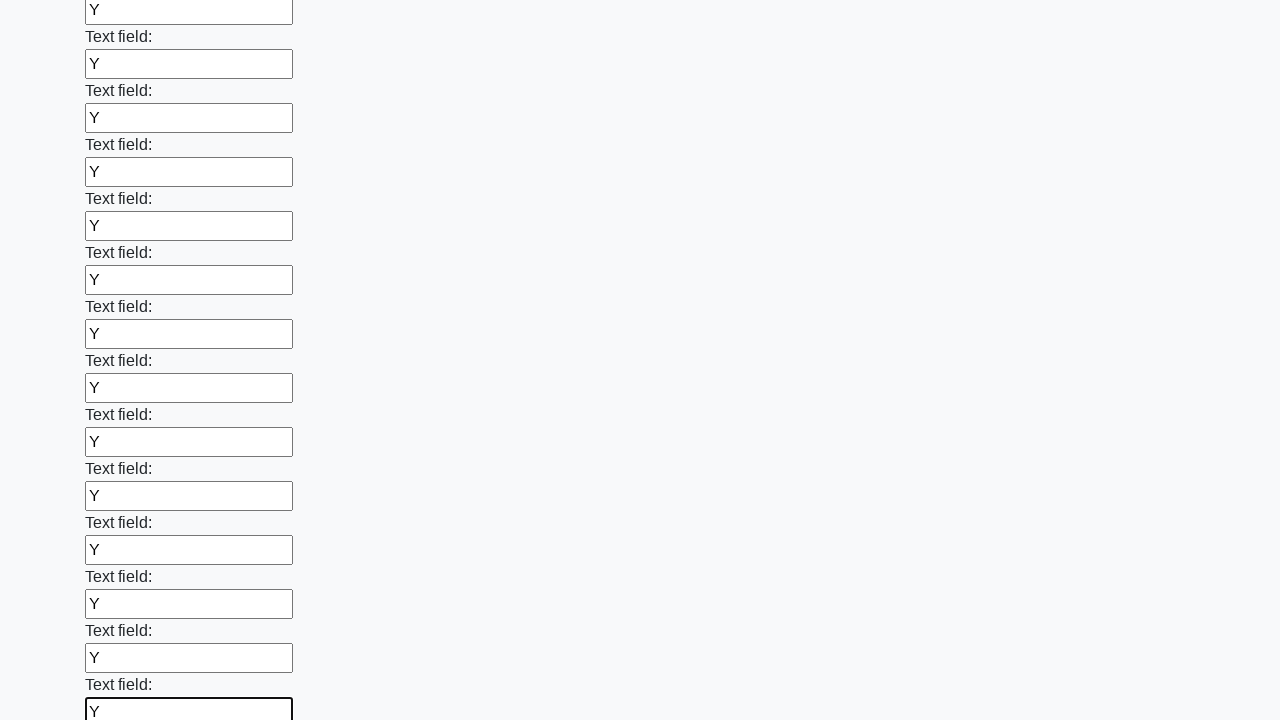

Filled an input field with 'Y' on input >> nth=42
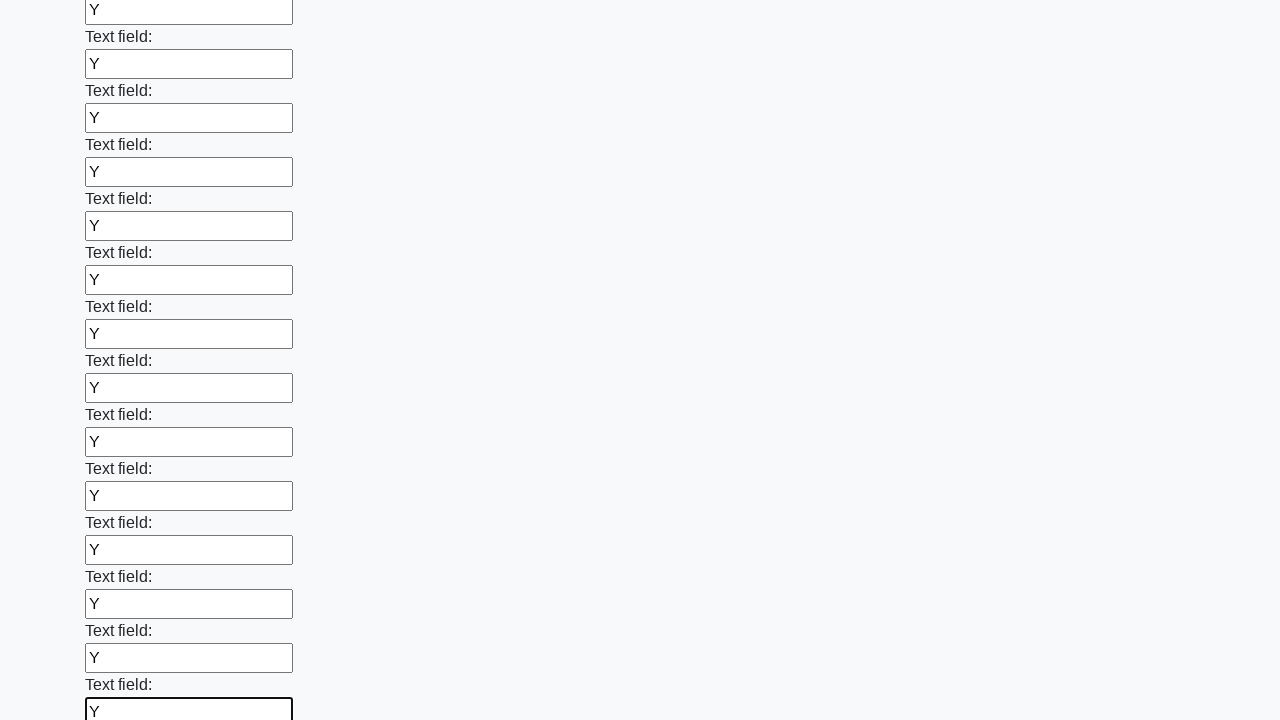

Filled an input field with 'Y' on input >> nth=43
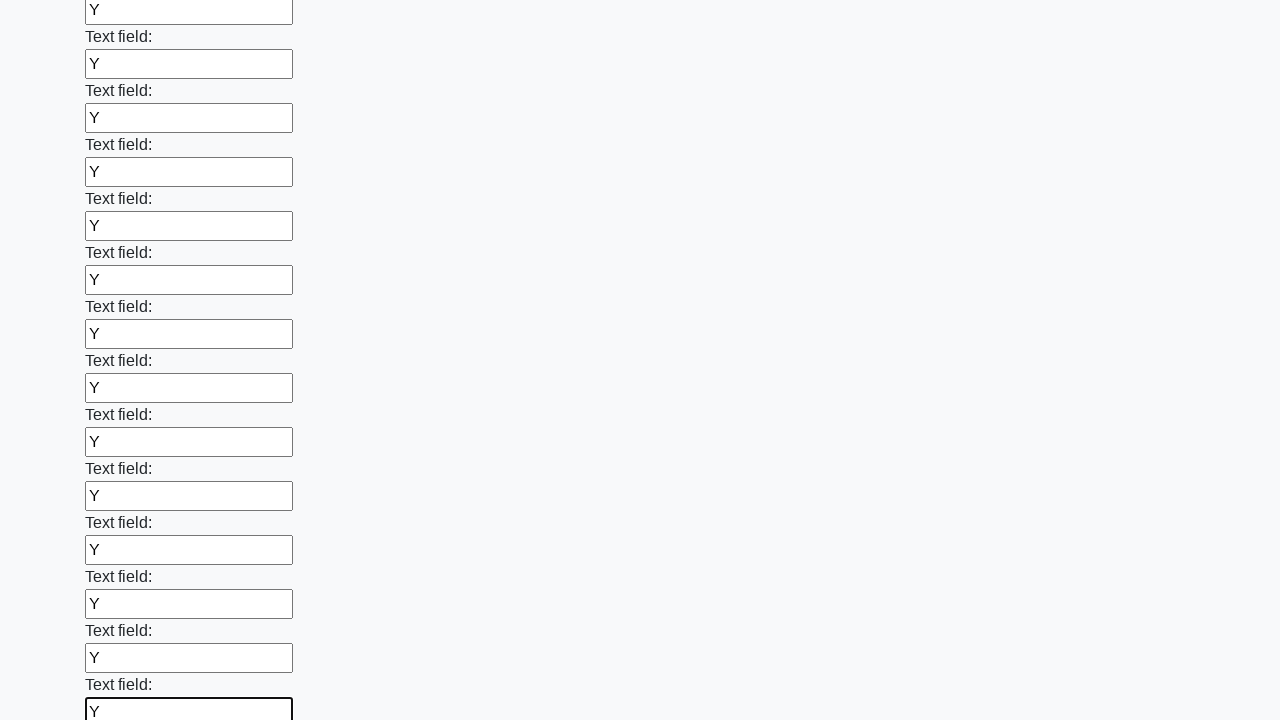

Filled an input field with 'Y' on input >> nth=44
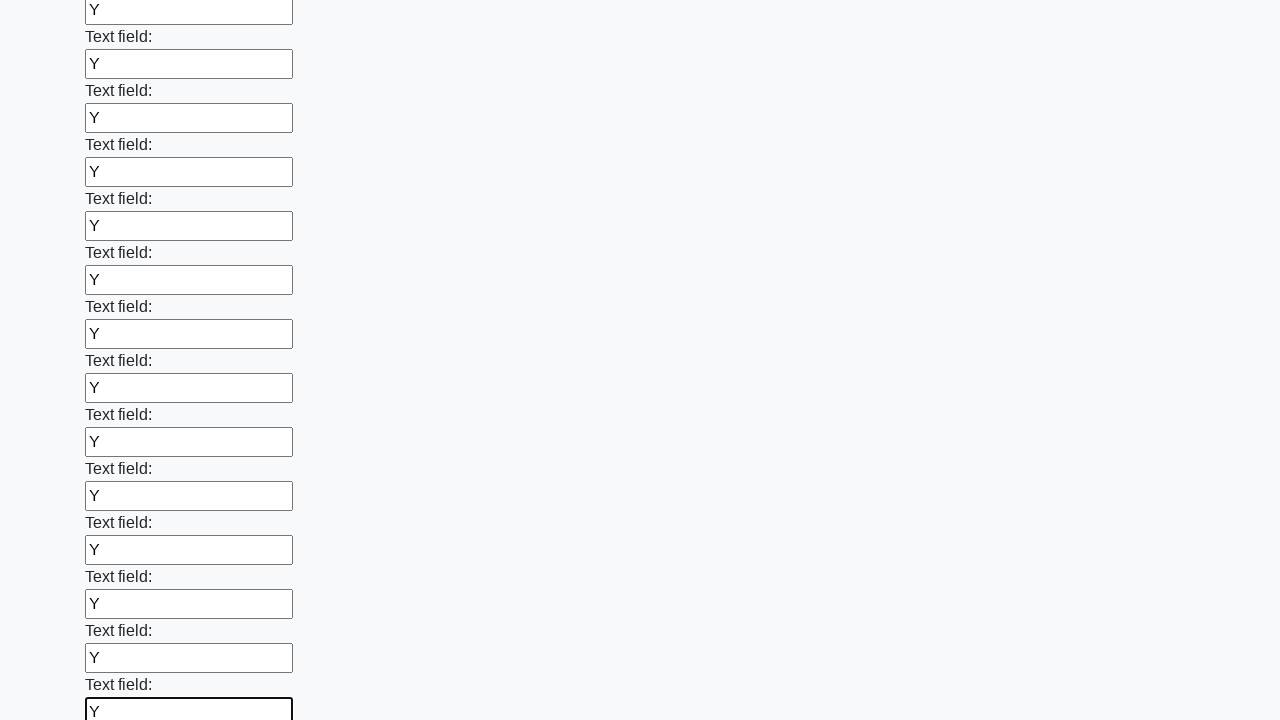

Filled an input field with 'Y' on input >> nth=45
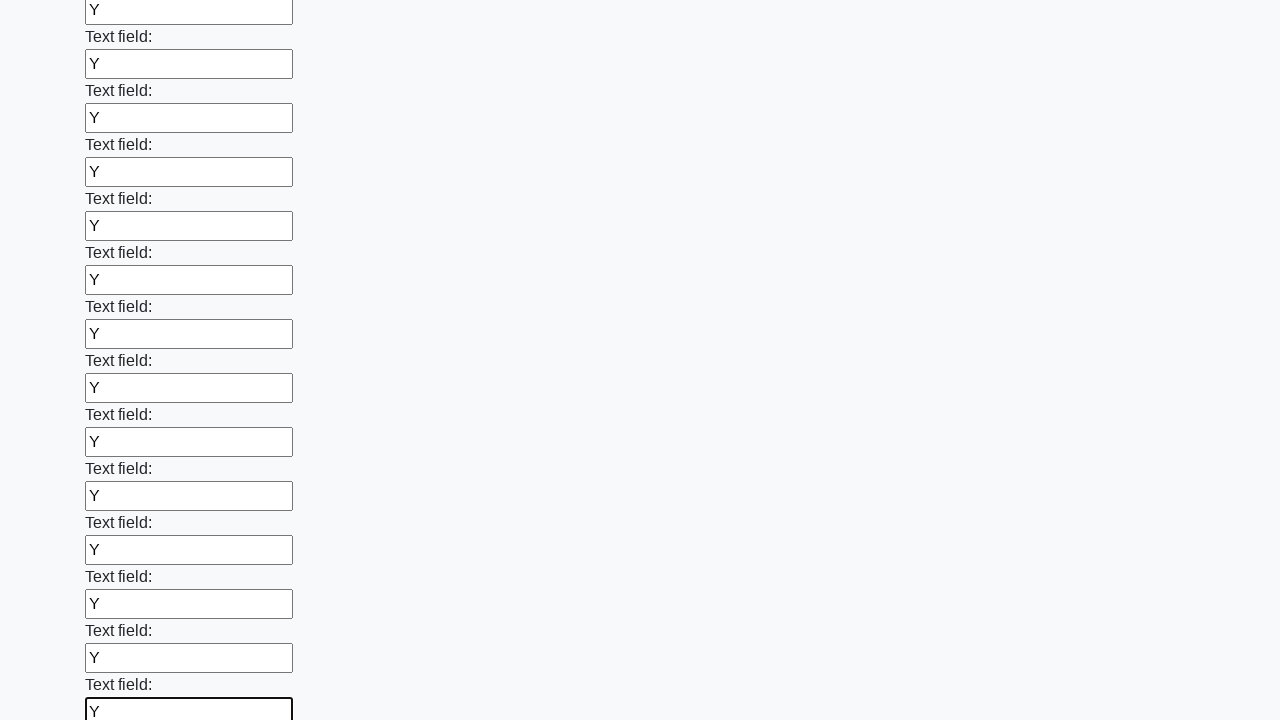

Filled an input field with 'Y' on input >> nth=46
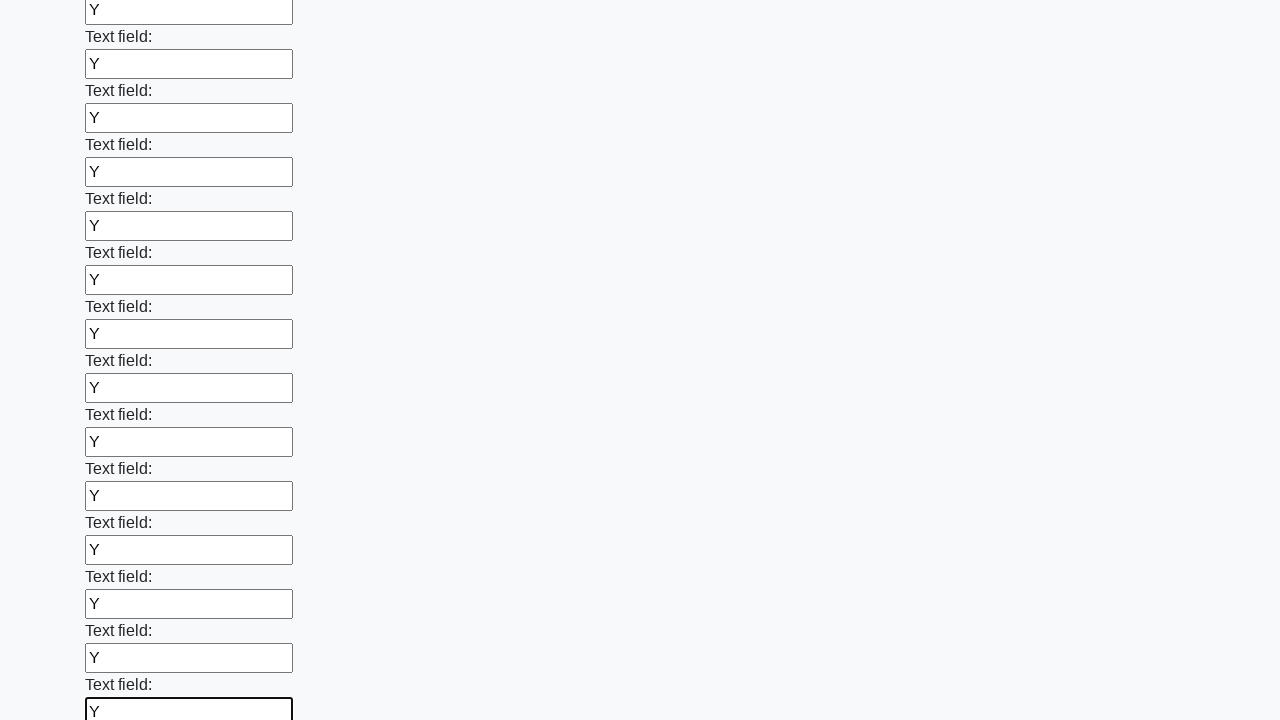

Filled an input field with 'Y' on input >> nth=47
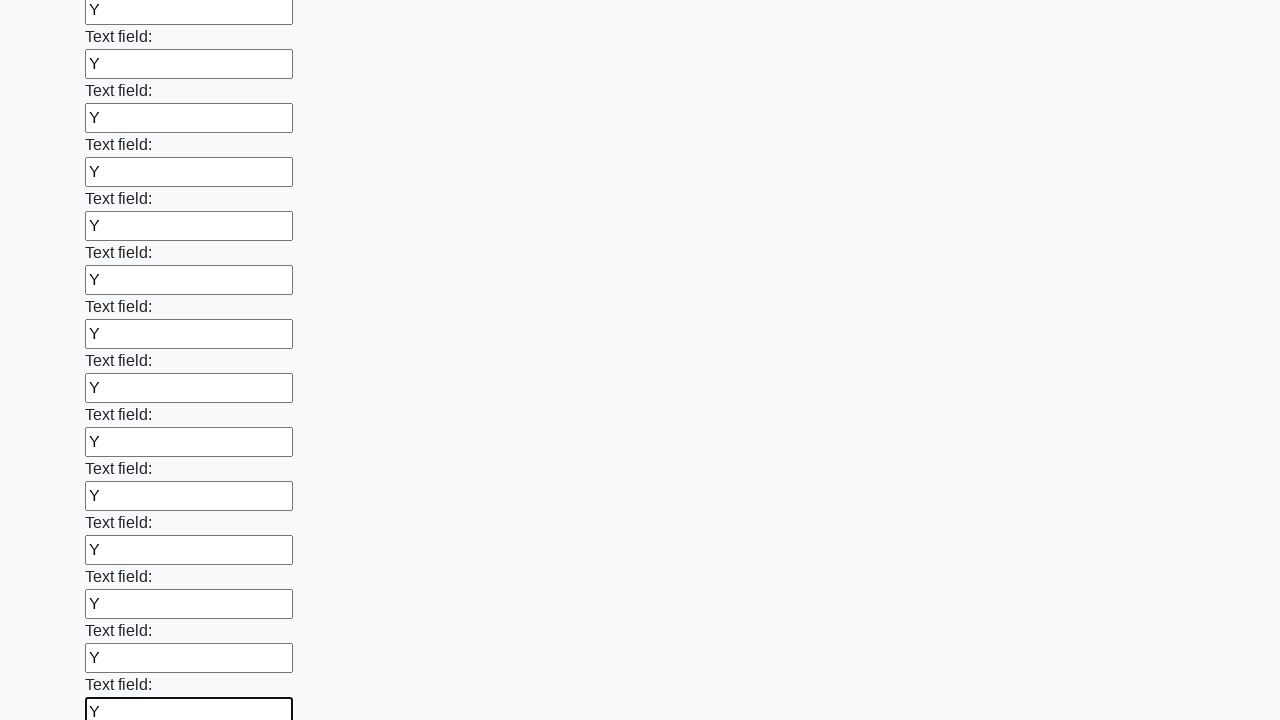

Filled an input field with 'Y' on input >> nth=48
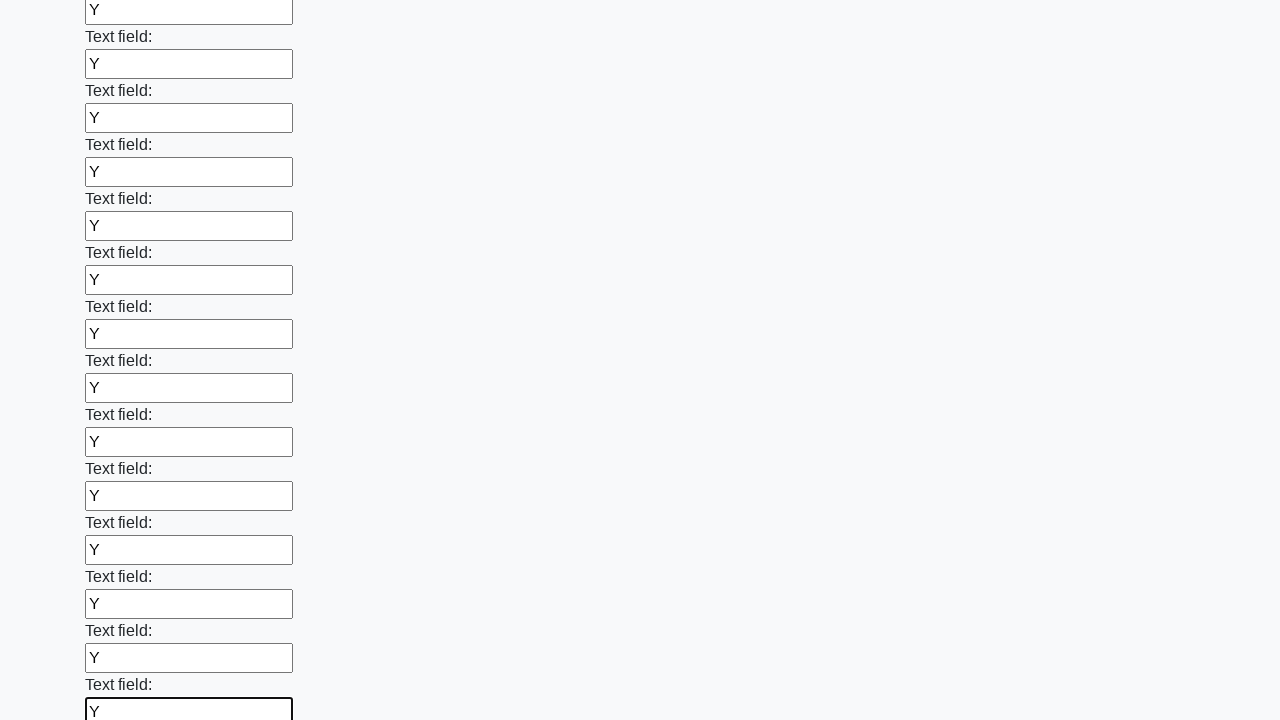

Filled an input field with 'Y' on input >> nth=49
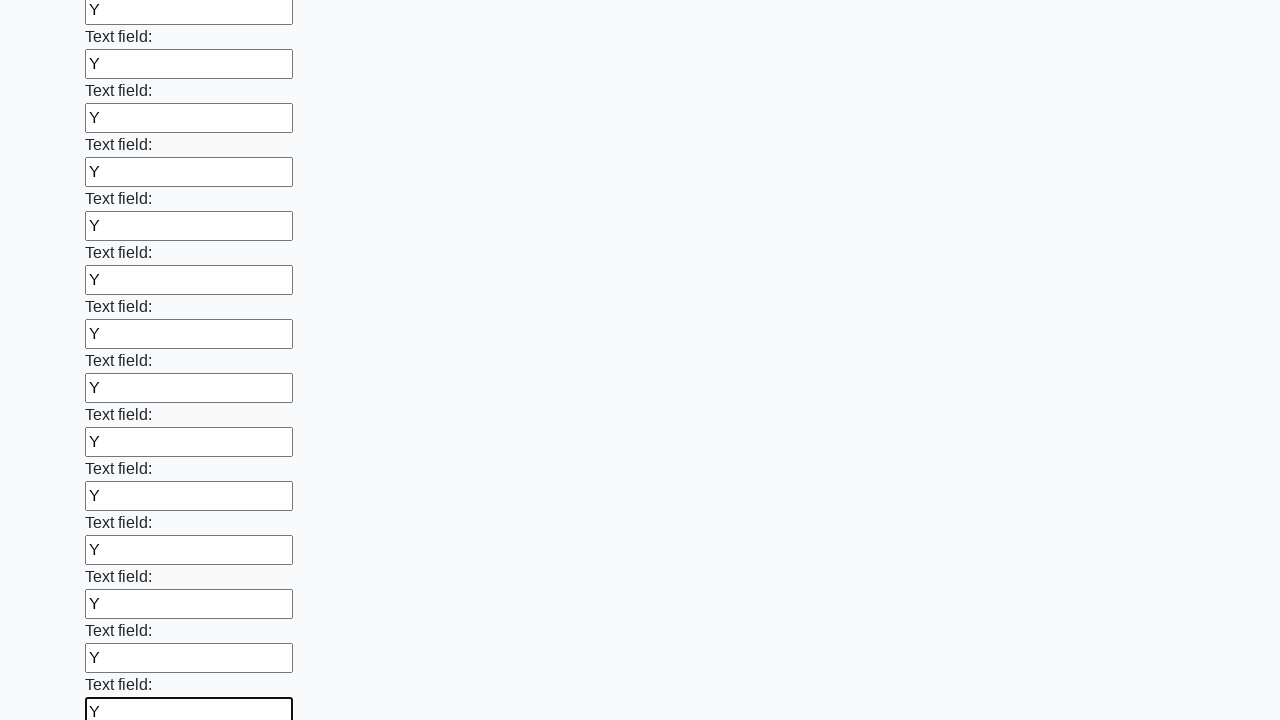

Filled an input field with 'Y' on input >> nth=50
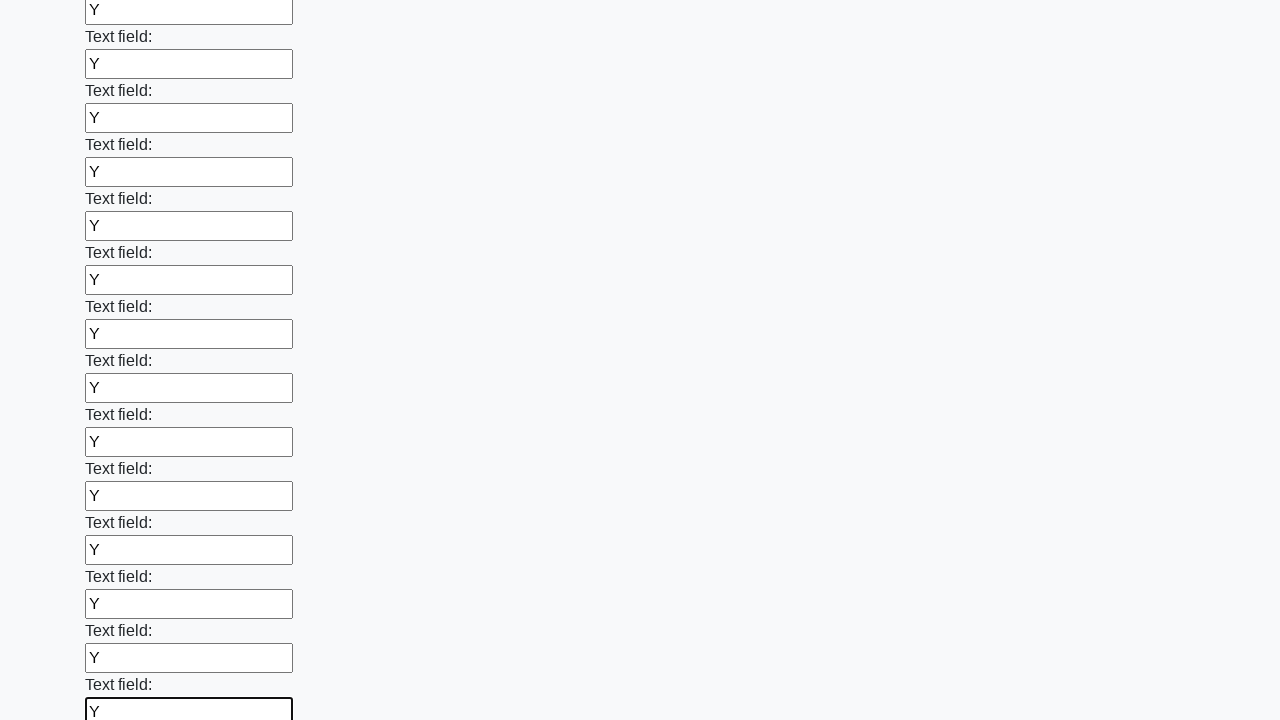

Filled an input field with 'Y' on input >> nth=51
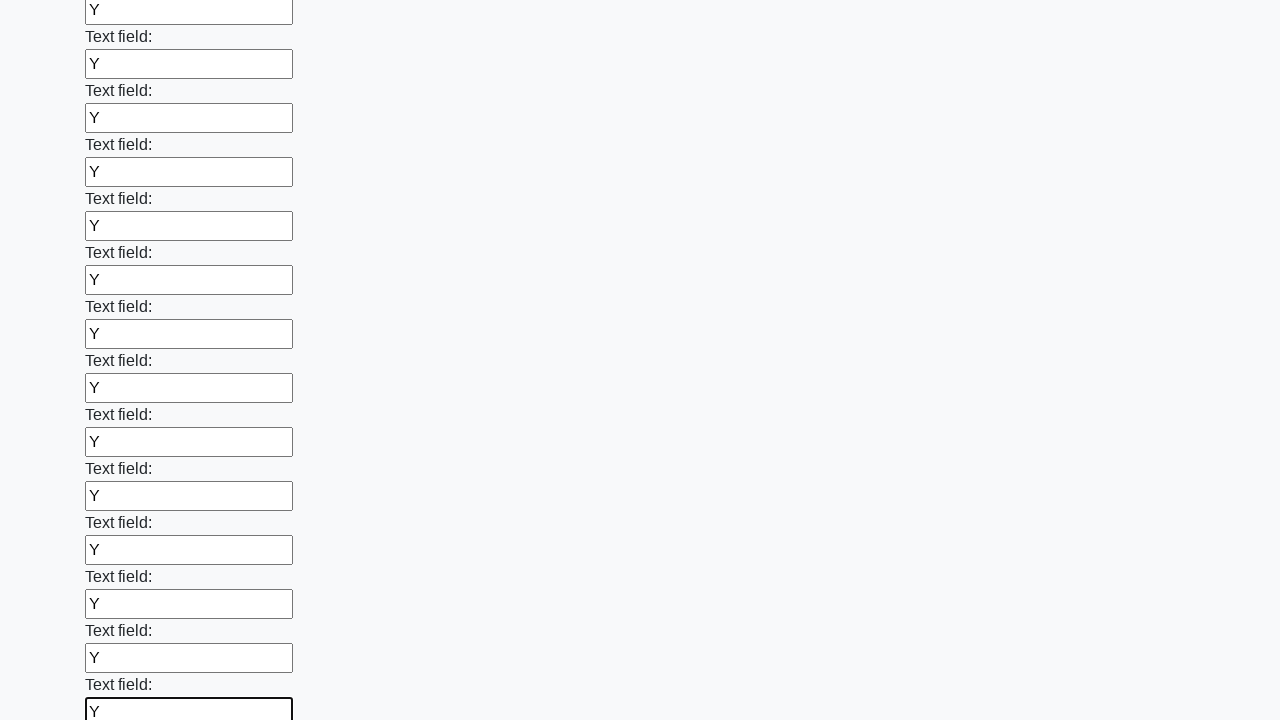

Filled an input field with 'Y' on input >> nth=52
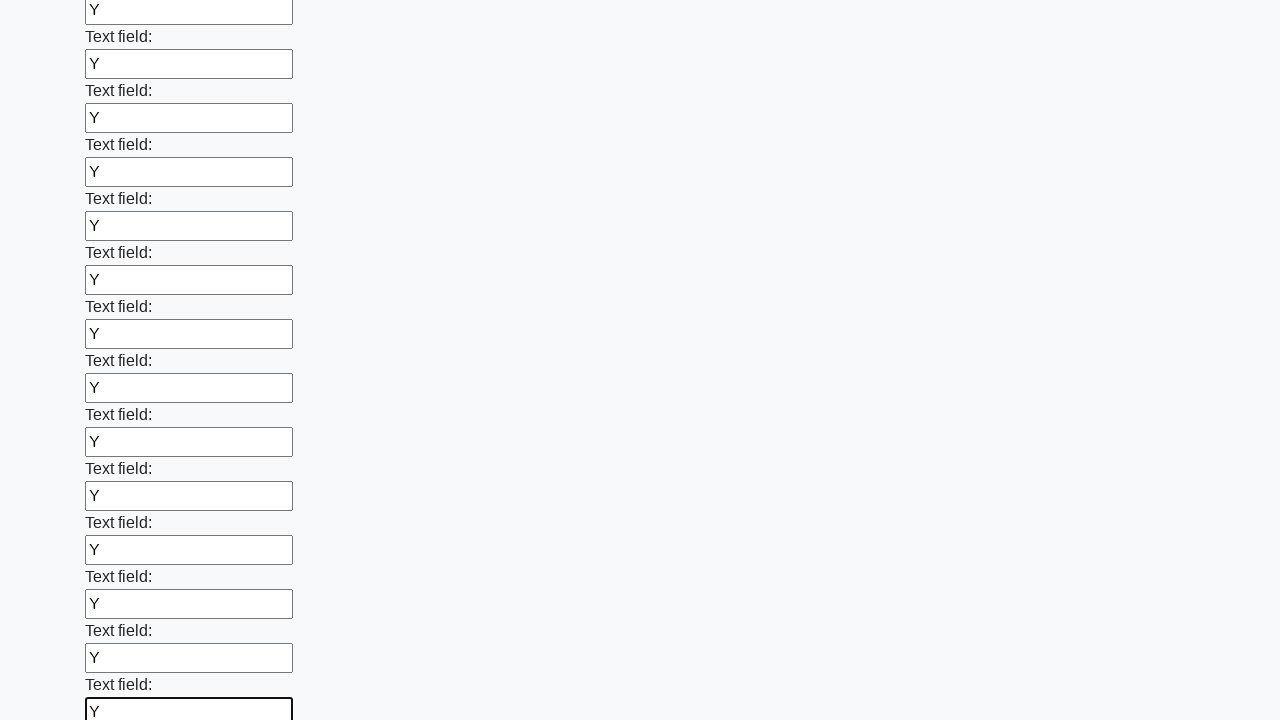

Filled an input field with 'Y' on input >> nth=53
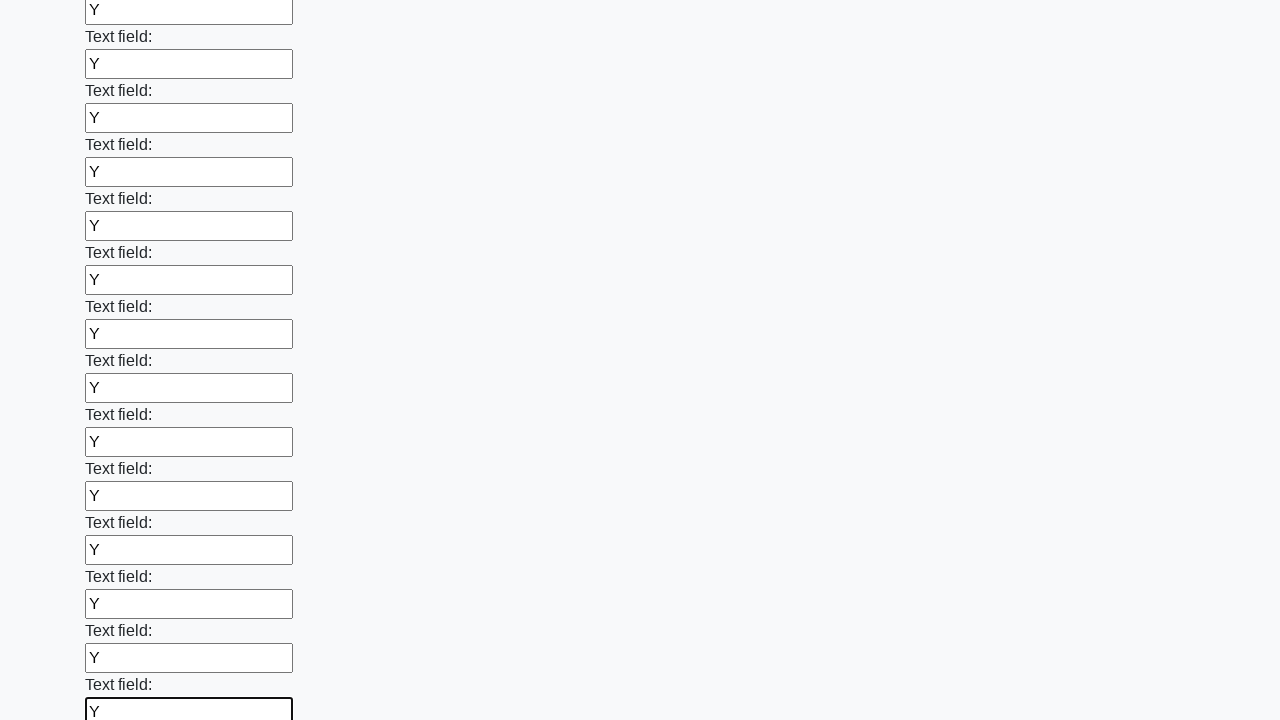

Filled an input field with 'Y' on input >> nth=54
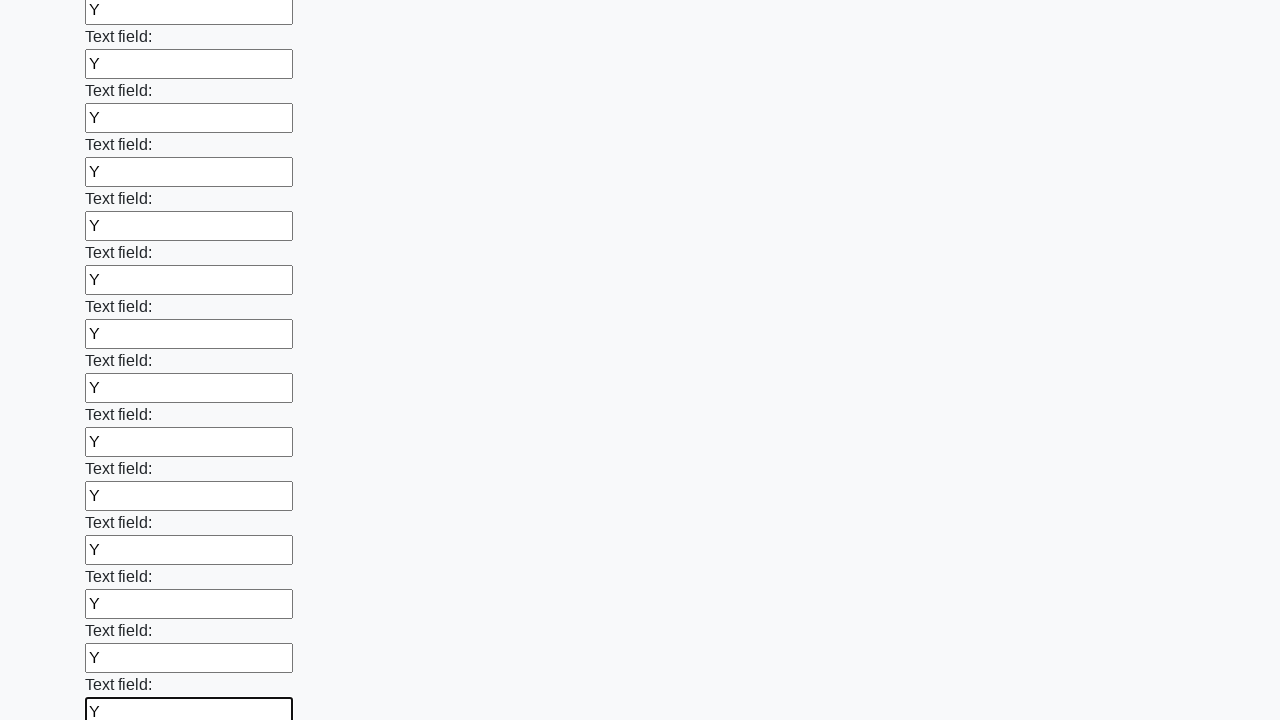

Filled an input field with 'Y' on input >> nth=55
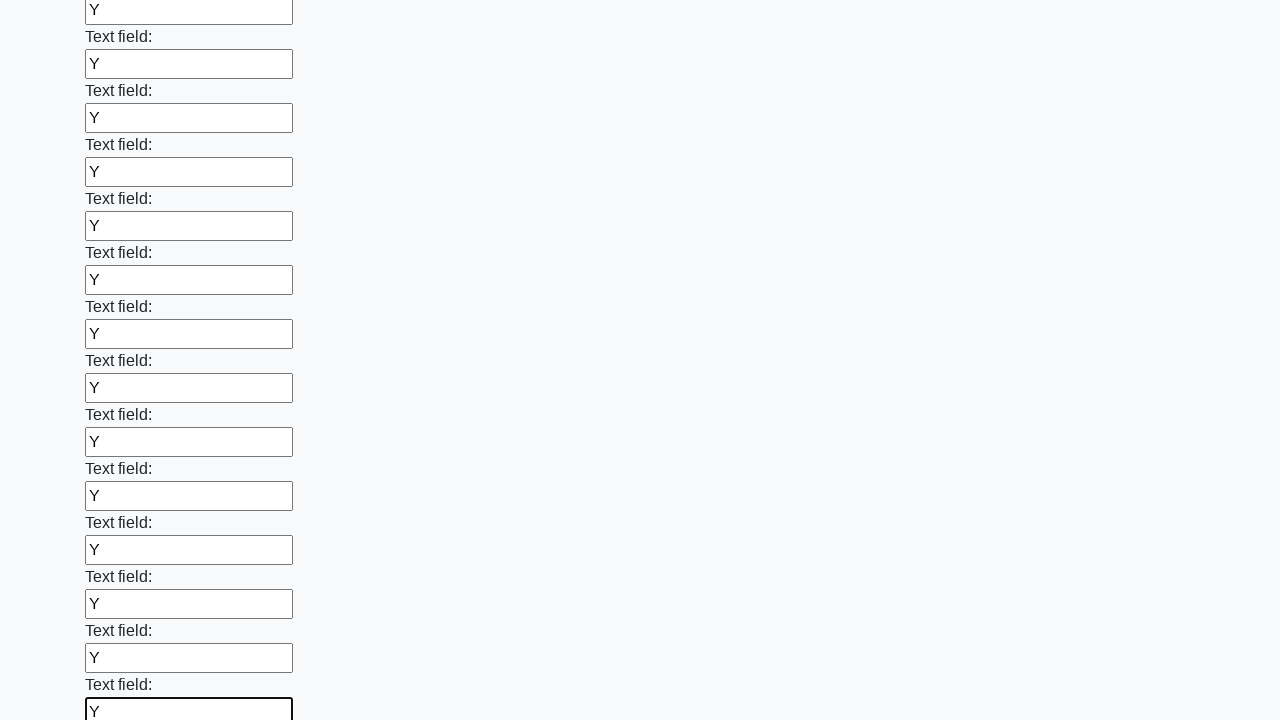

Filled an input field with 'Y' on input >> nth=56
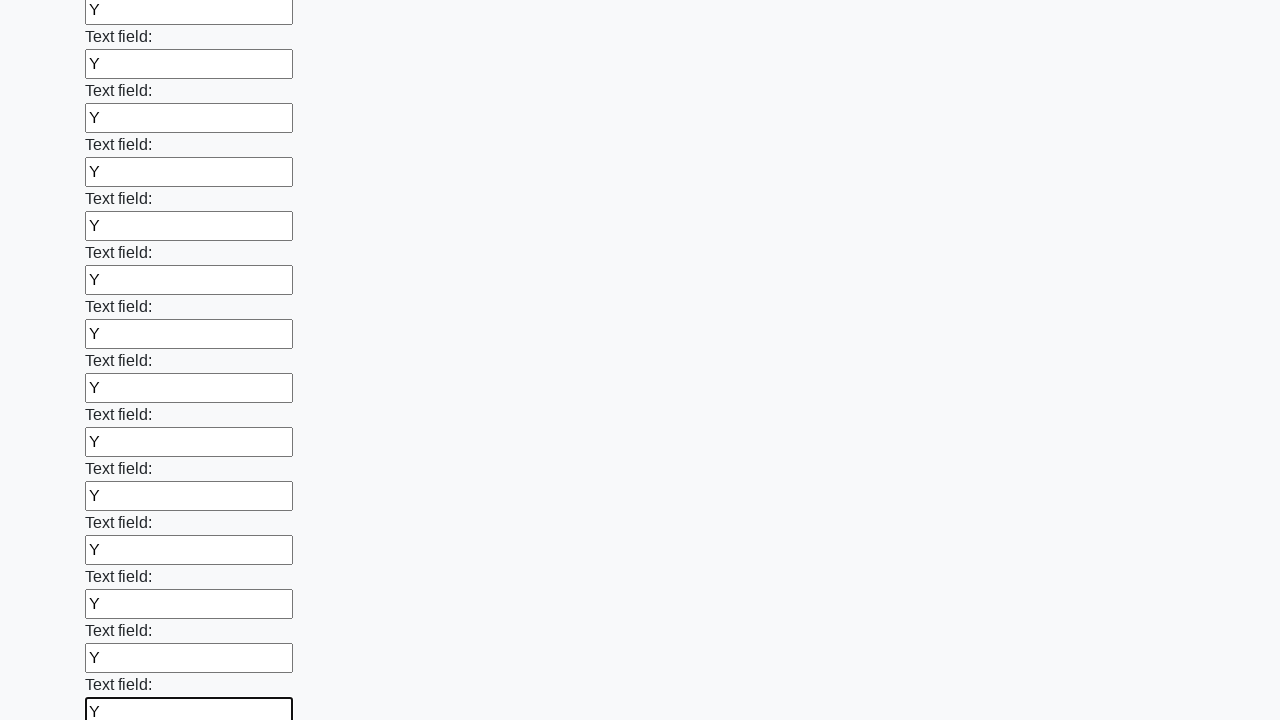

Filled an input field with 'Y' on input >> nth=57
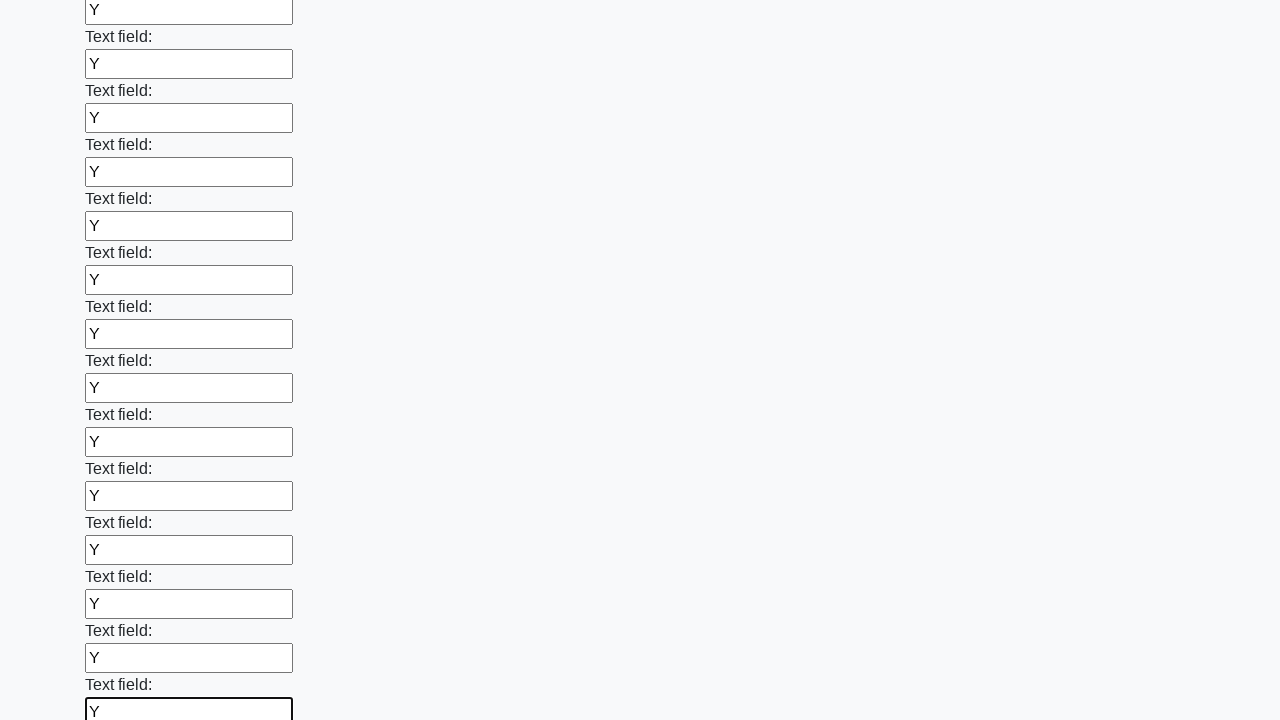

Filled an input field with 'Y' on input >> nth=58
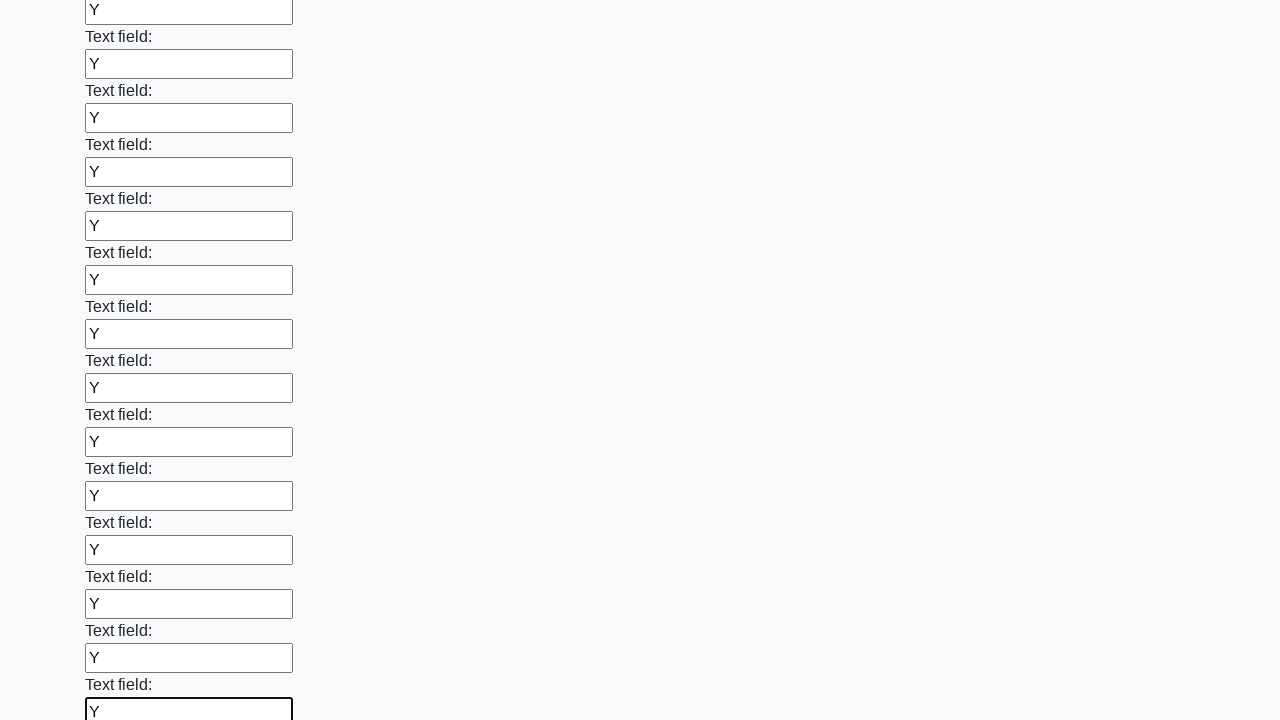

Filled an input field with 'Y' on input >> nth=59
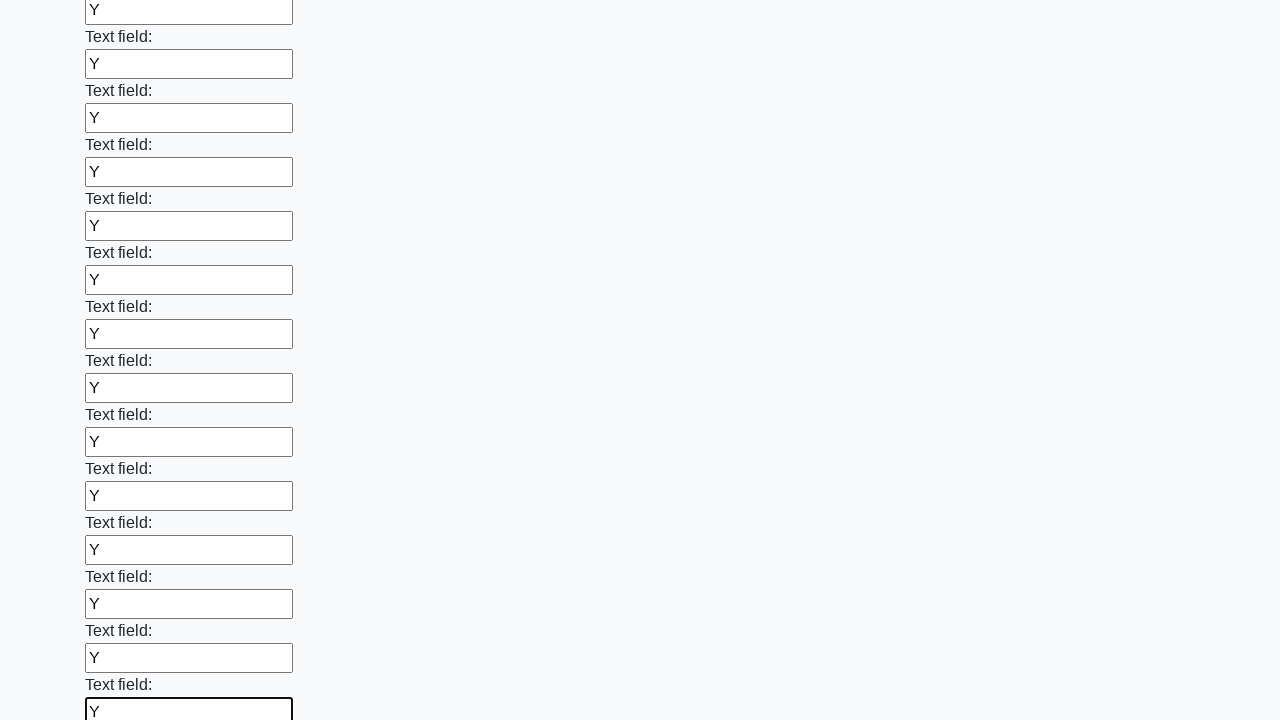

Filled an input field with 'Y' on input >> nth=60
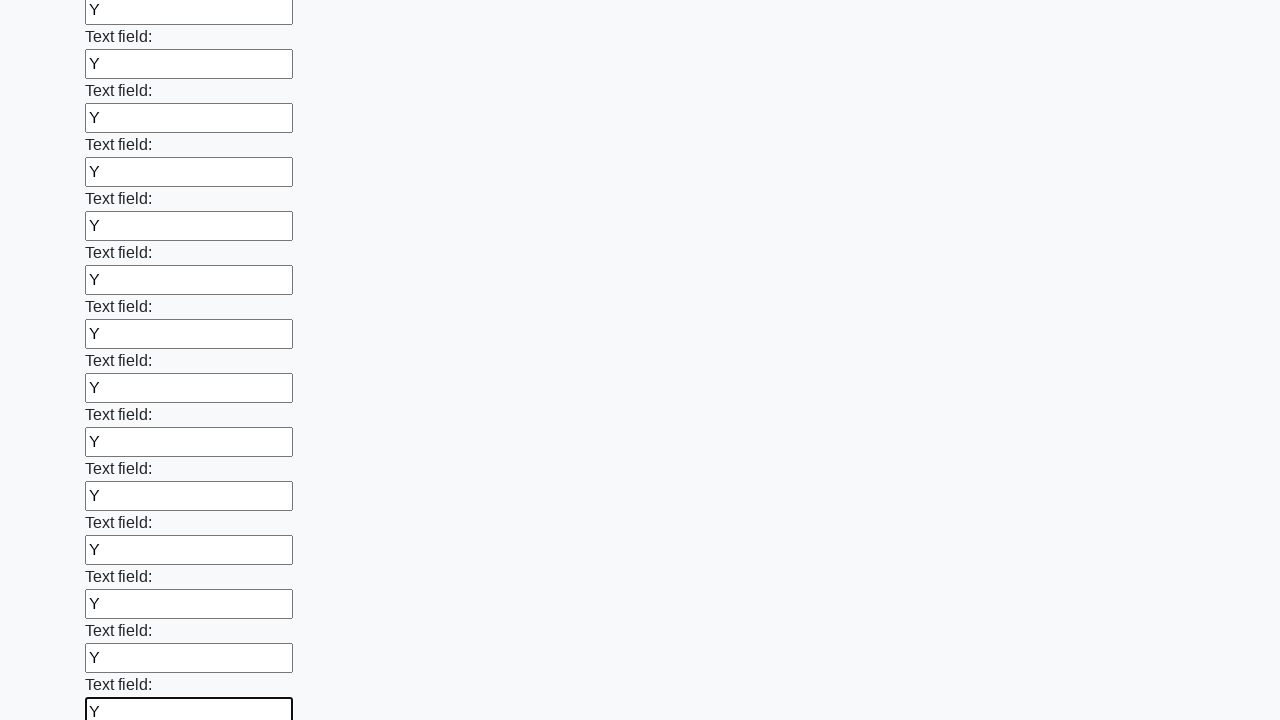

Filled an input field with 'Y' on input >> nth=61
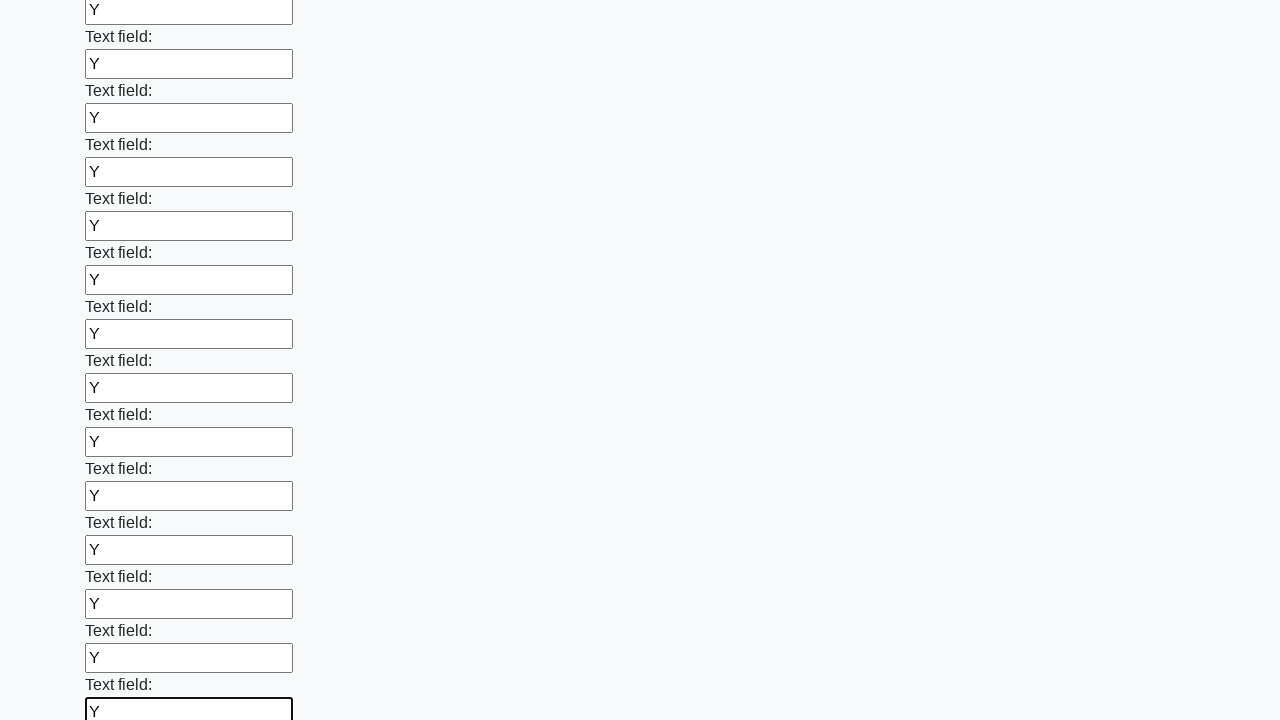

Filled an input field with 'Y' on input >> nth=62
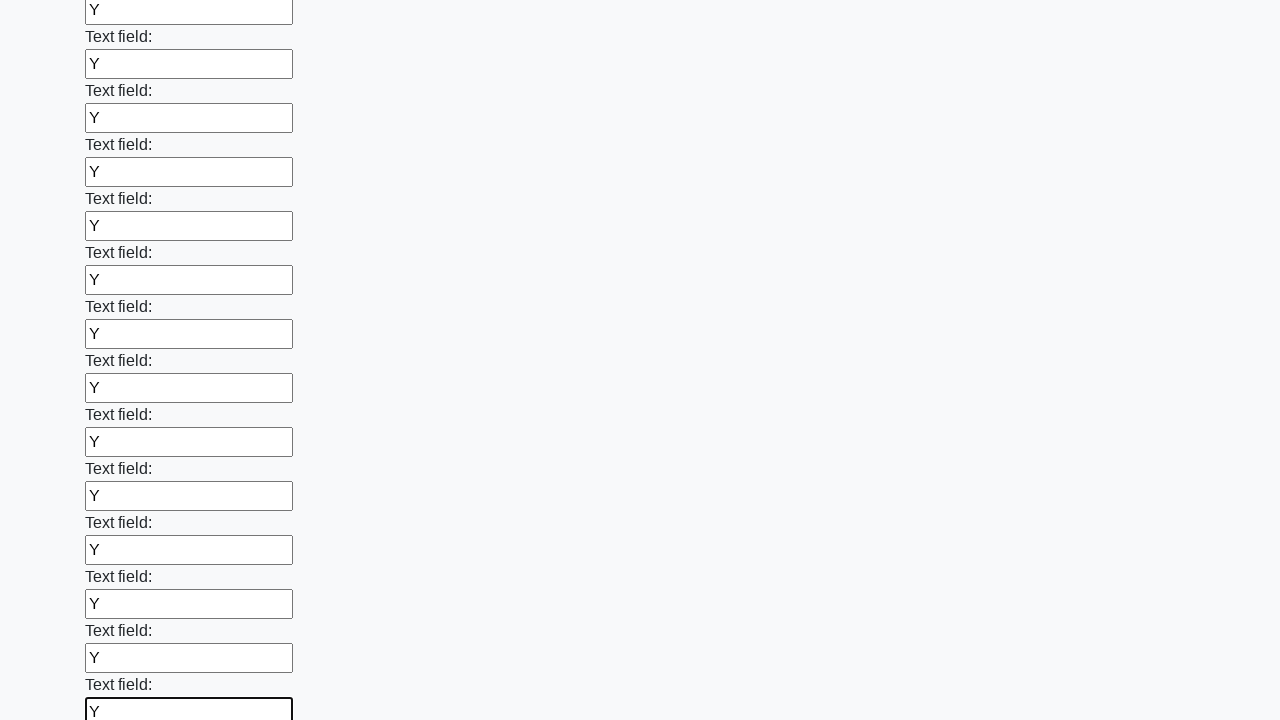

Filled an input field with 'Y' on input >> nth=63
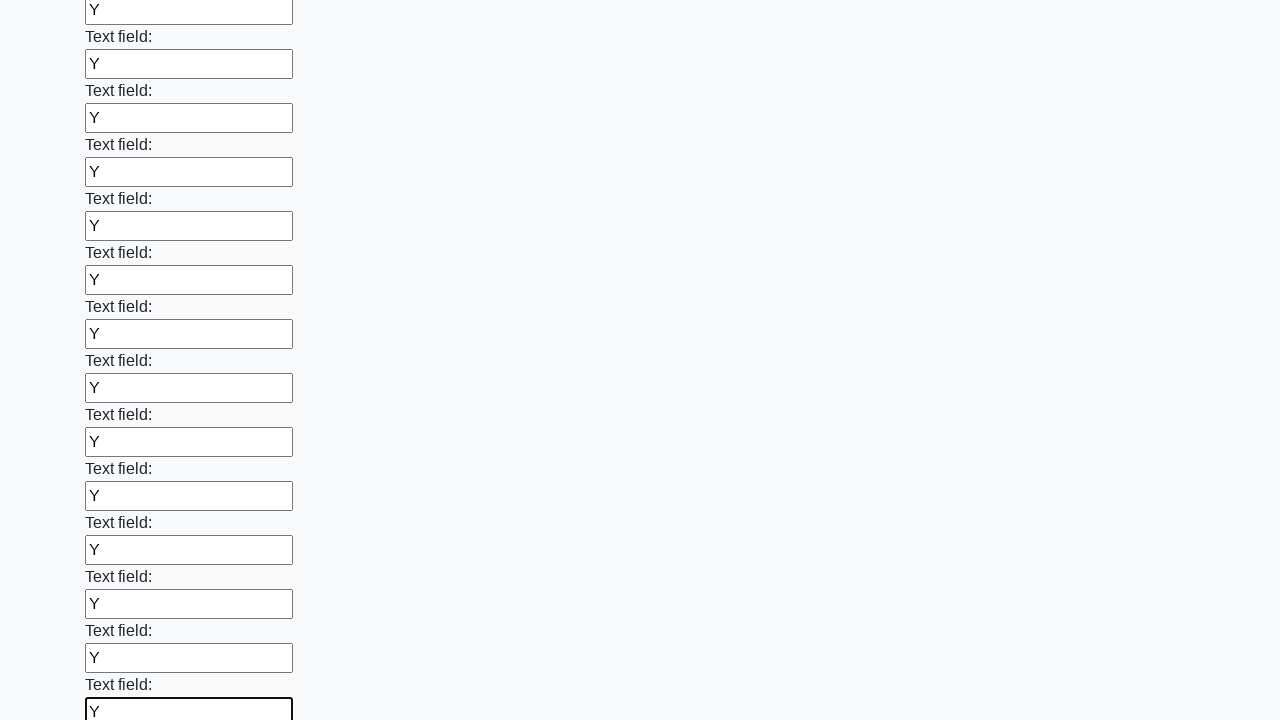

Filled an input field with 'Y' on input >> nth=64
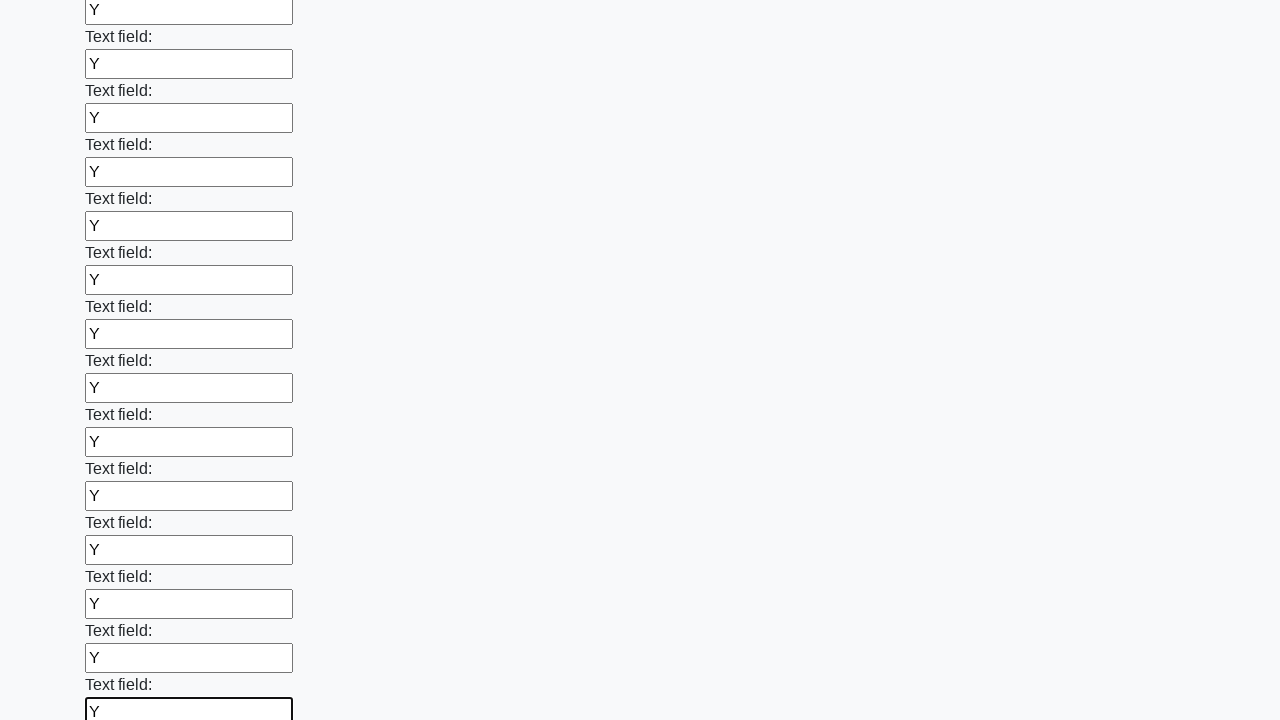

Filled an input field with 'Y' on input >> nth=65
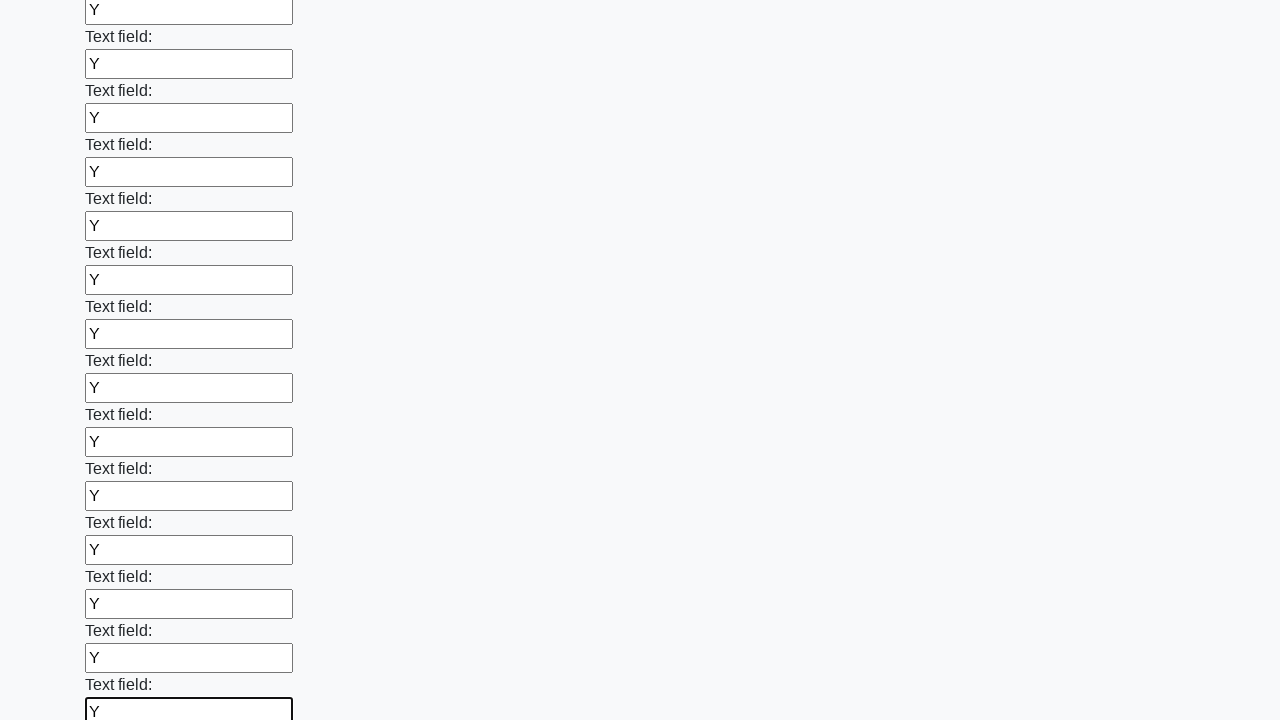

Filled an input field with 'Y' on input >> nth=66
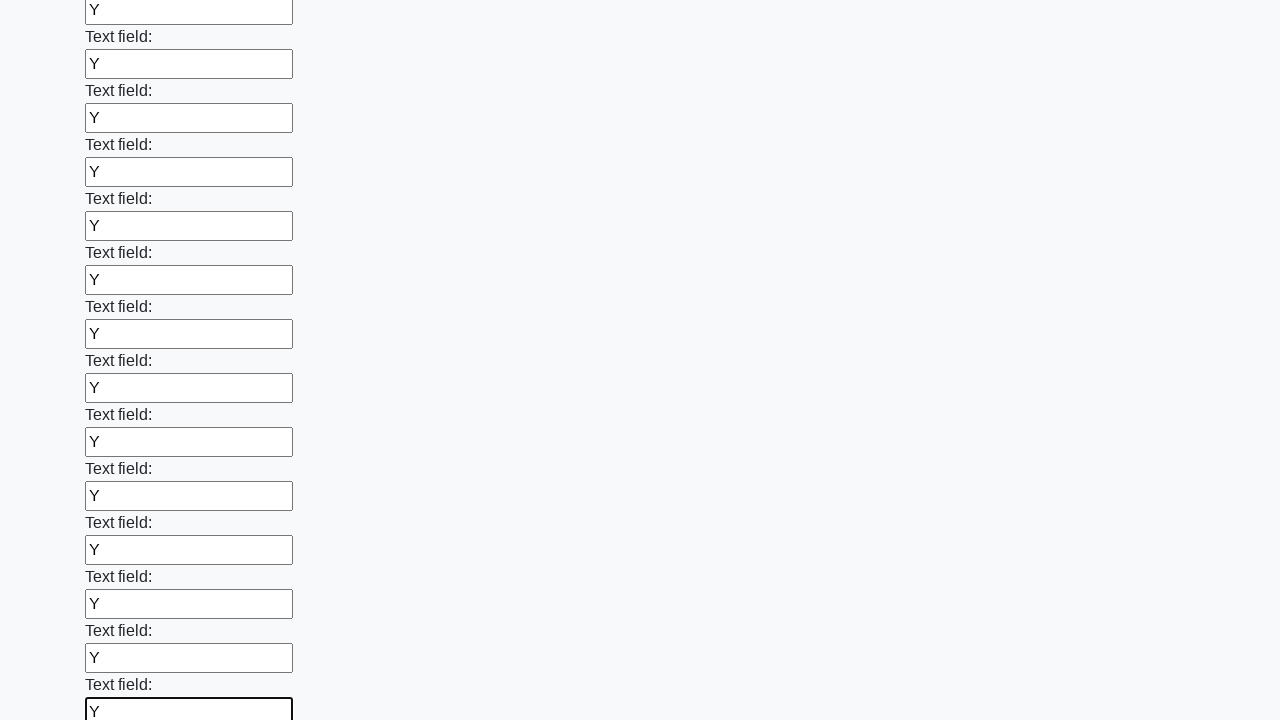

Filled an input field with 'Y' on input >> nth=67
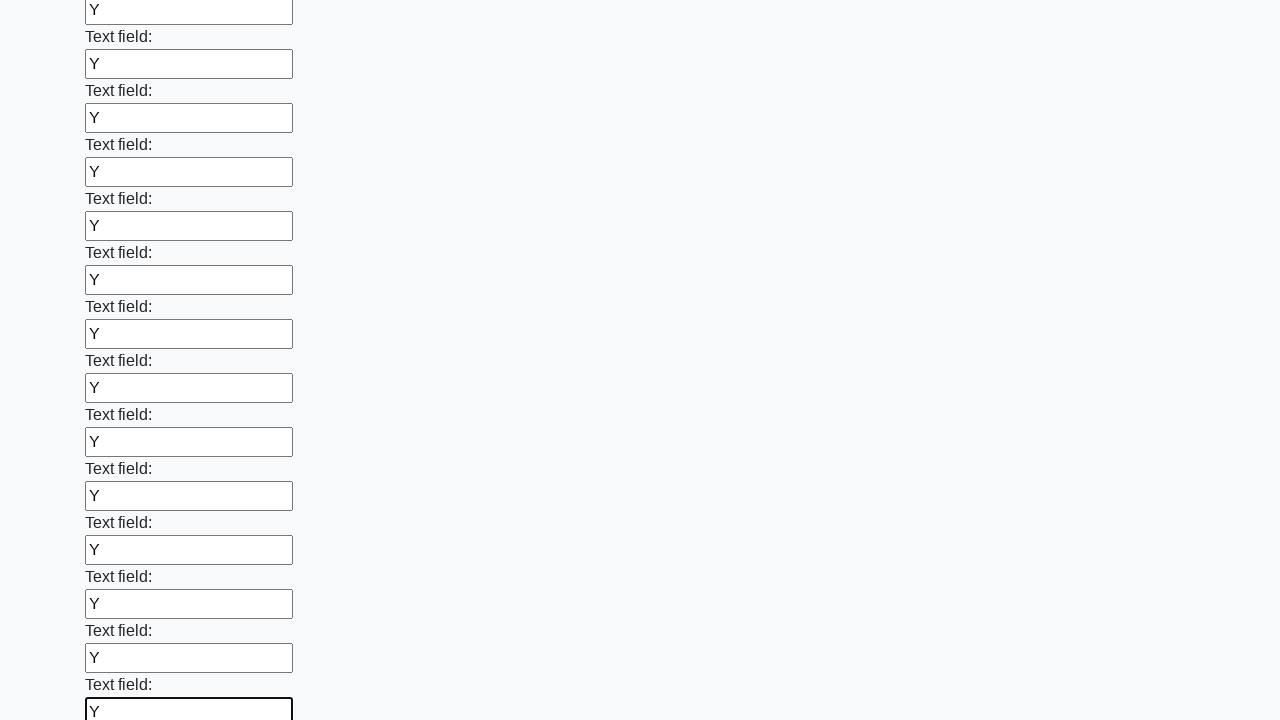

Filled an input field with 'Y' on input >> nth=68
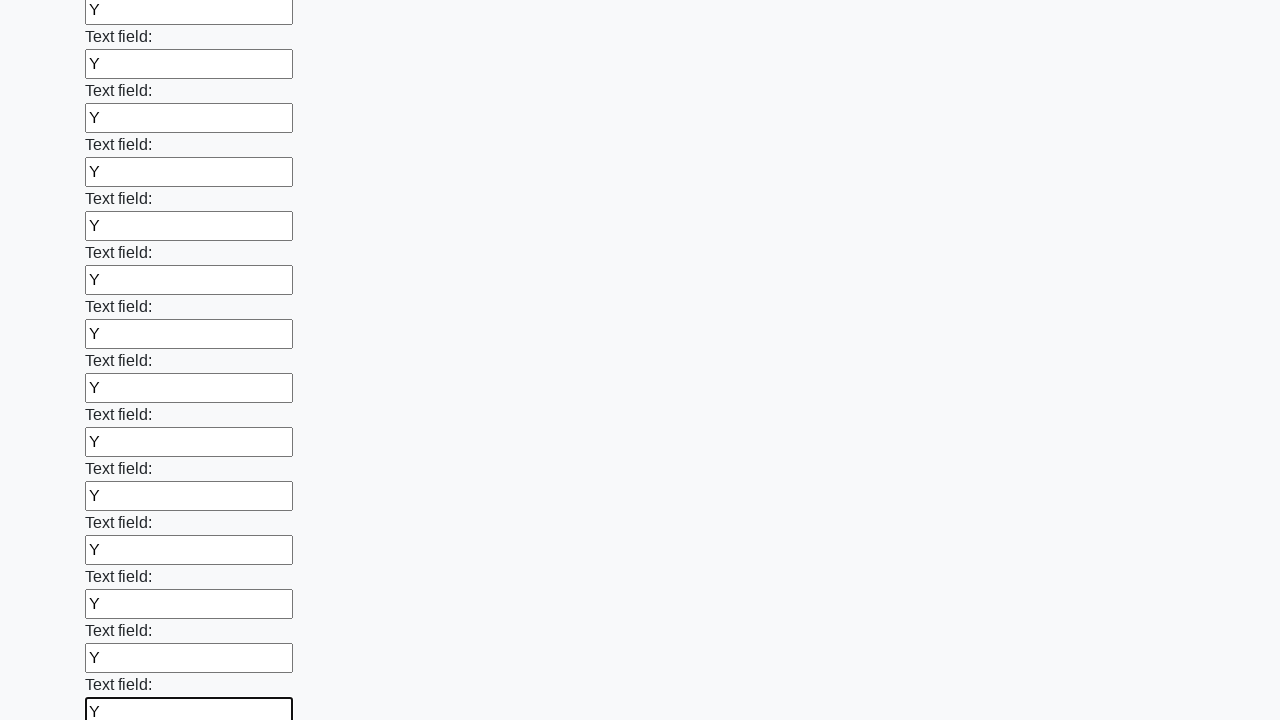

Filled an input field with 'Y' on input >> nth=69
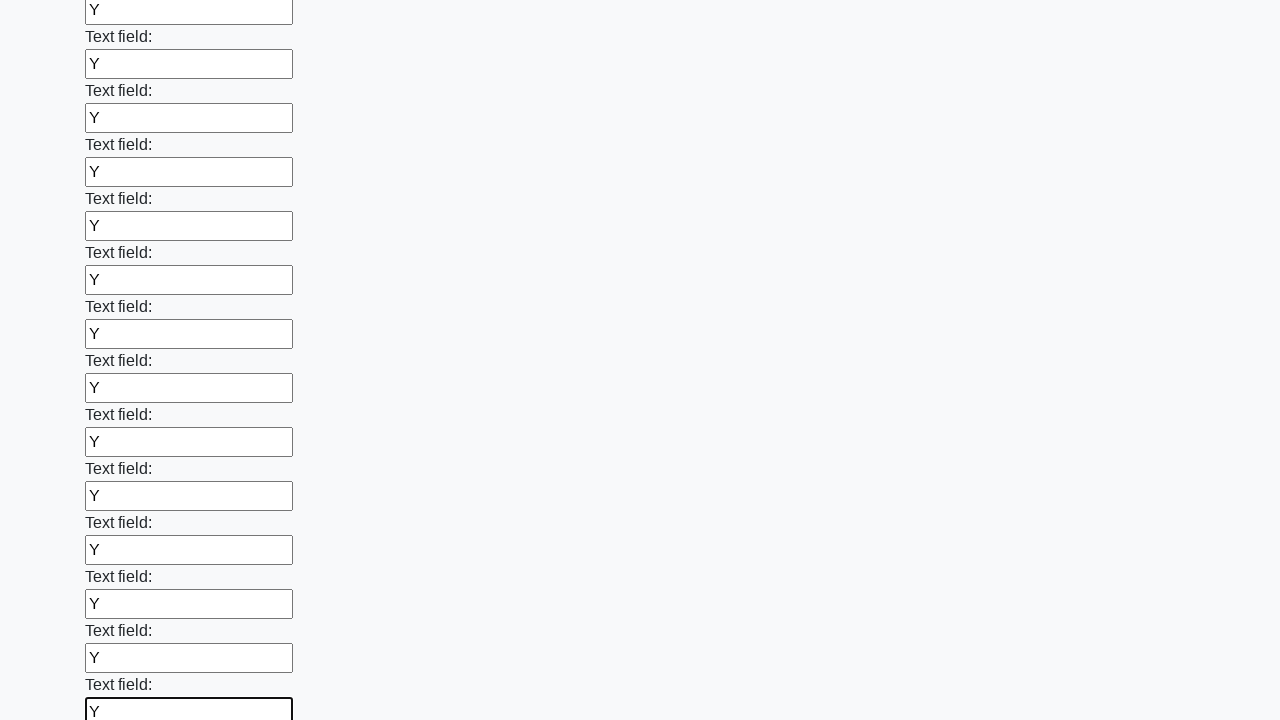

Filled an input field with 'Y' on input >> nth=70
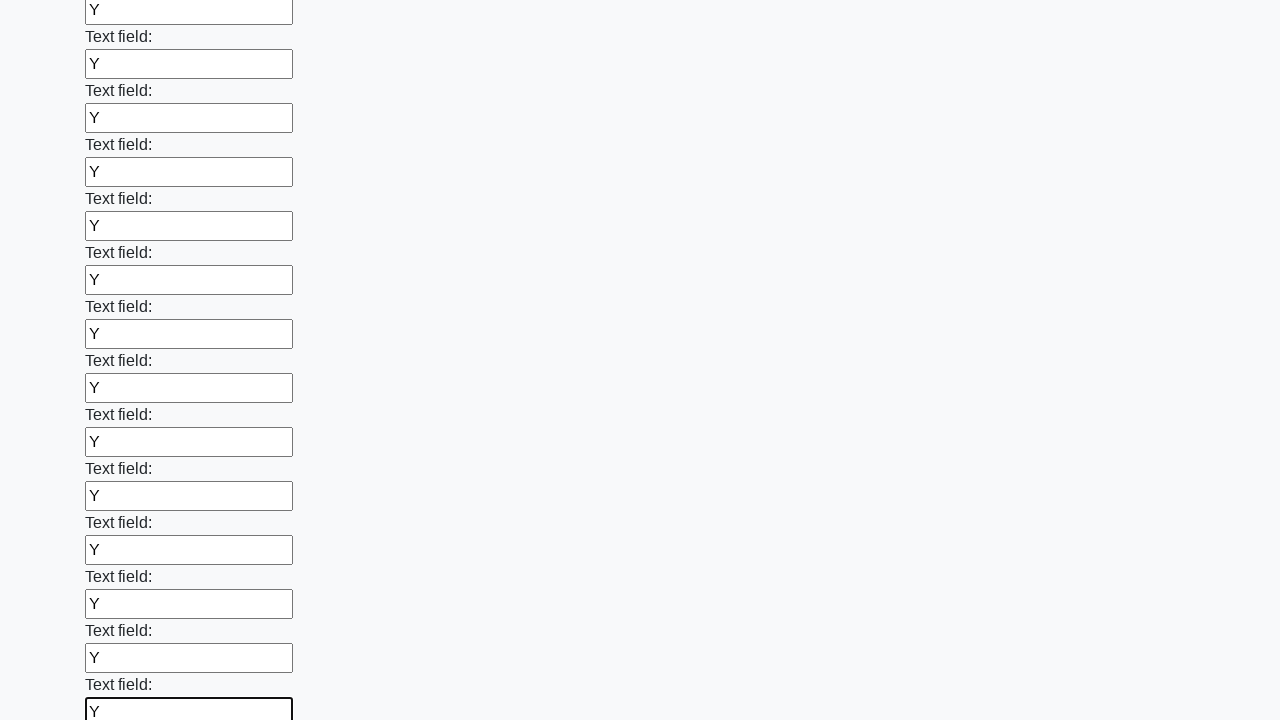

Filled an input field with 'Y' on input >> nth=71
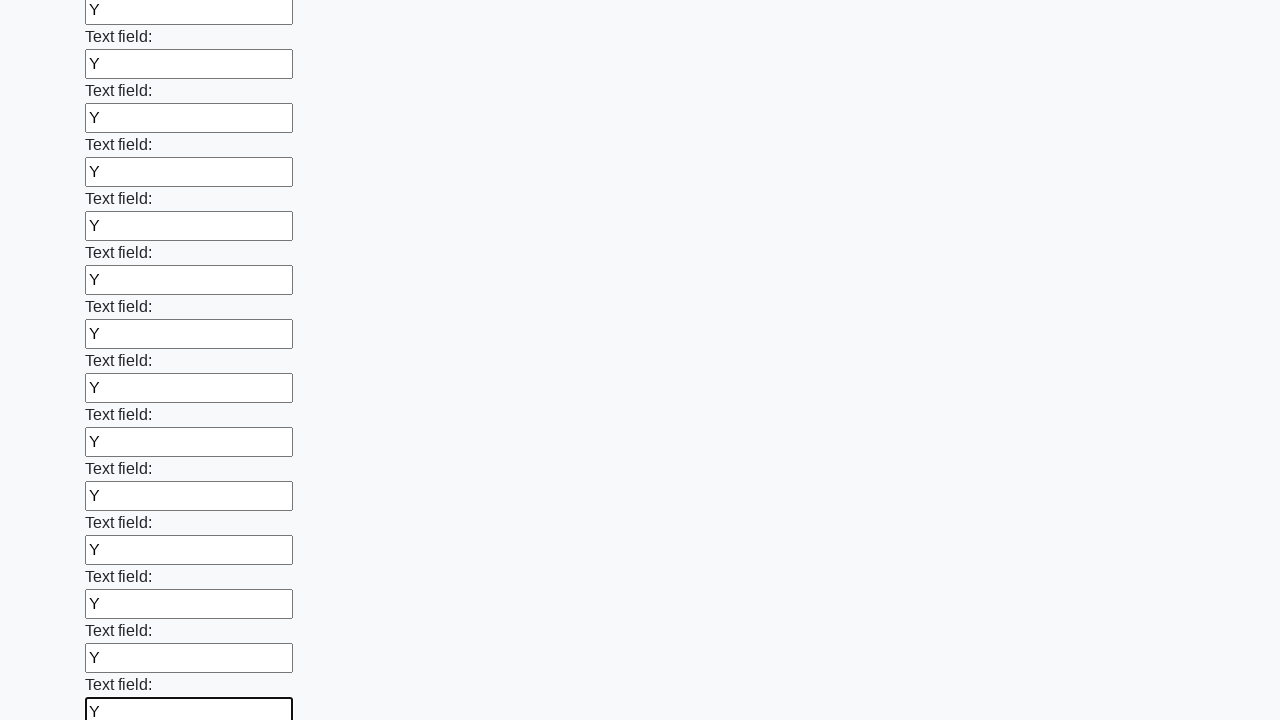

Filled an input field with 'Y' on input >> nth=72
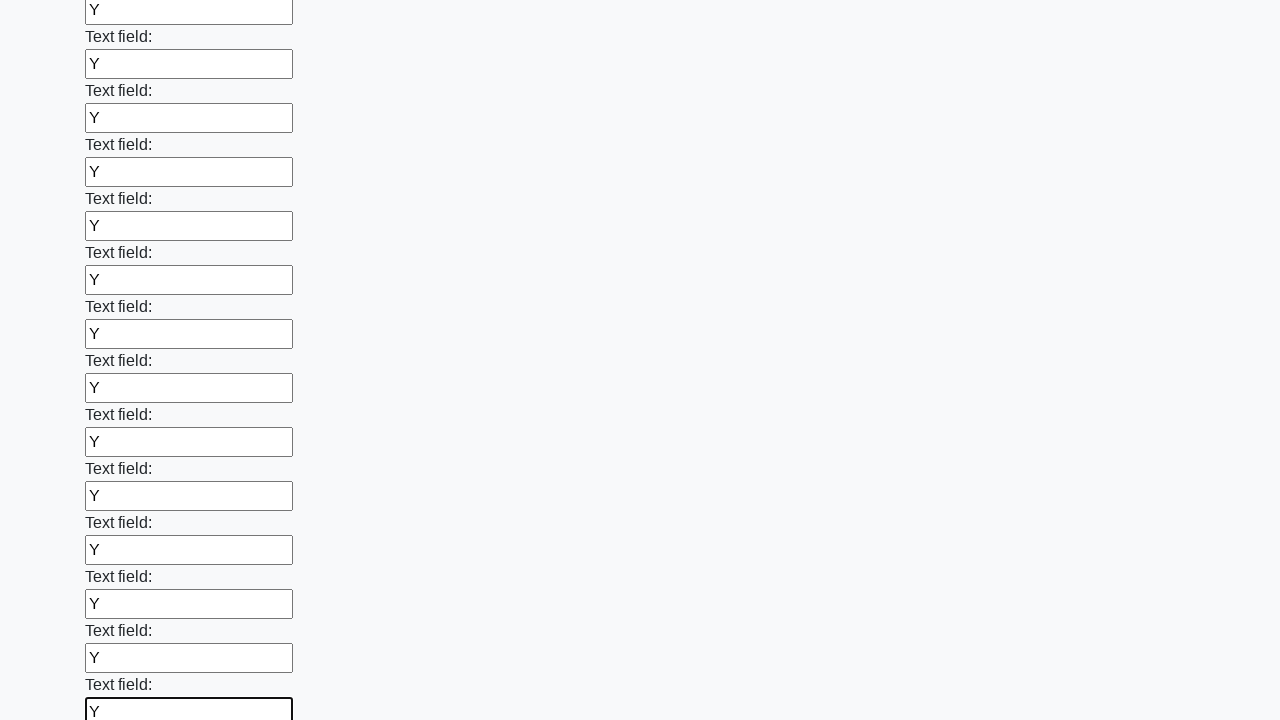

Filled an input field with 'Y' on input >> nth=73
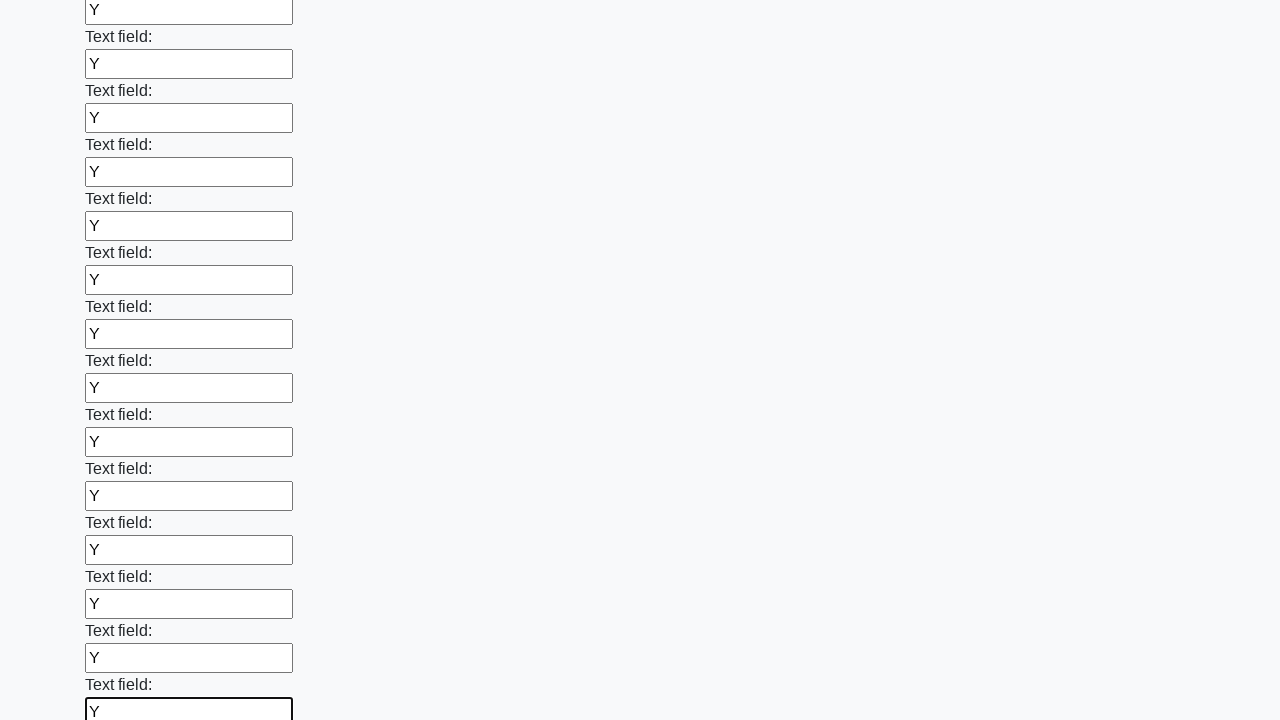

Filled an input field with 'Y' on input >> nth=74
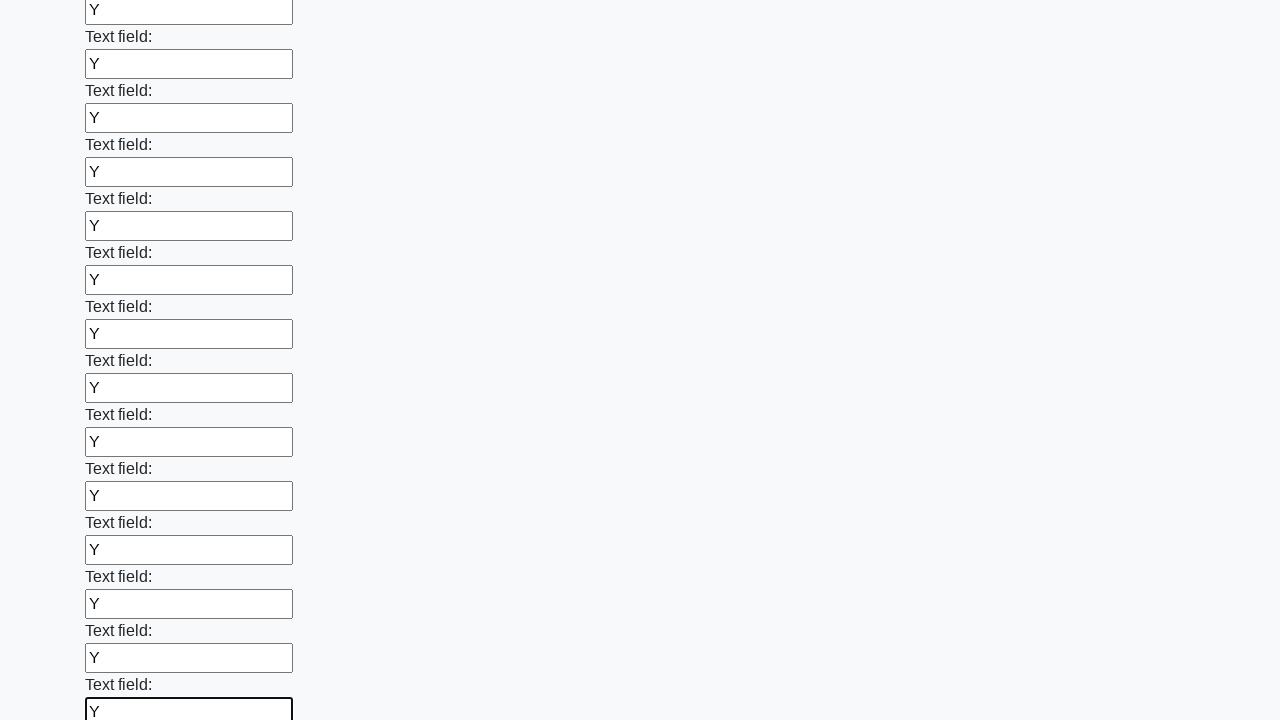

Filled an input field with 'Y' on input >> nth=75
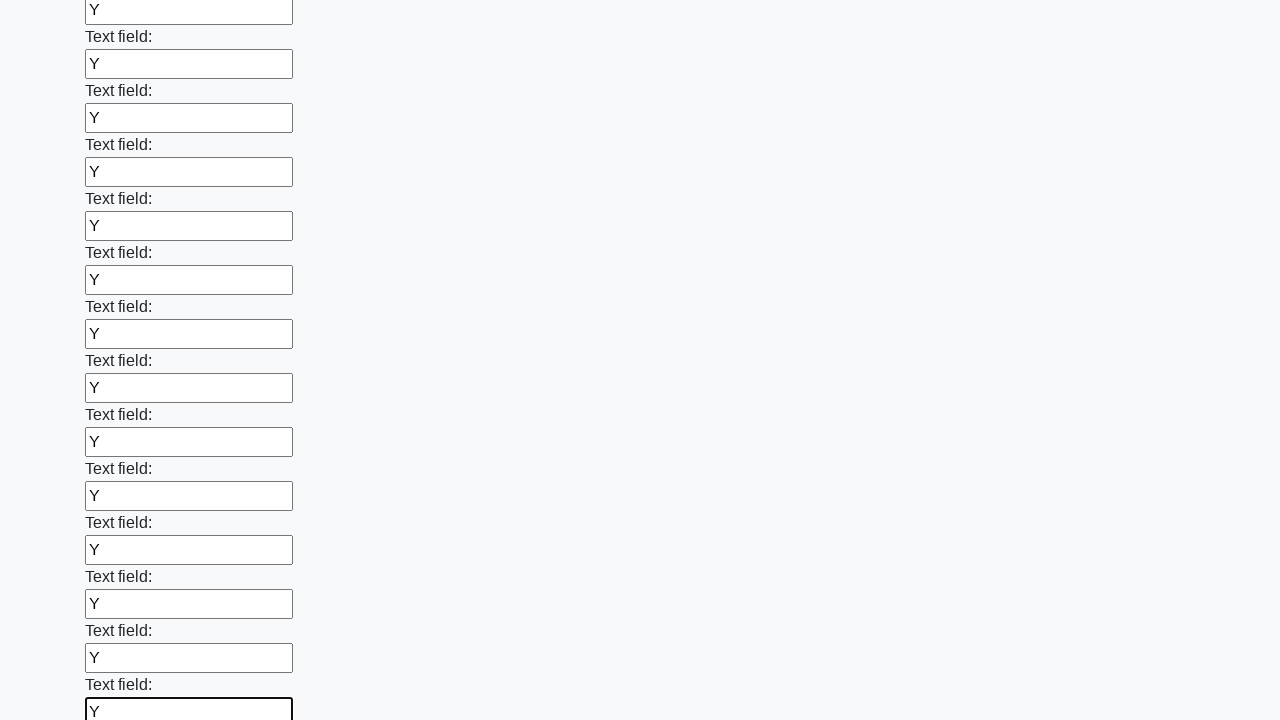

Filled an input field with 'Y' on input >> nth=76
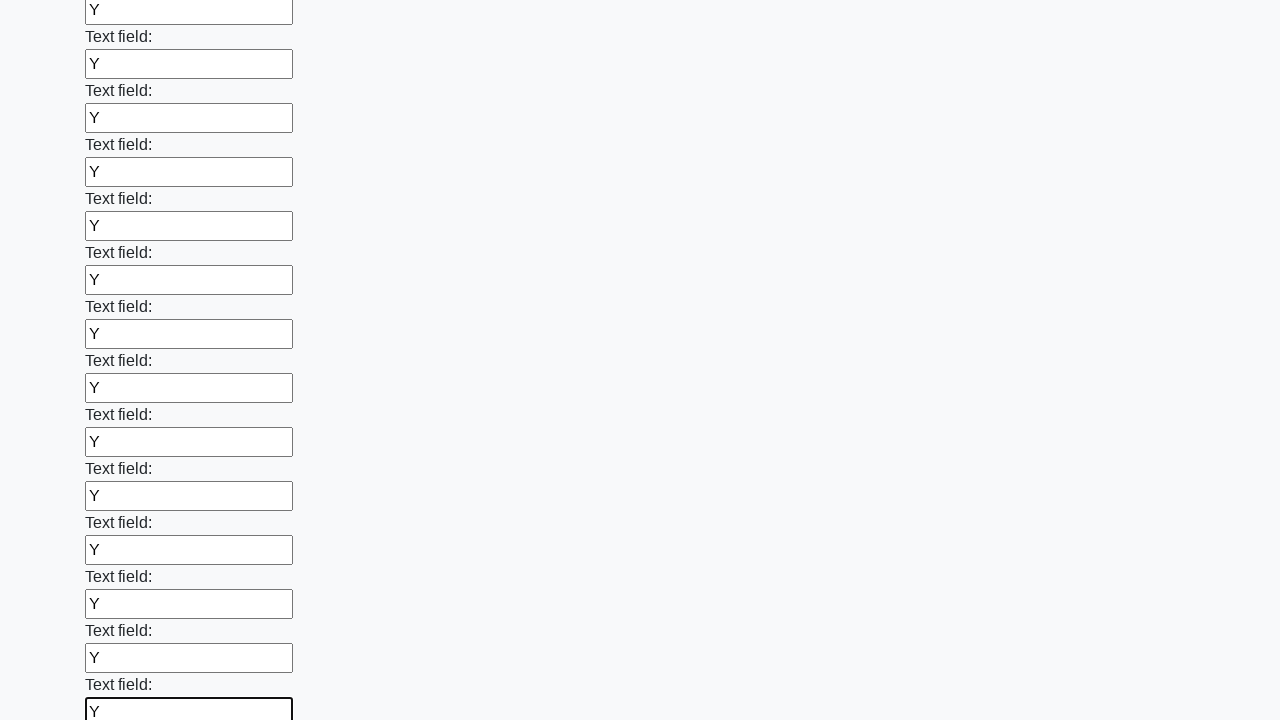

Filled an input field with 'Y' on input >> nth=77
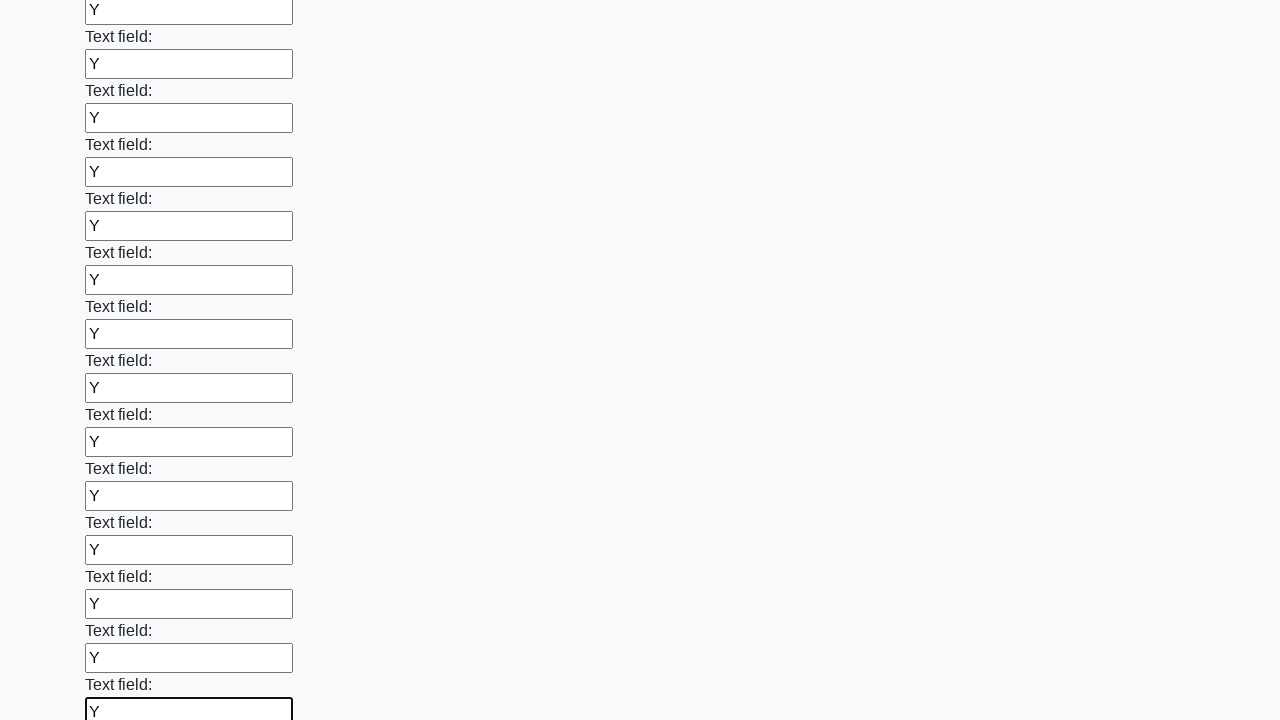

Filled an input field with 'Y' on input >> nth=78
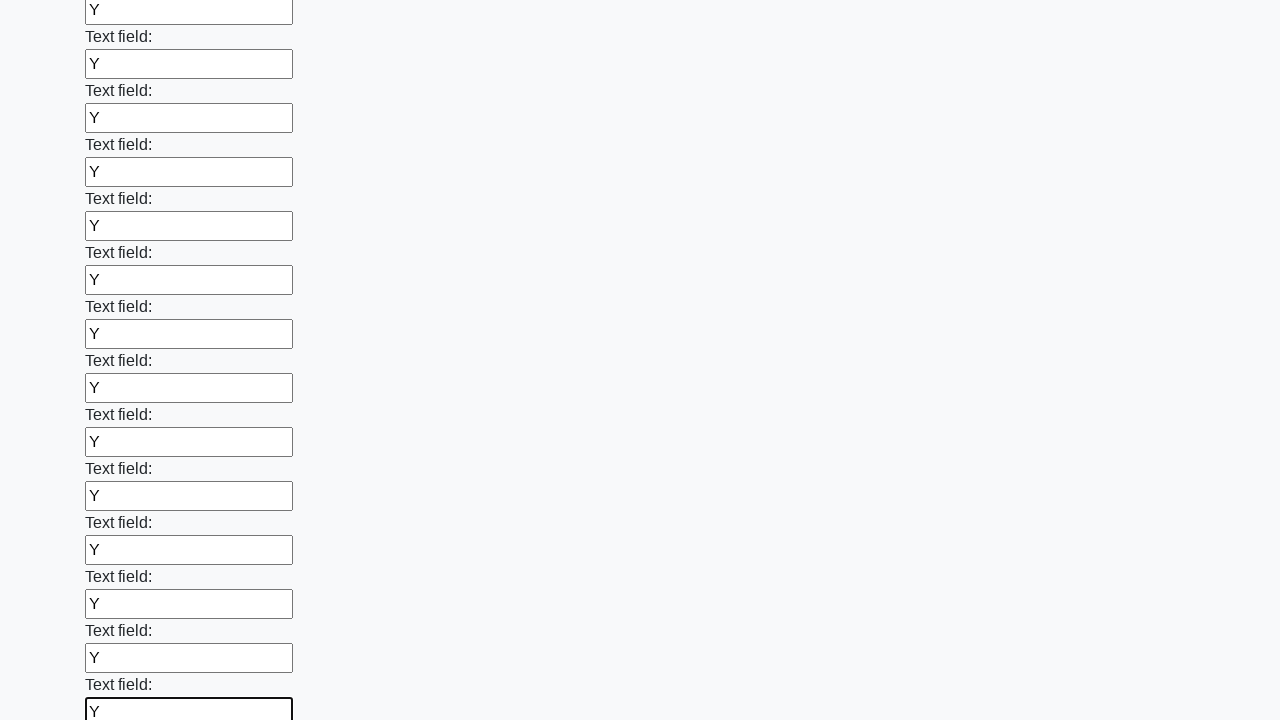

Filled an input field with 'Y' on input >> nth=79
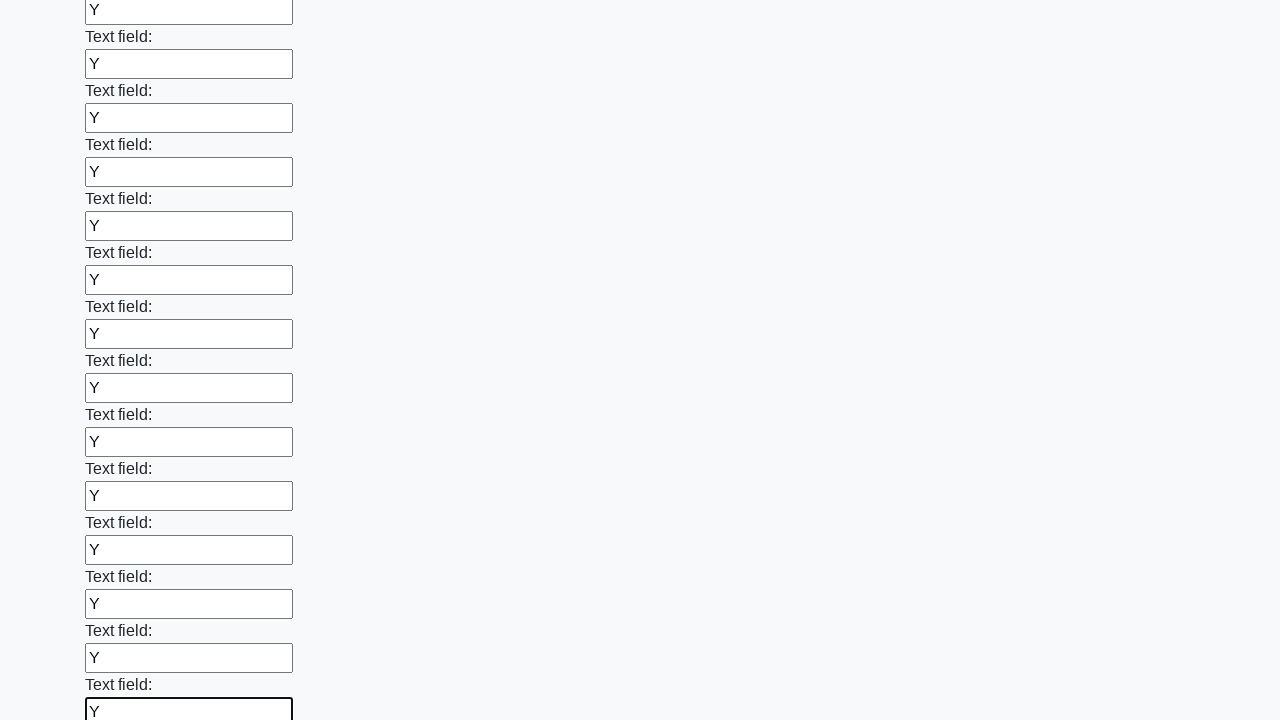

Filled an input field with 'Y' on input >> nth=80
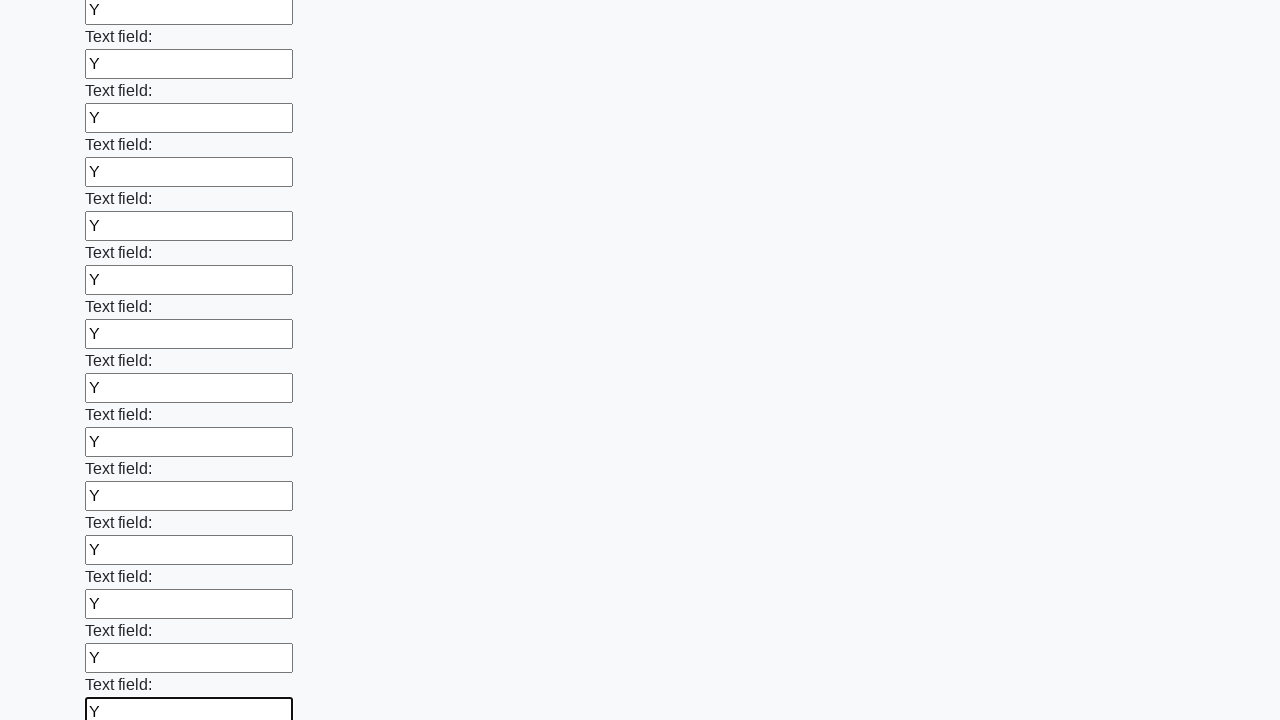

Filled an input field with 'Y' on input >> nth=81
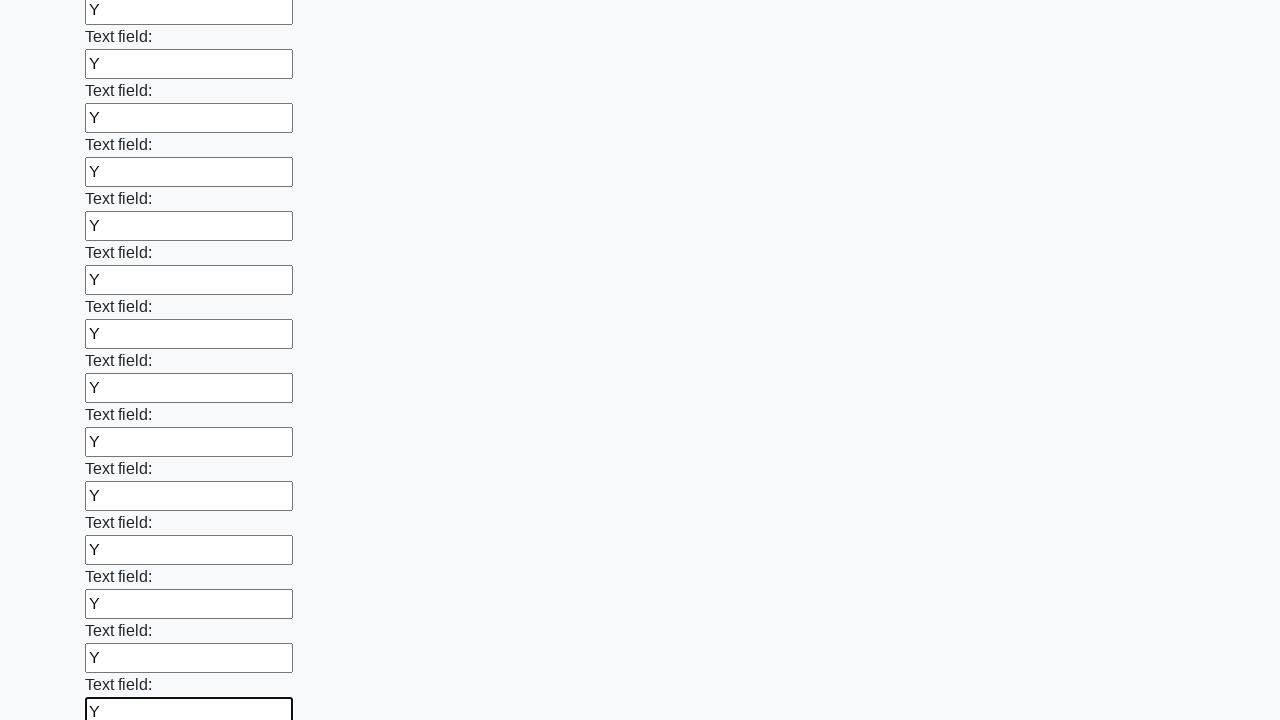

Filled an input field with 'Y' on input >> nth=82
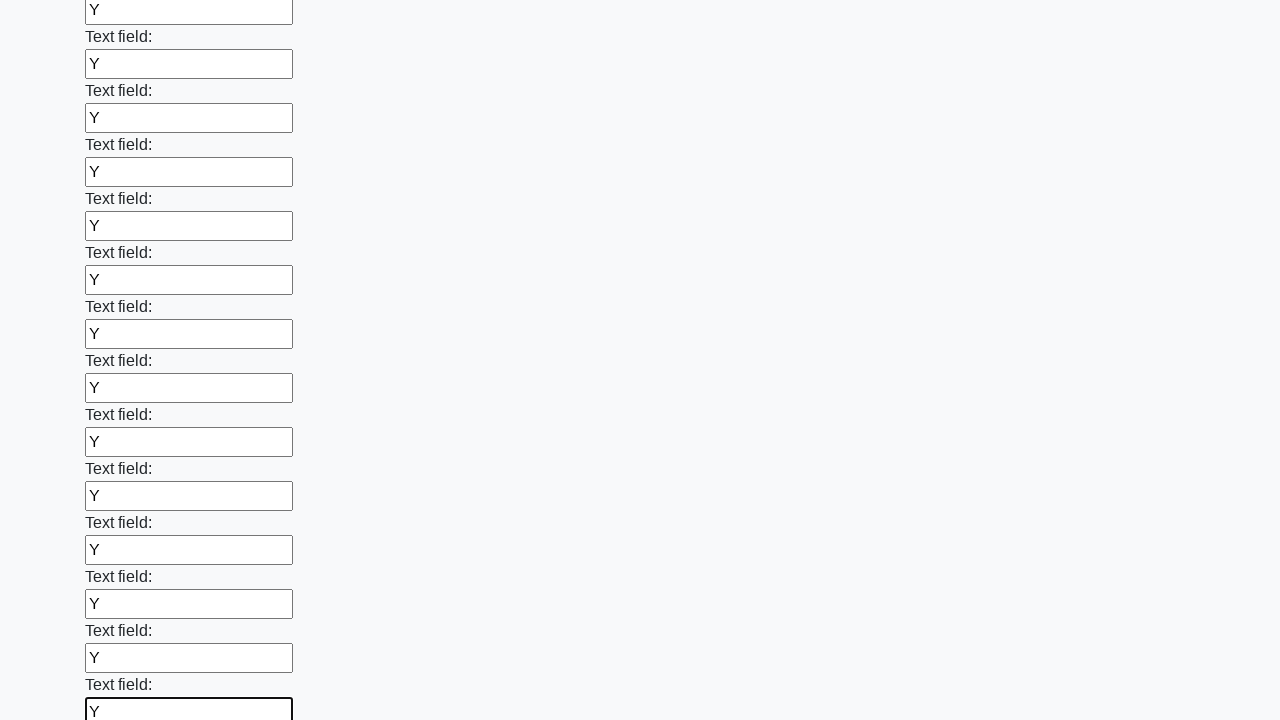

Filled an input field with 'Y' on input >> nth=83
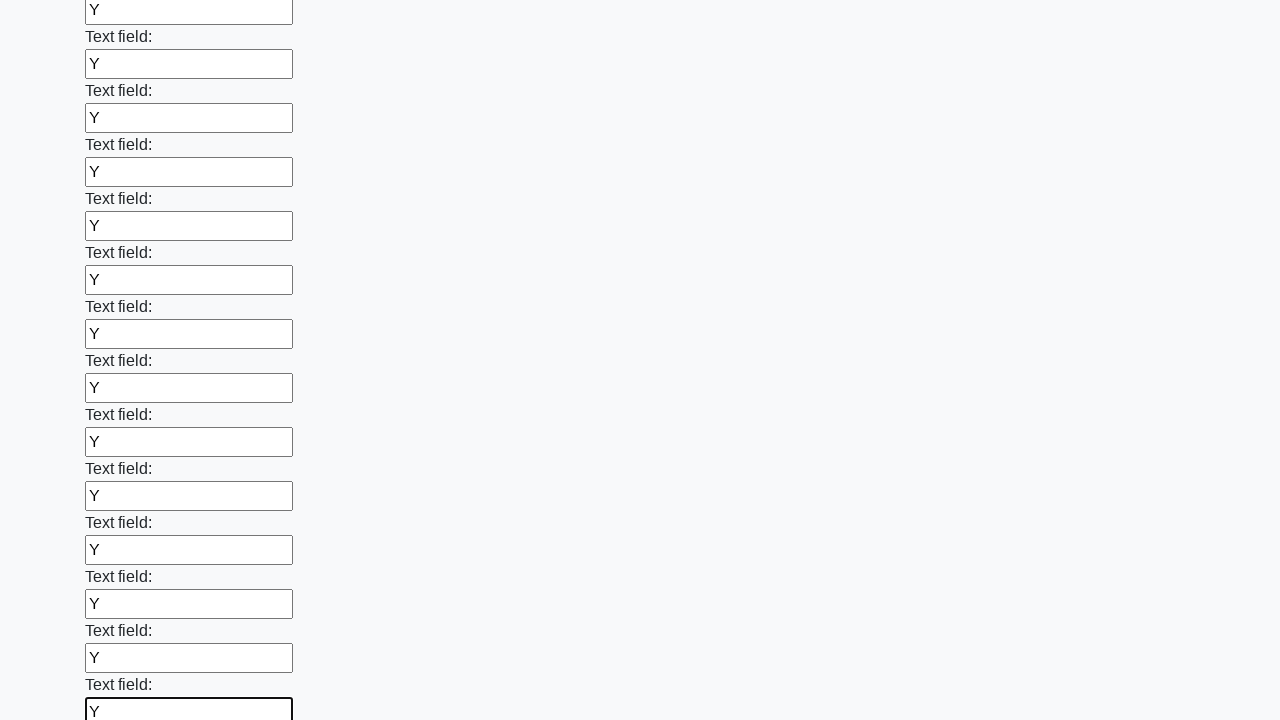

Filled an input field with 'Y' on input >> nth=84
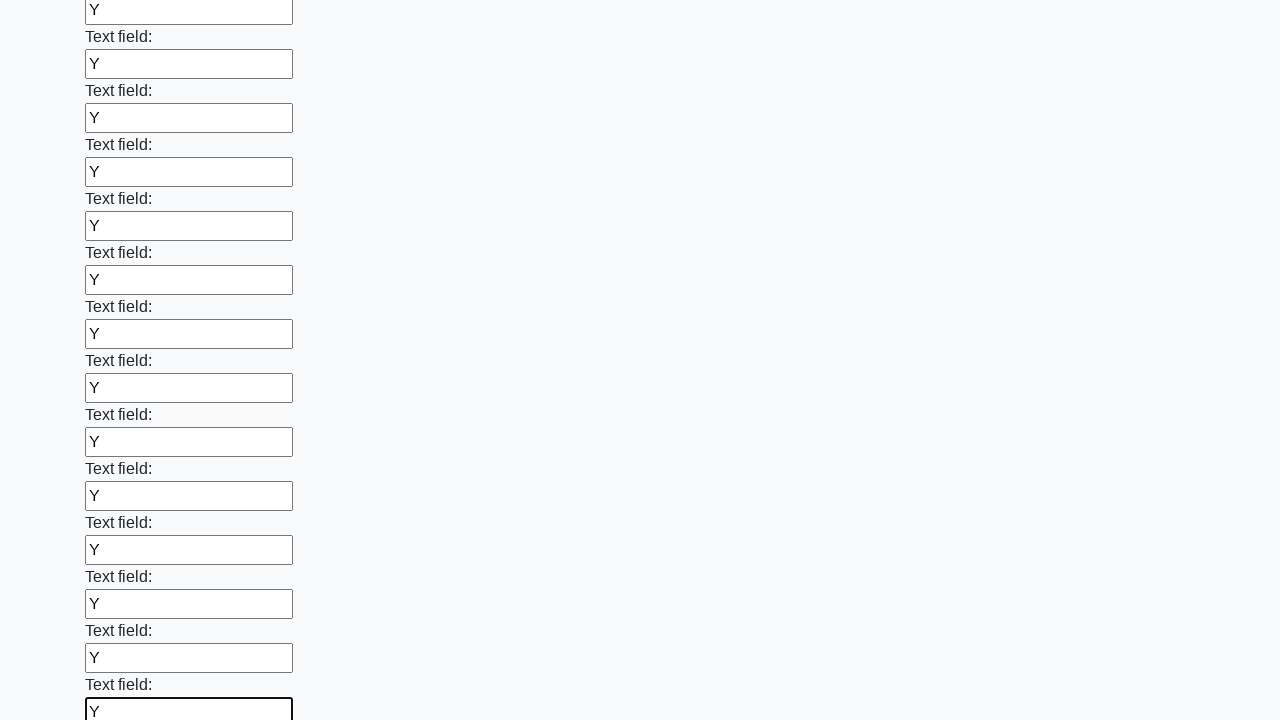

Filled an input field with 'Y' on input >> nth=85
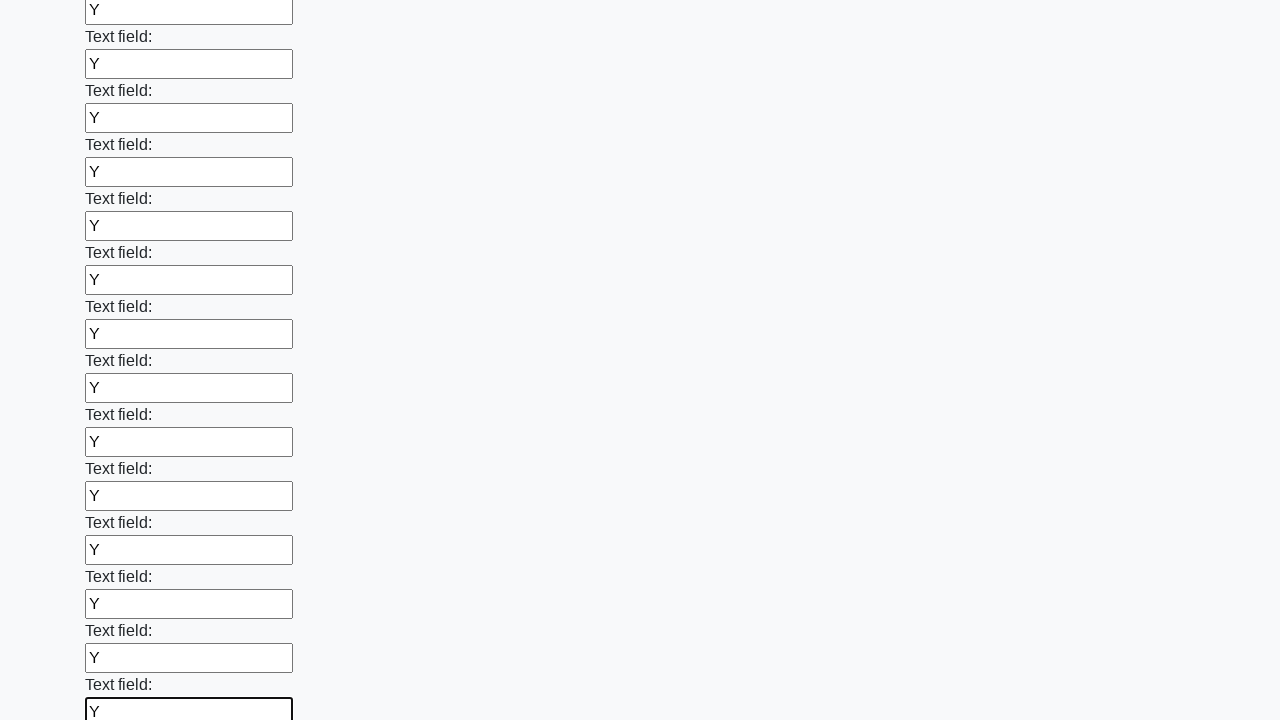

Filled an input field with 'Y' on input >> nth=86
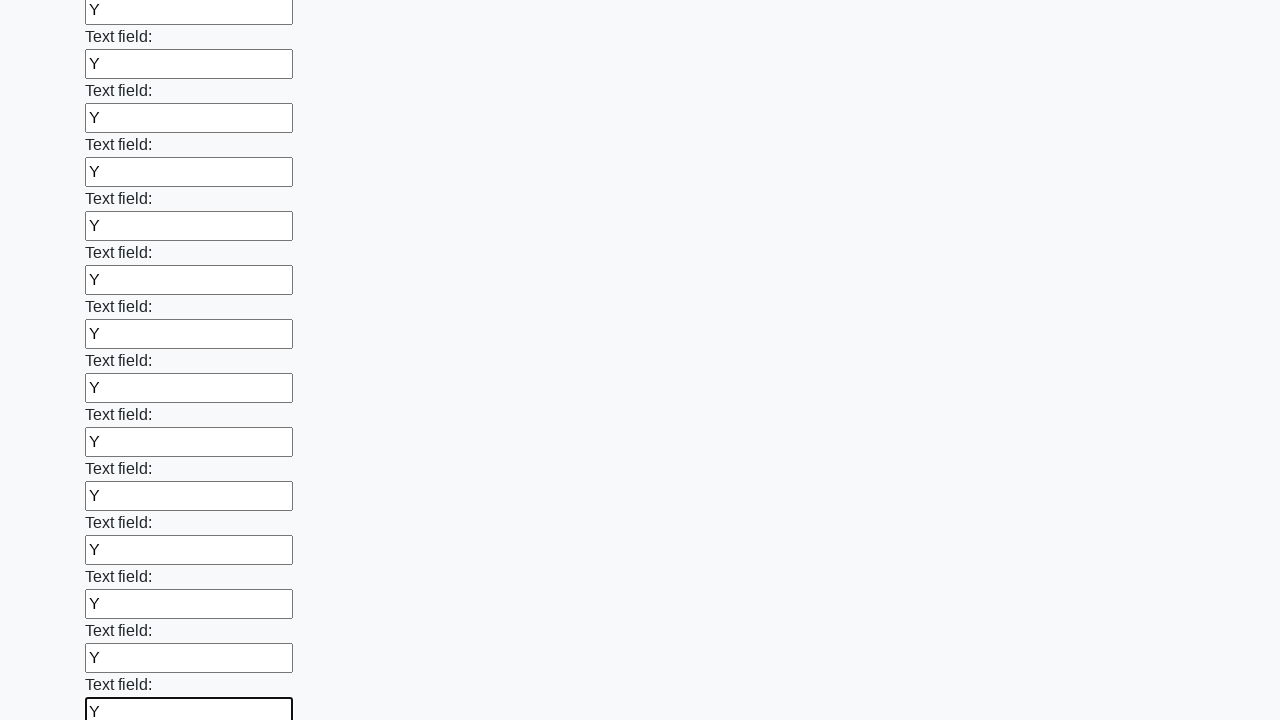

Filled an input field with 'Y' on input >> nth=87
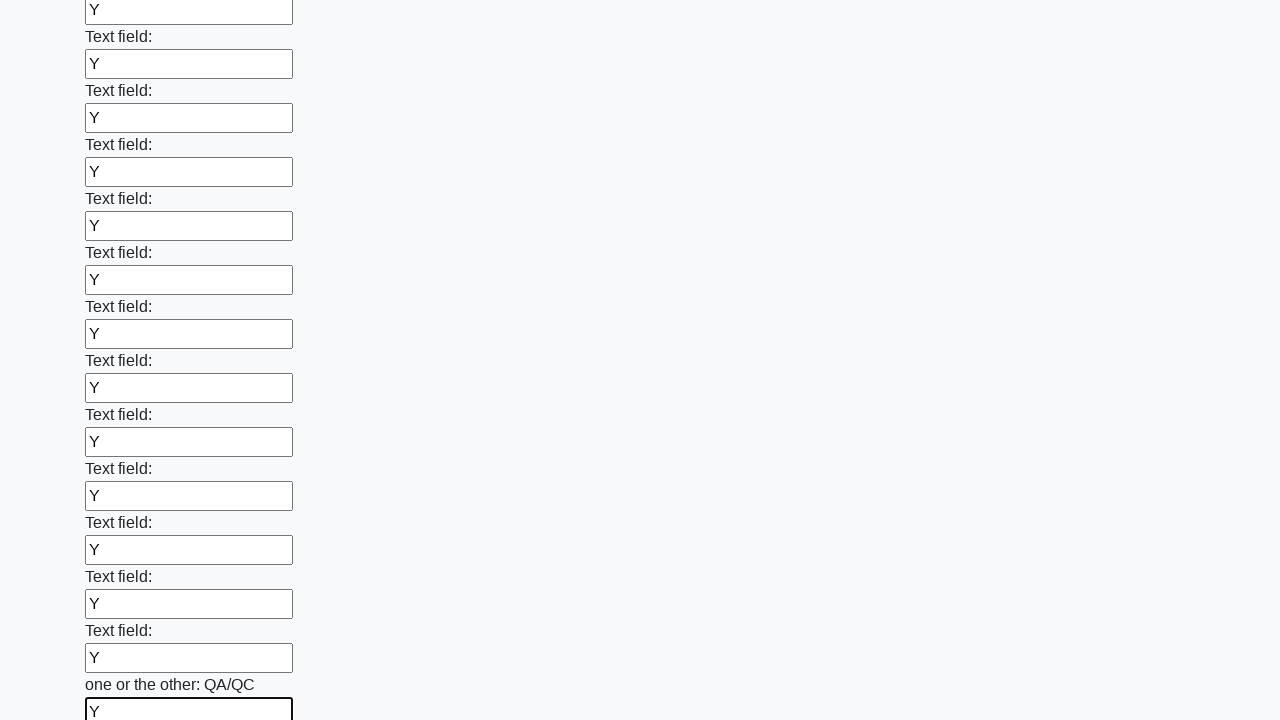

Filled an input field with 'Y' on input >> nth=88
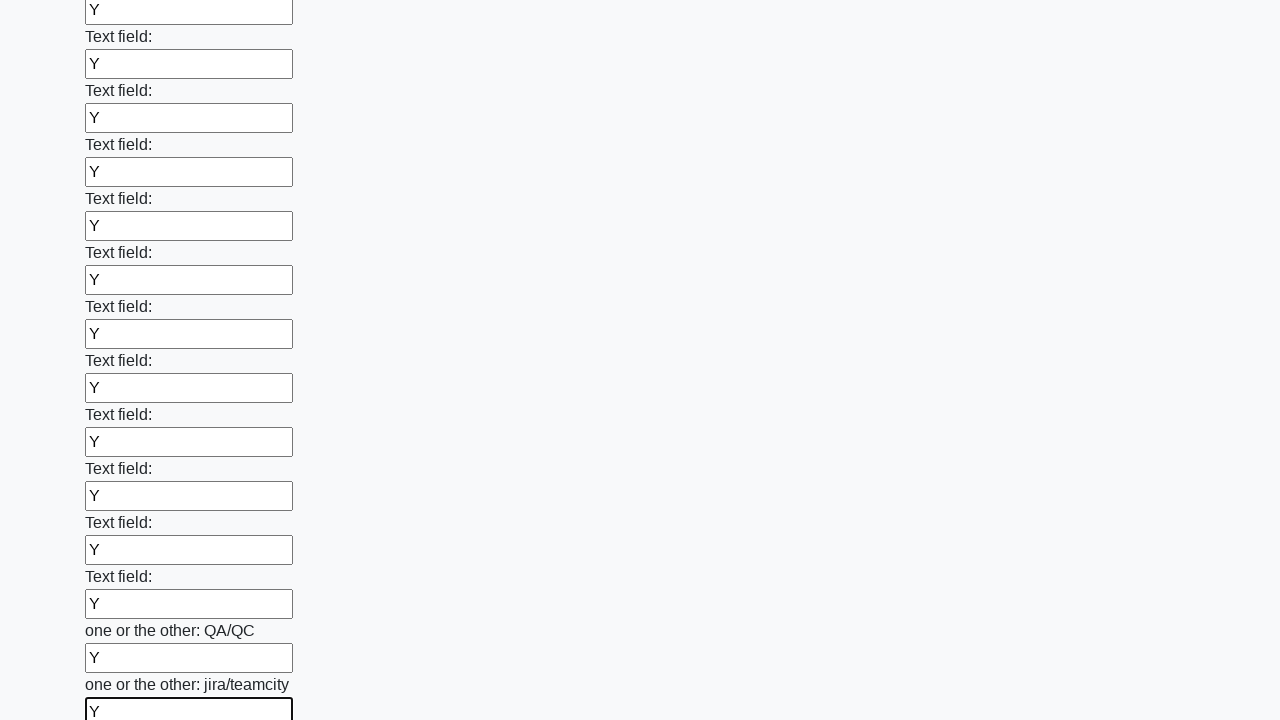

Filled an input field with 'Y' on input >> nth=89
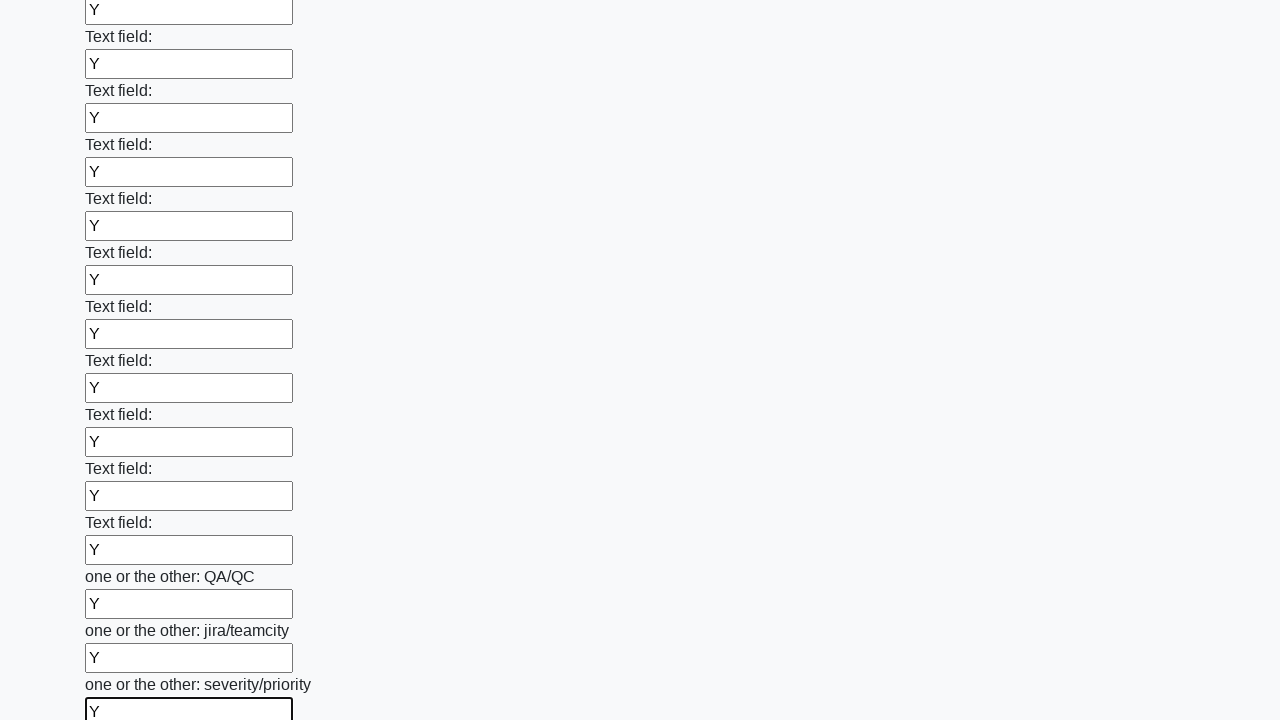

Filled an input field with 'Y' on input >> nth=90
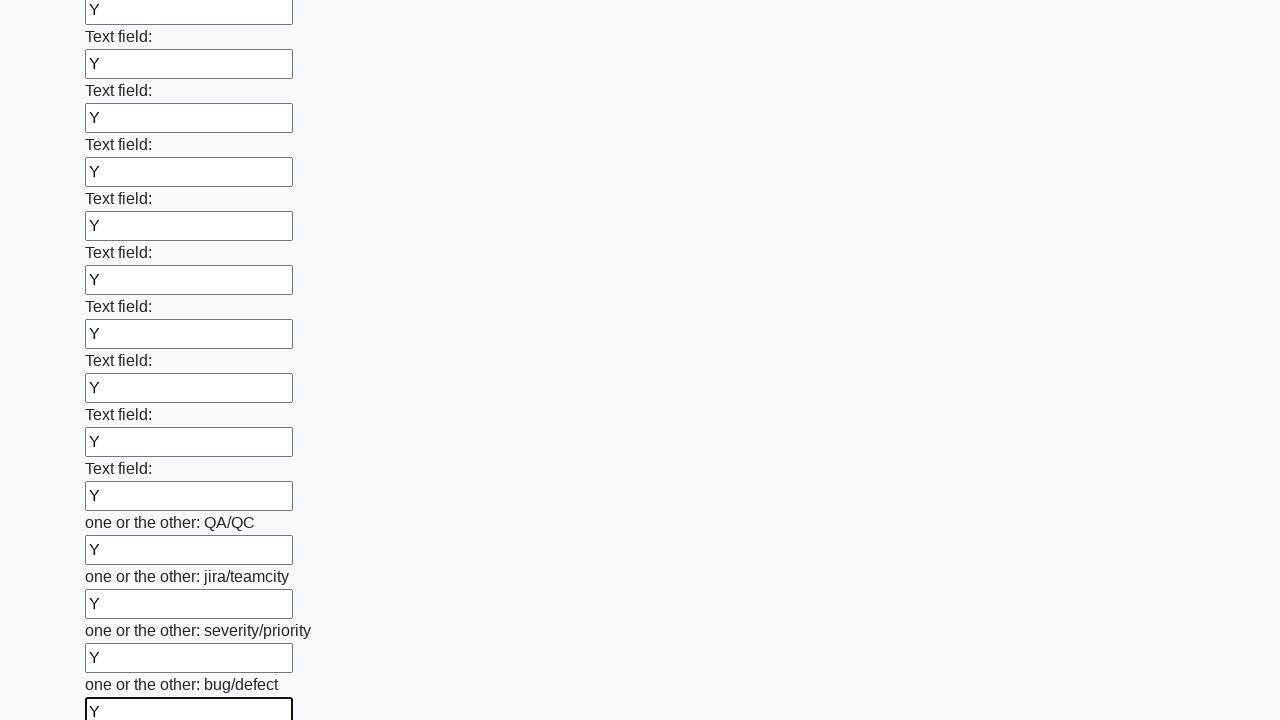

Filled an input field with 'Y' on input >> nth=91
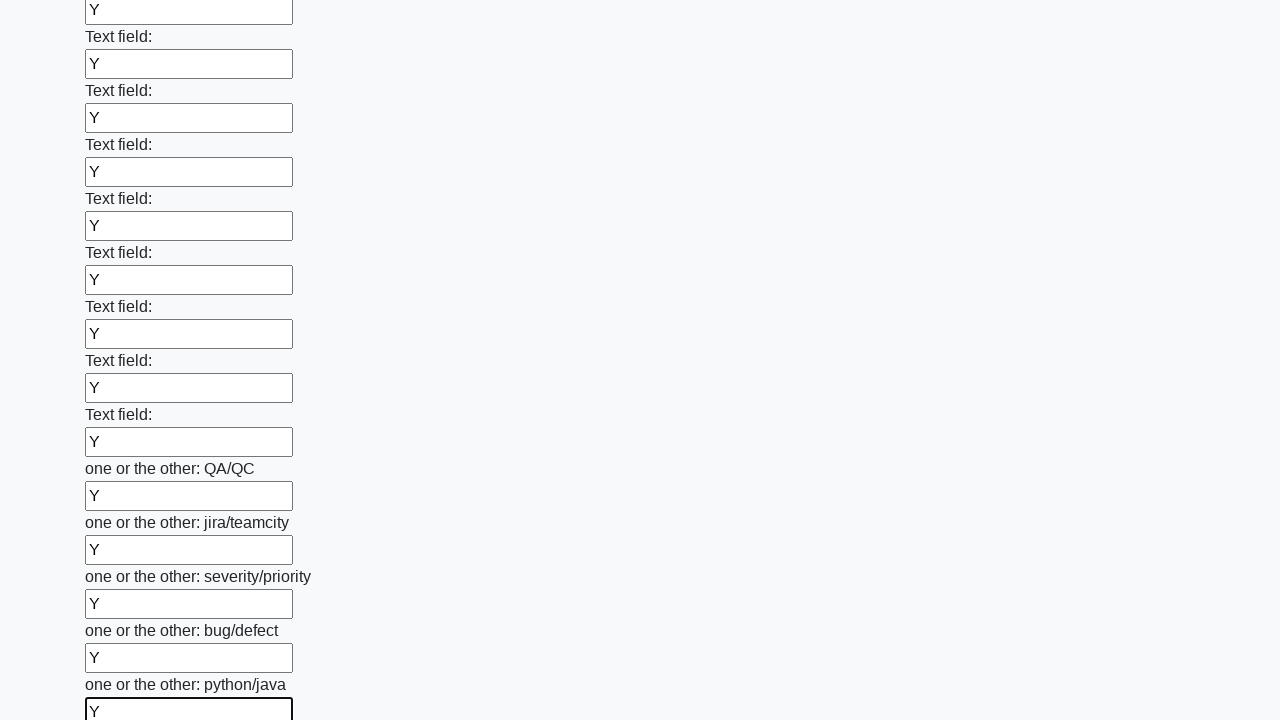

Filled an input field with 'Y' on input >> nth=92
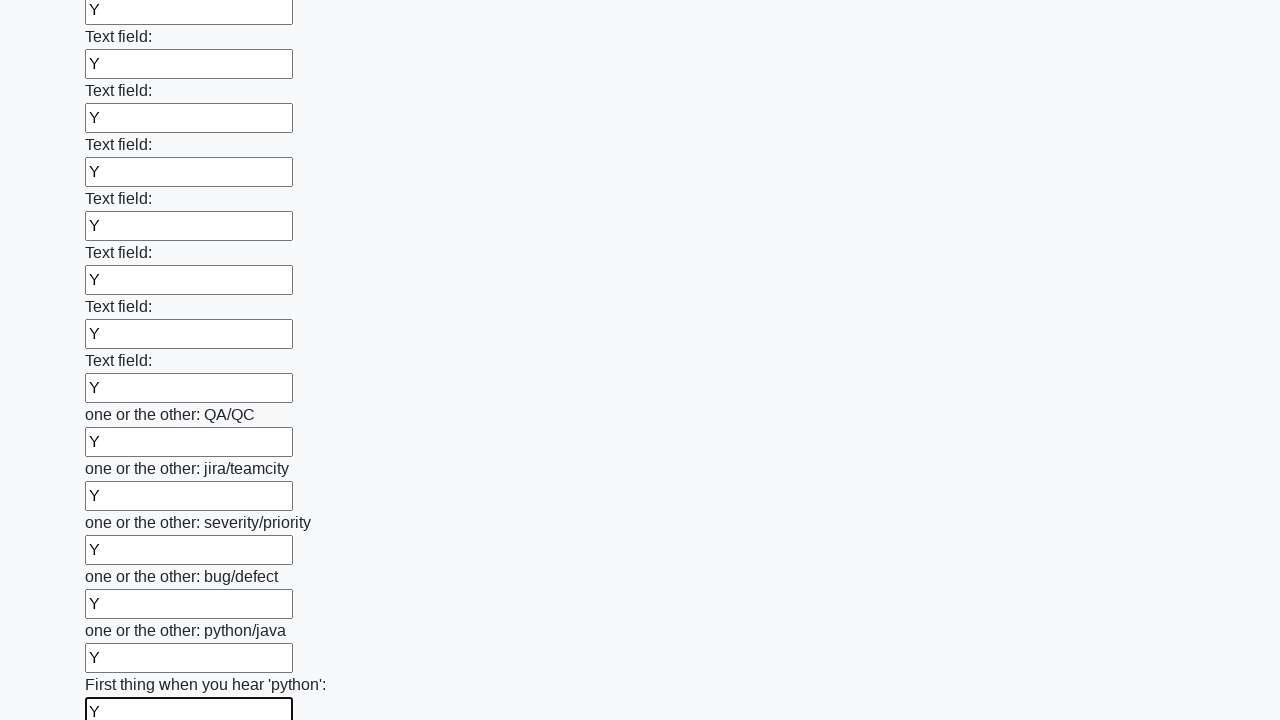

Filled an input field with 'Y' on input >> nth=93
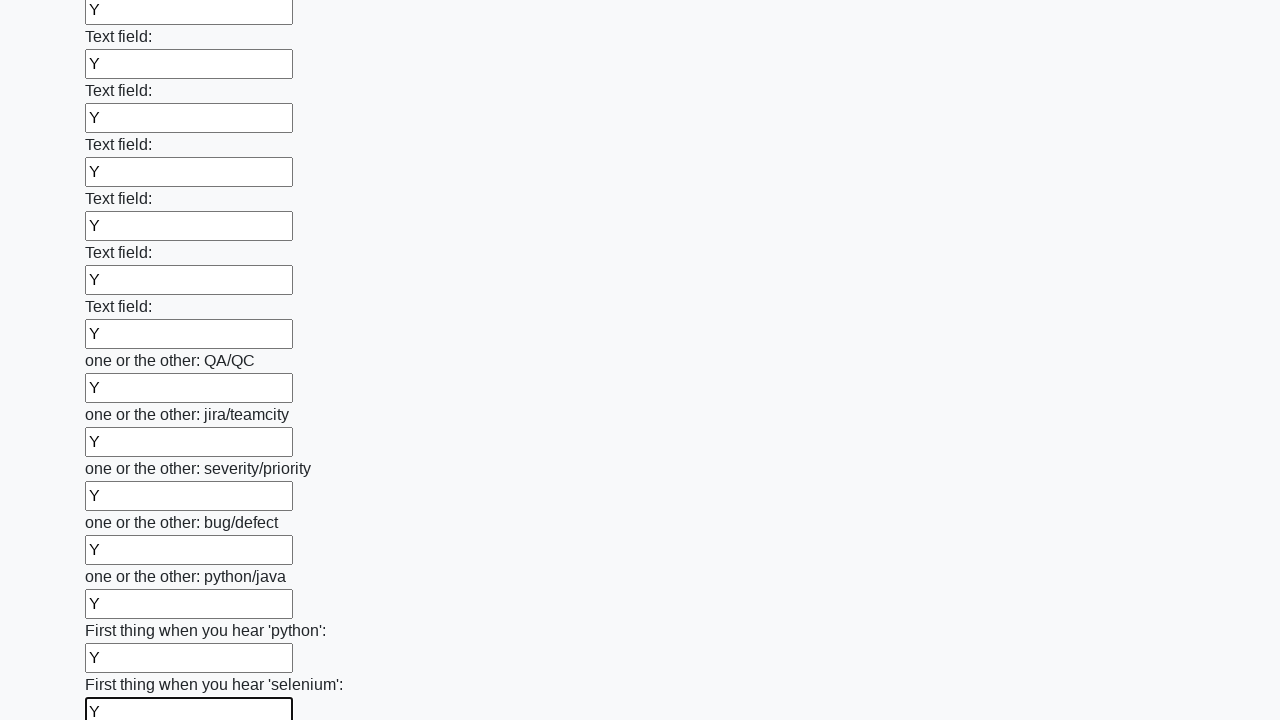

Filled an input field with 'Y' on input >> nth=94
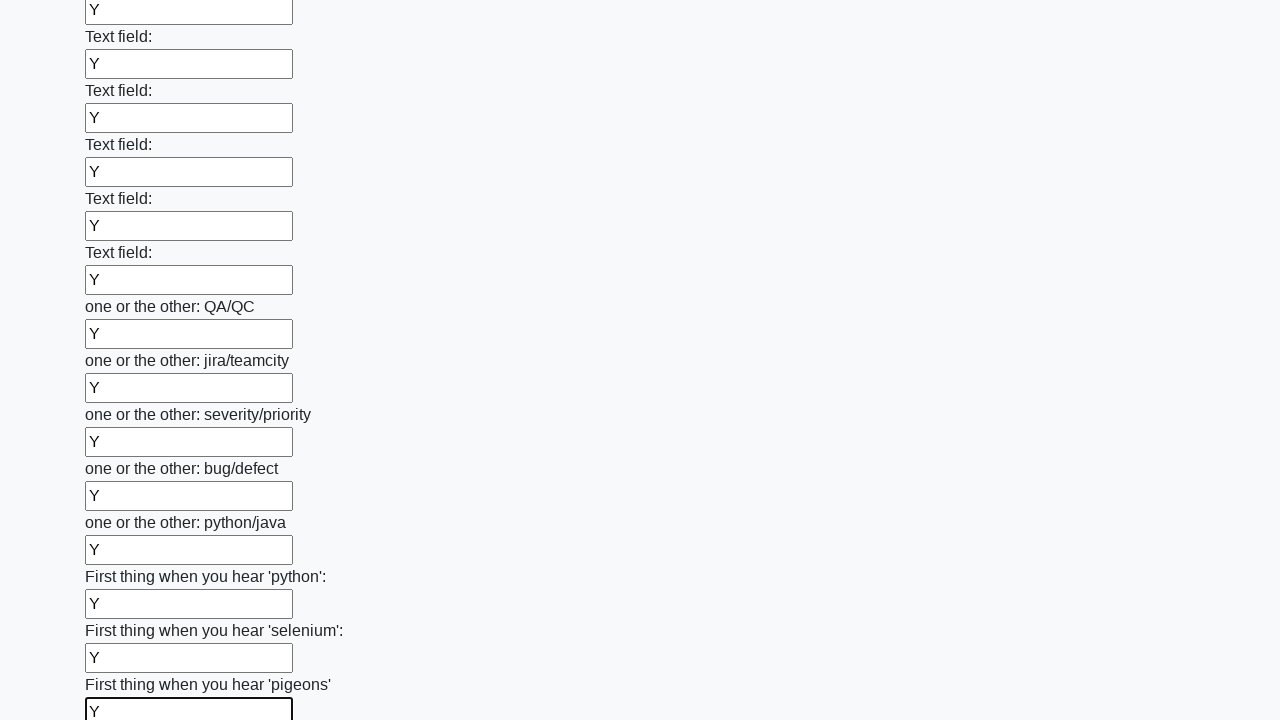

Filled an input field with 'Y' on input >> nth=95
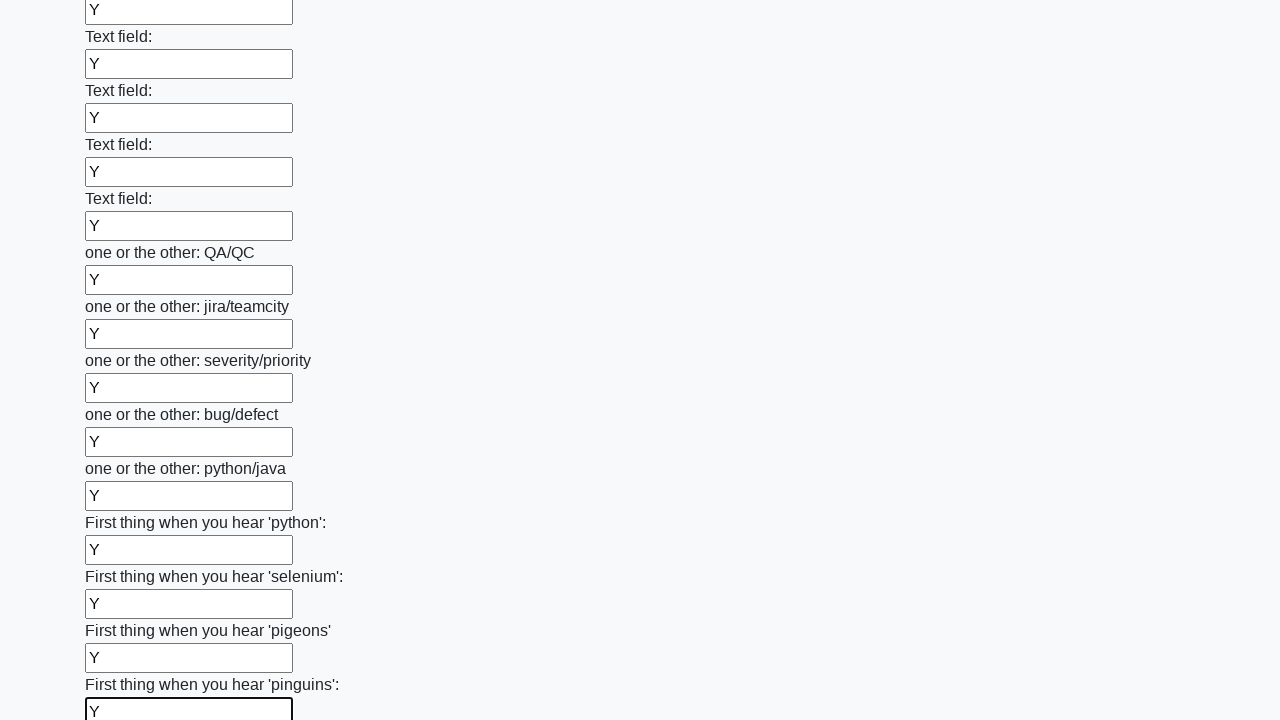

Filled an input field with 'Y' on input >> nth=96
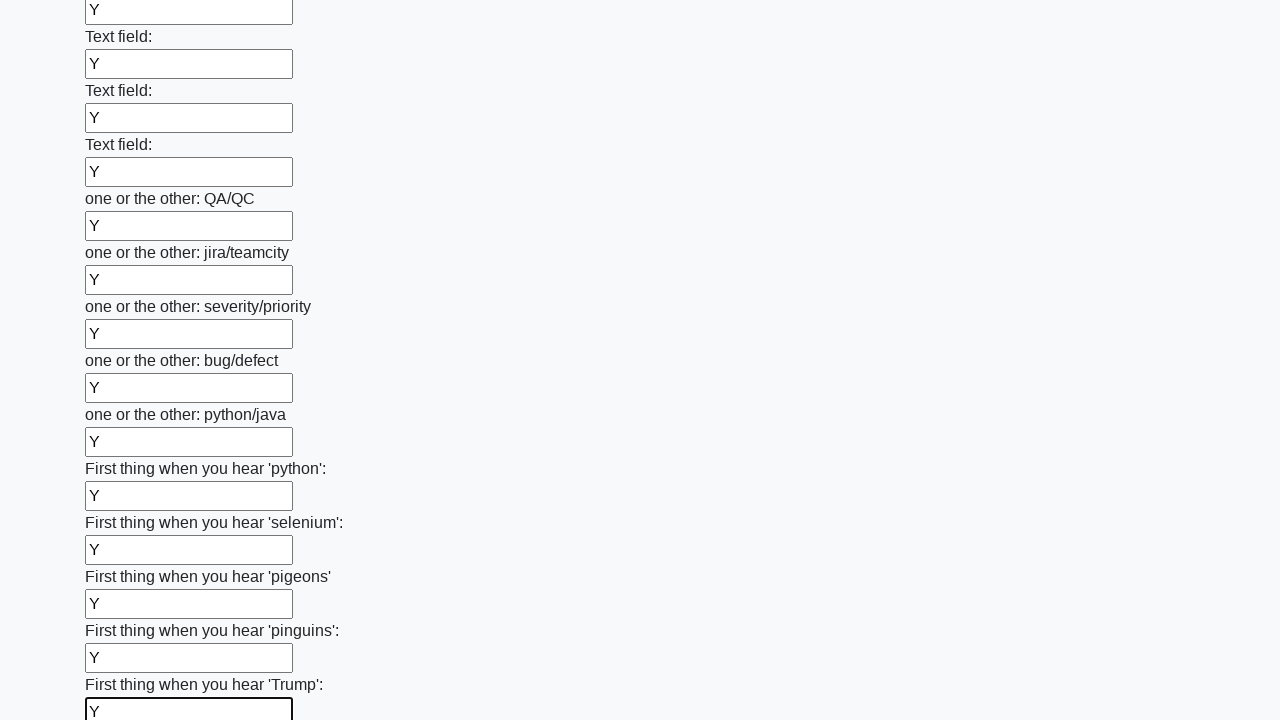

Filled an input field with 'Y' on input >> nth=97
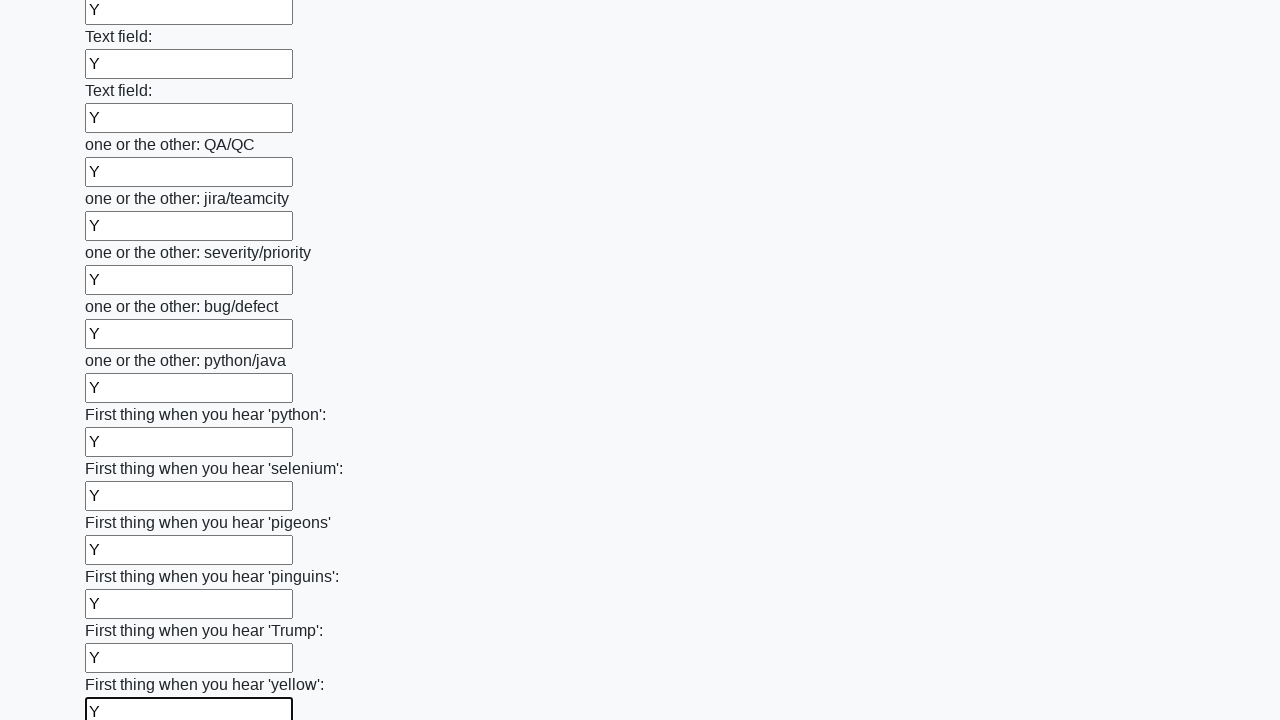

Filled an input field with 'Y' on input >> nth=98
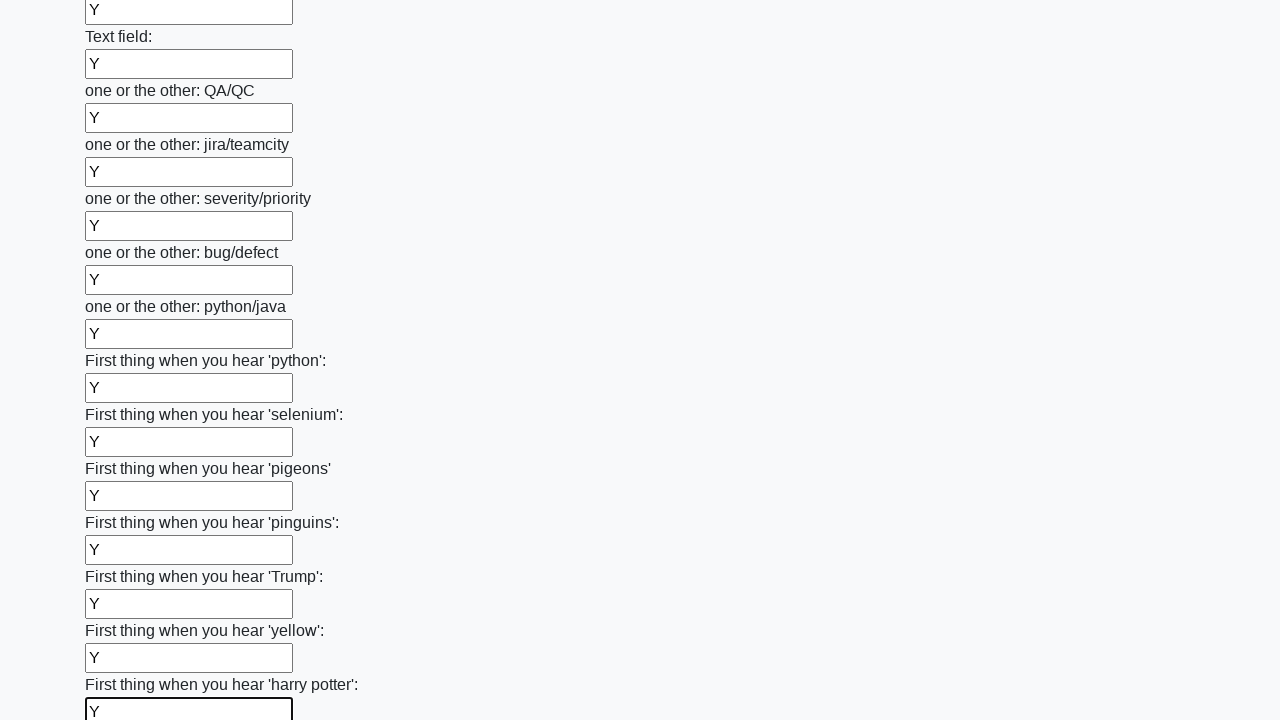

Filled an input field with 'Y' on input >> nth=99
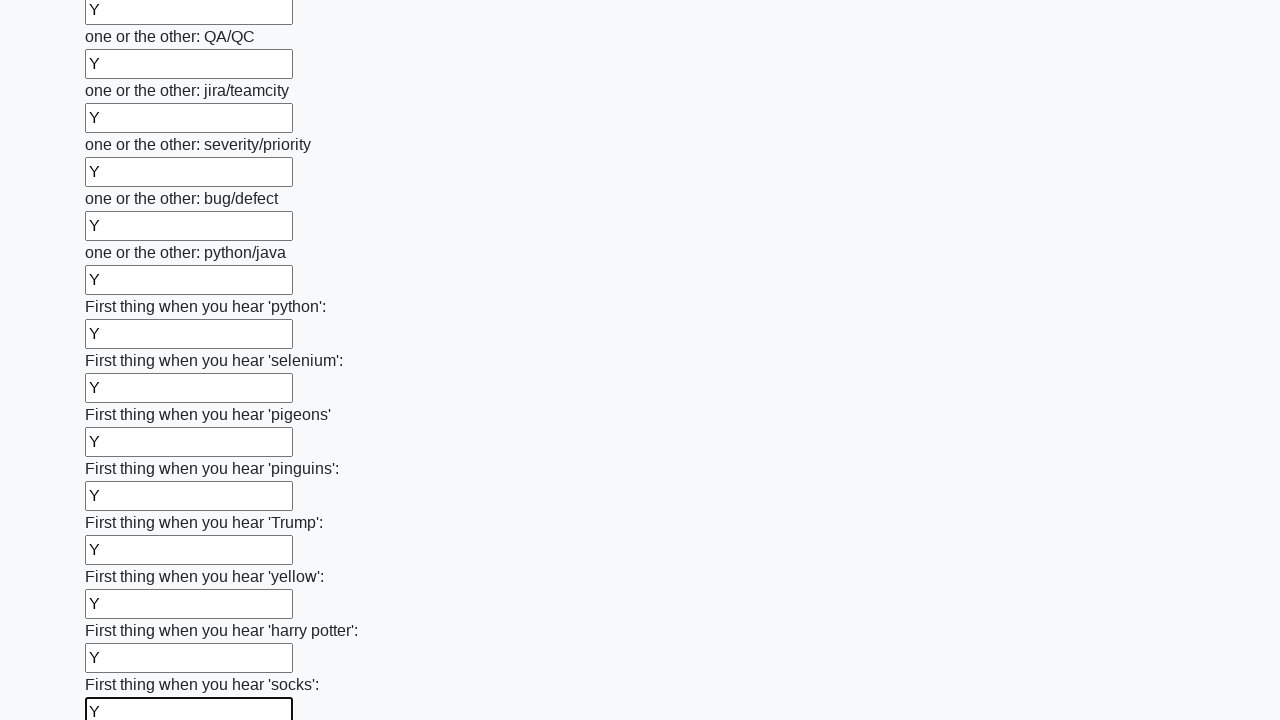

Clicked the submit button to submit the form at (123, 611) on button.btn
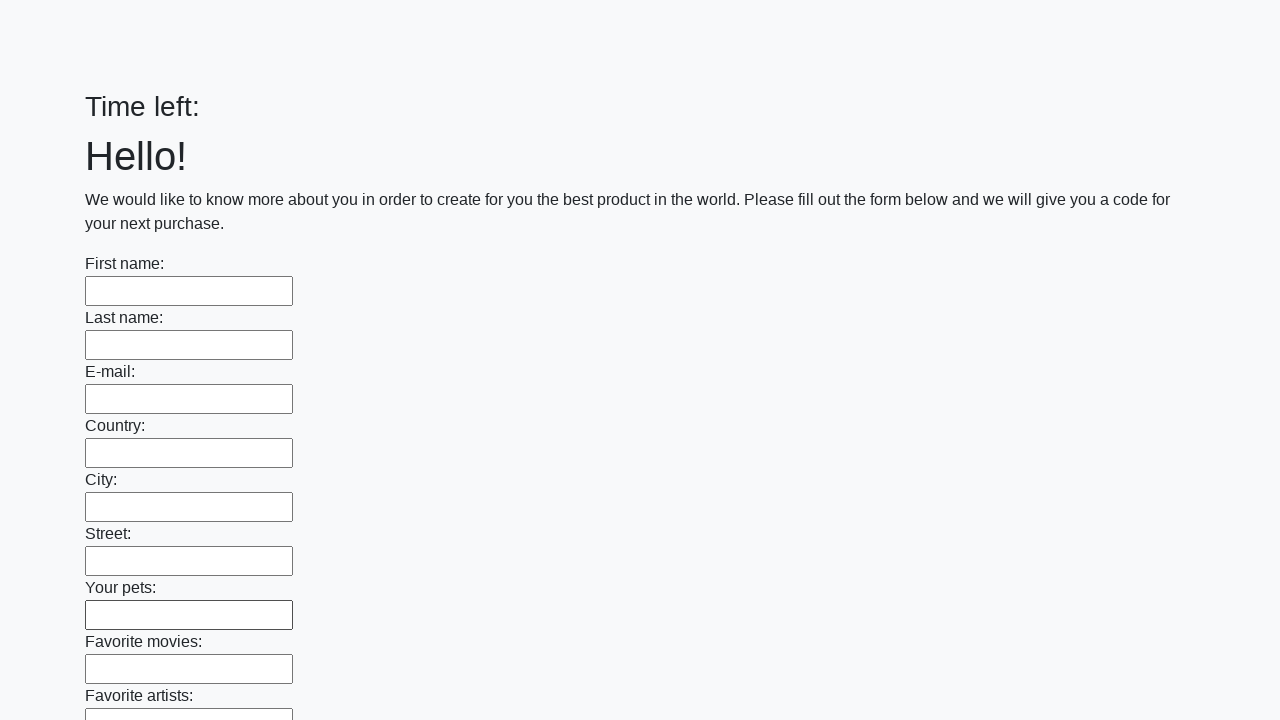

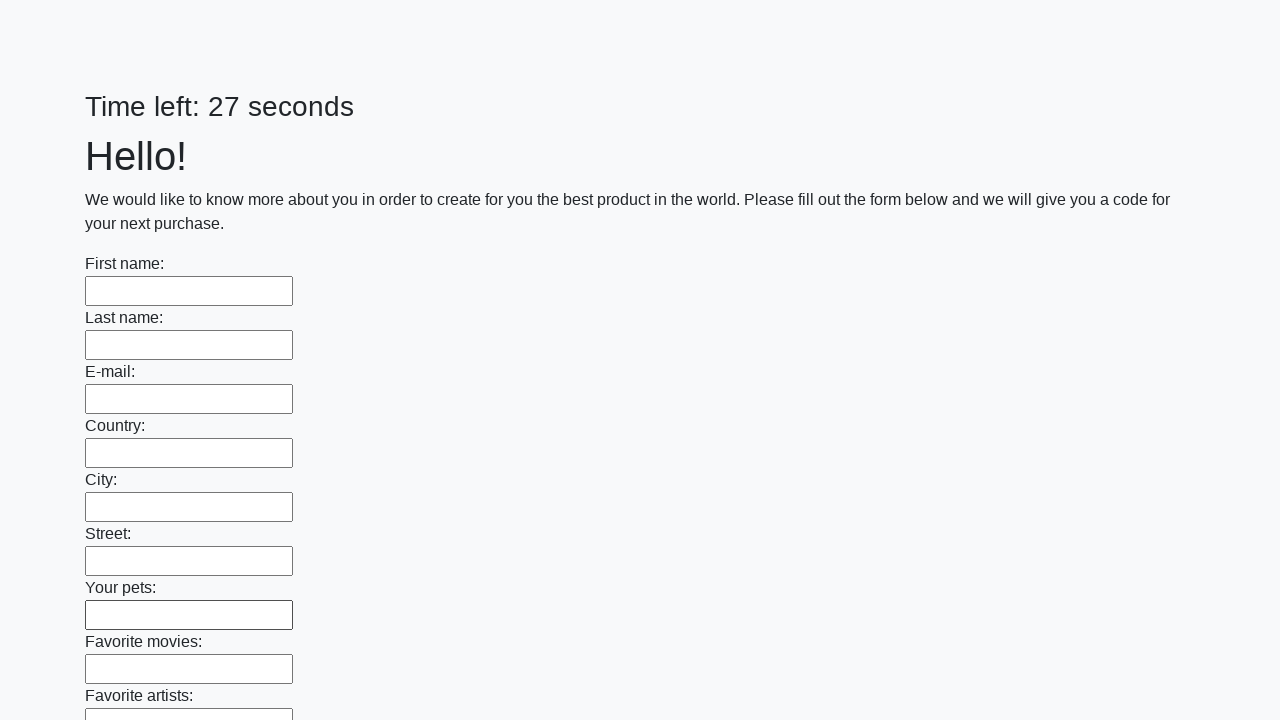